Fills all input fields on a large form with the character "q" and submits the form by clicking the button

Starting URL: http://suninjuly.github.io/huge_form.html

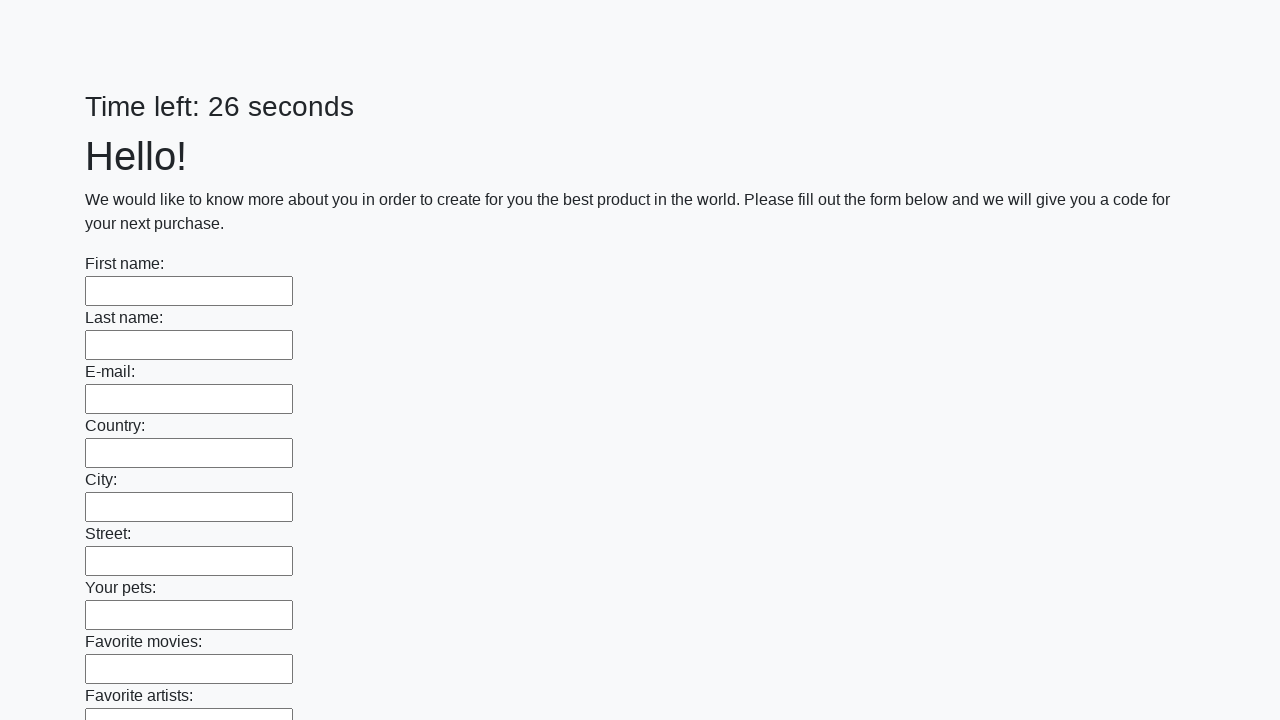

Located all input fields on the huge form
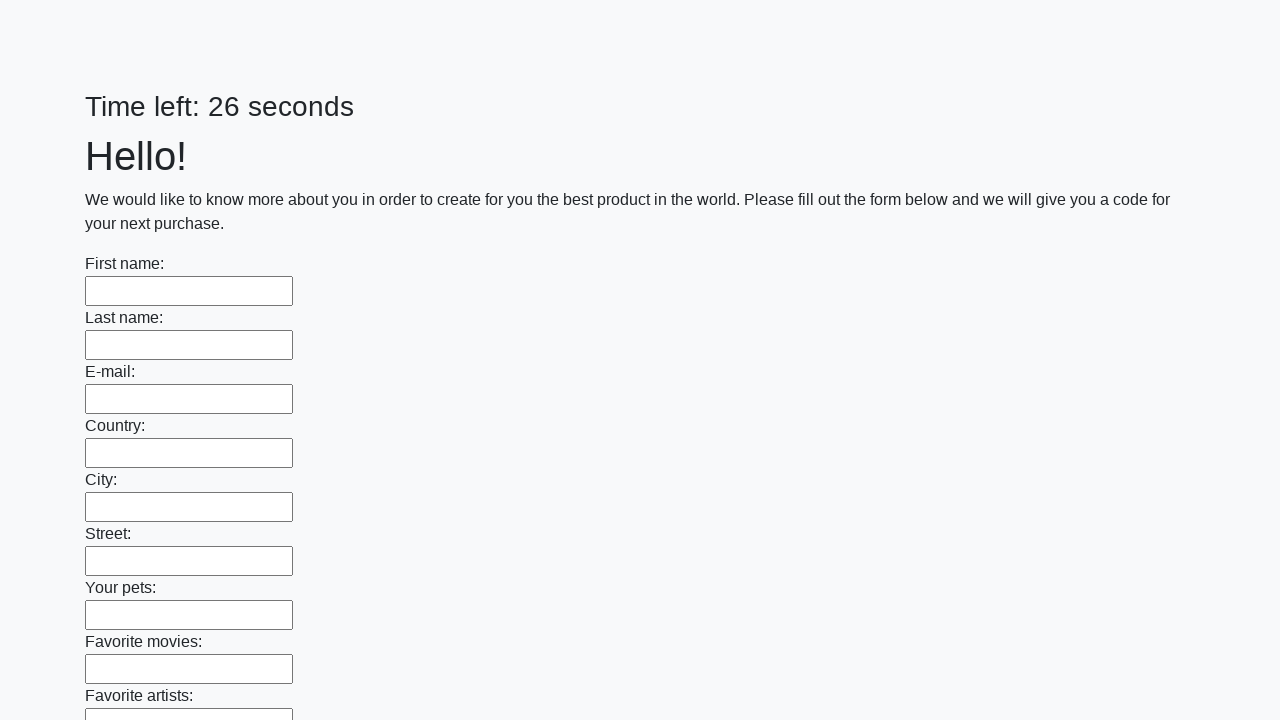

Filled an input field with character 'q' on input >> nth=0
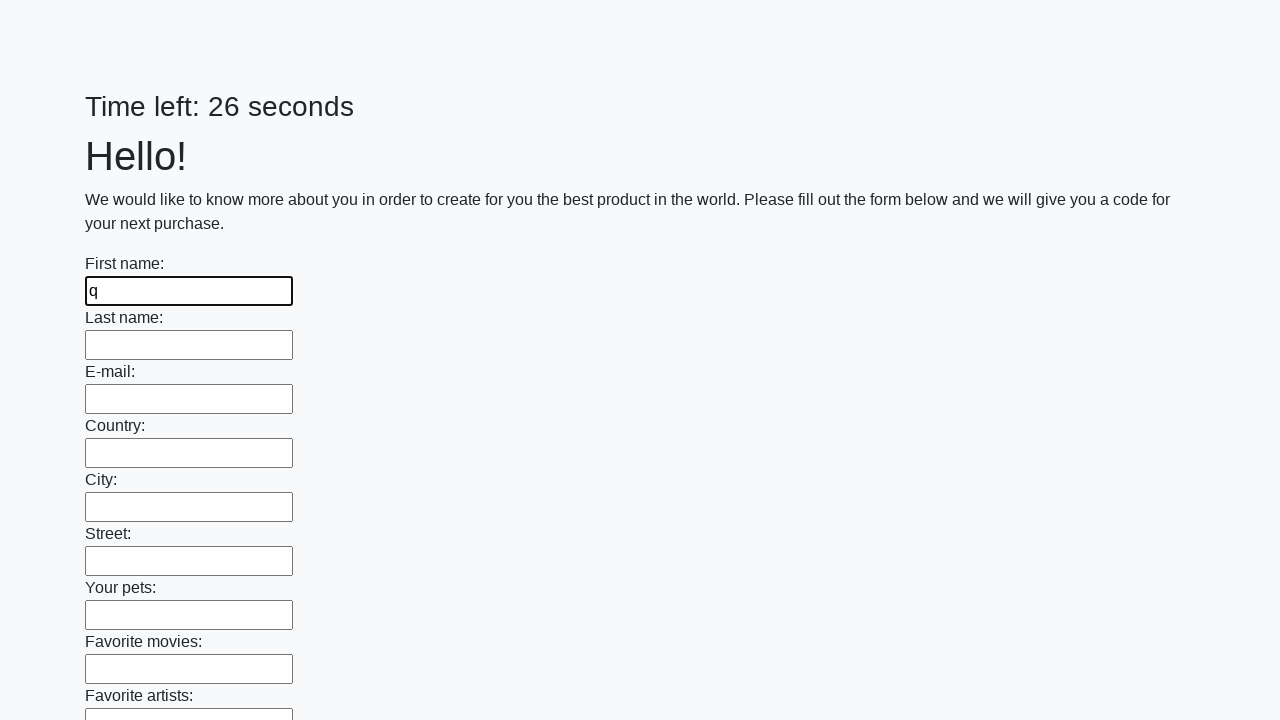

Filled an input field with character 'q' on input >> nth=1
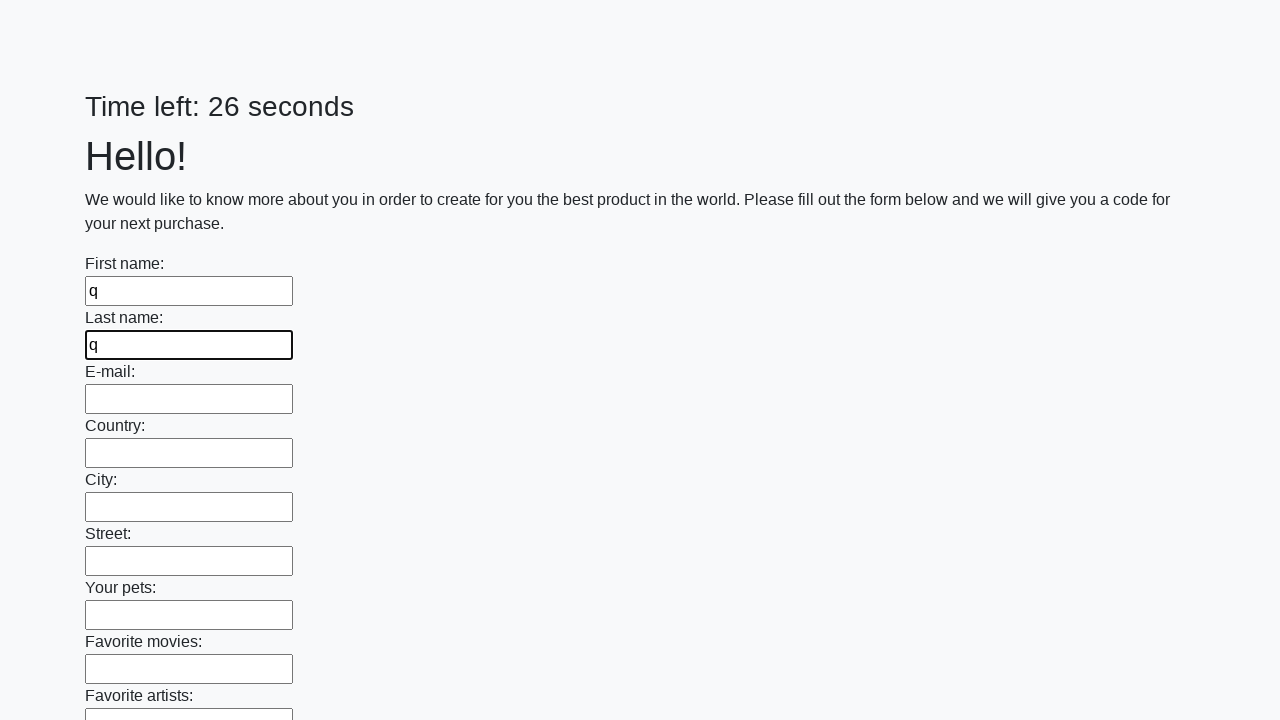

Filled an input field with character 'q' on input >> nth=2
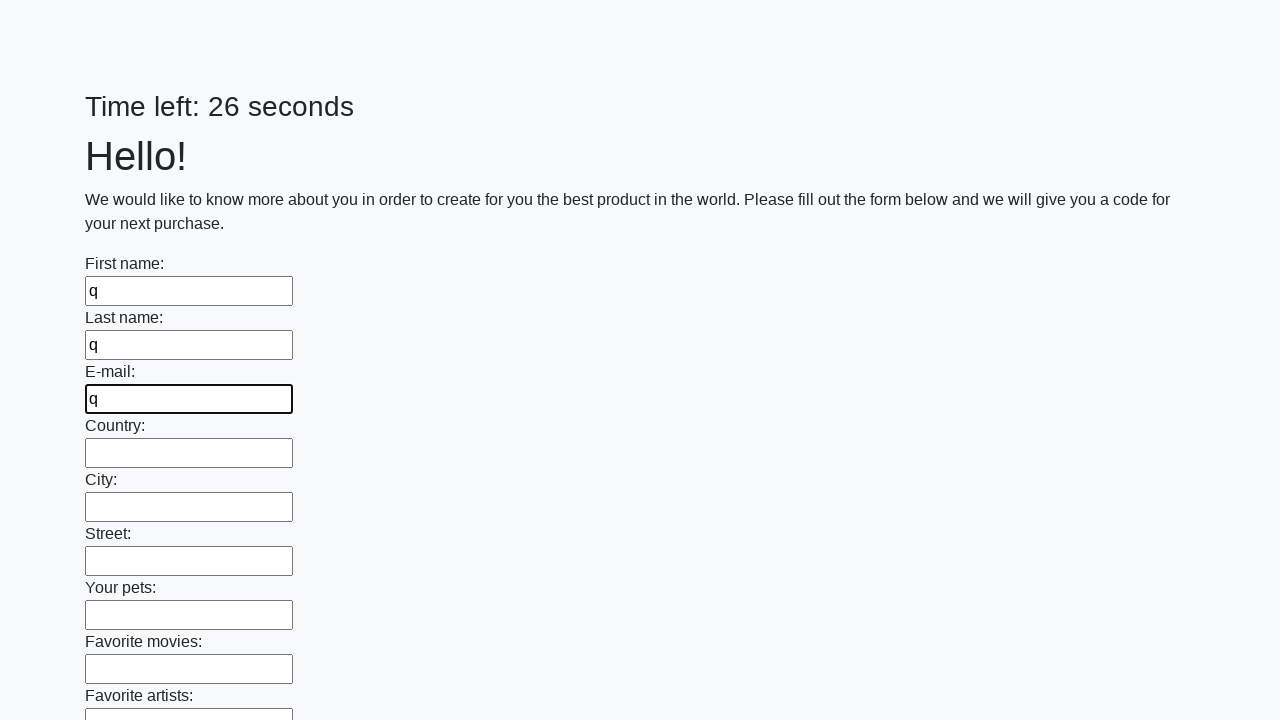

Filled an input field with character 'q' on input >> nth=3
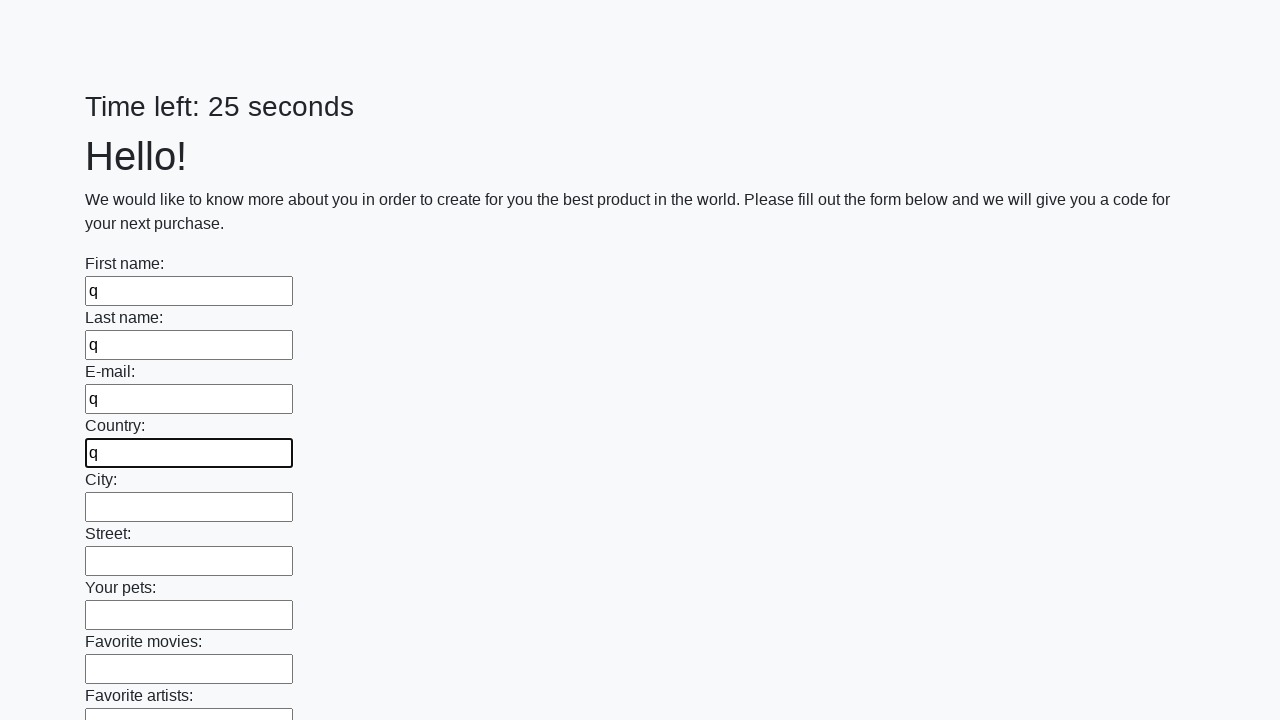

Filled an input field with character 'q' on input >> nth=4
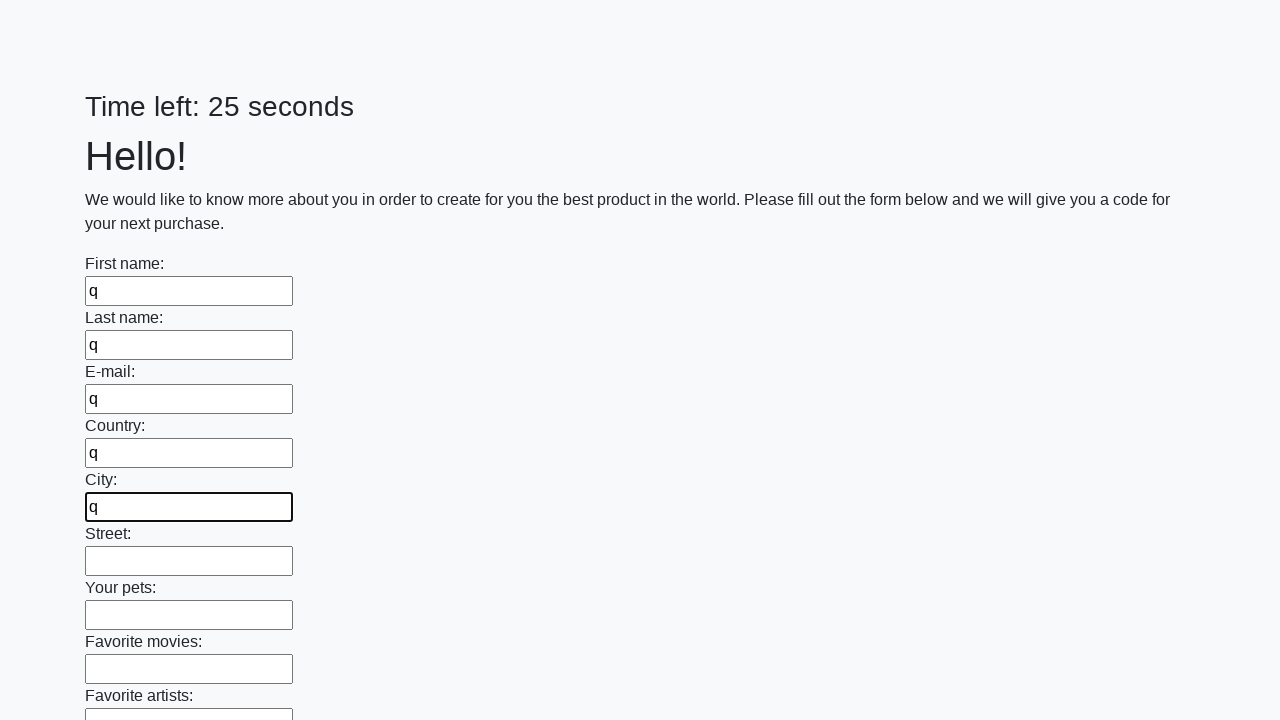

Filled an input field with character 'q' on input >> nth=5
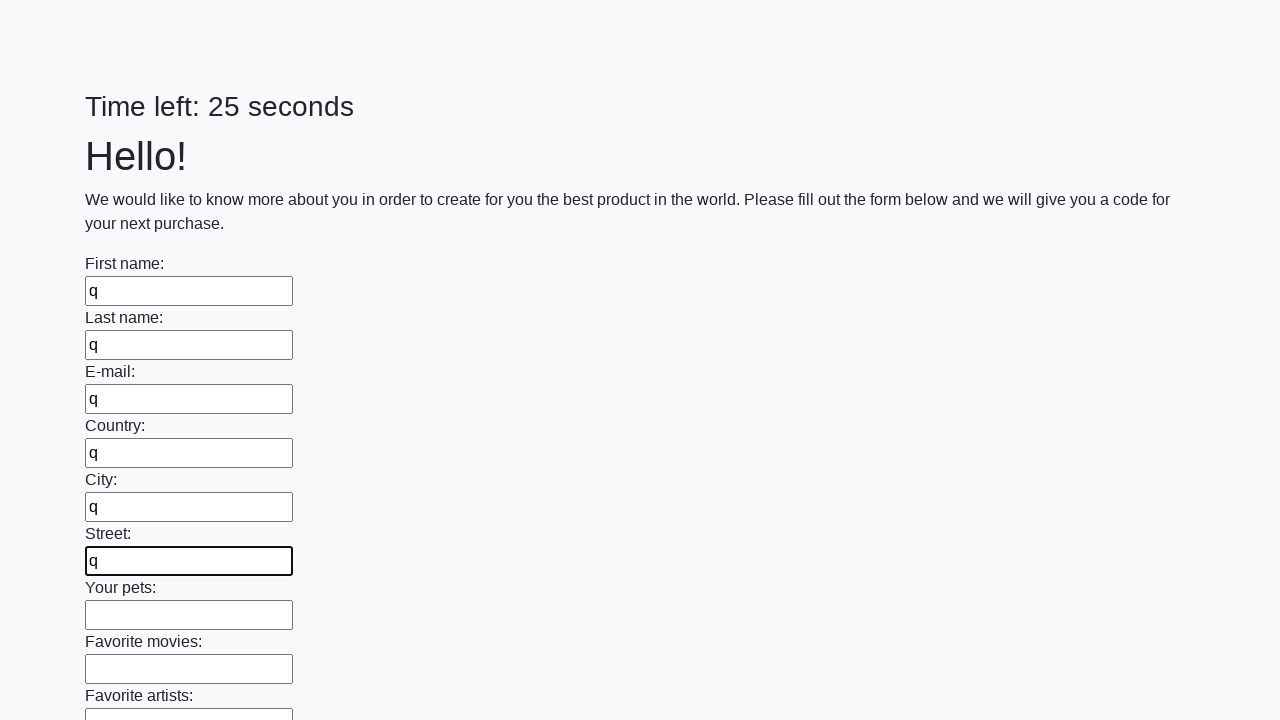

Filled an input field with character 'q' on input >> nth=6
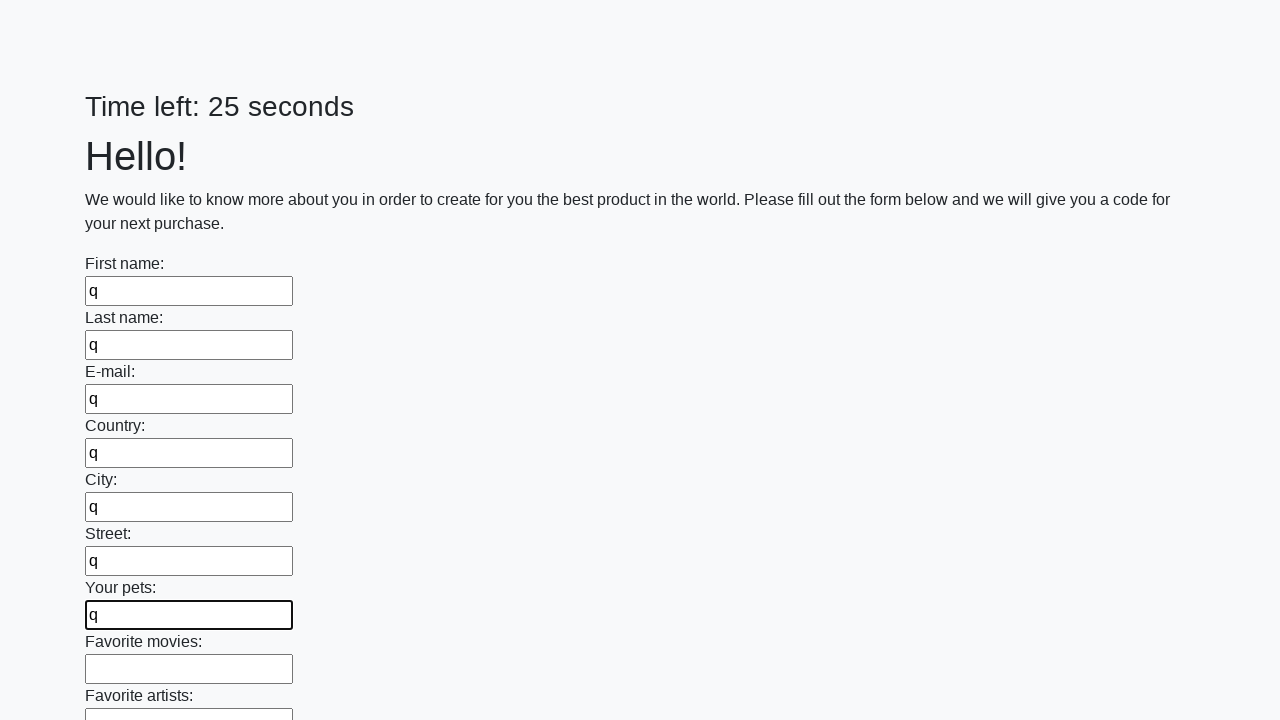

Filled an input field with character 'q' on input >> nth=7
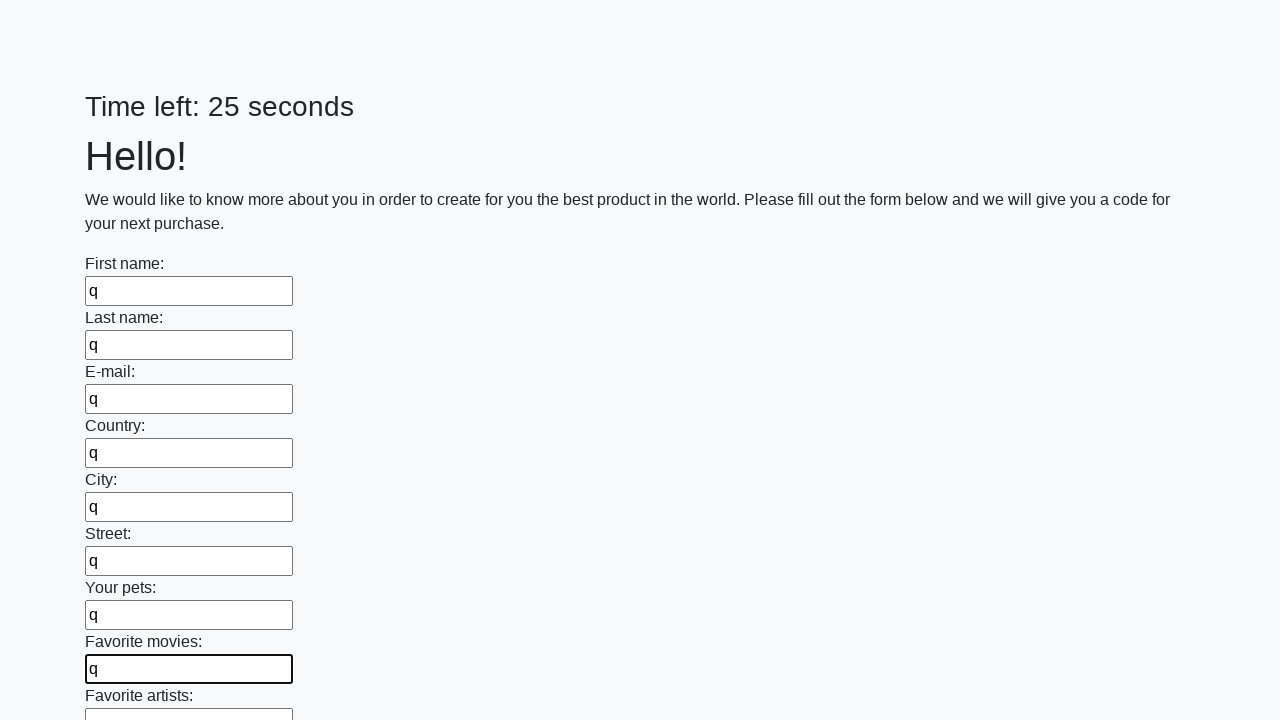

Filled an input field with character 'q' on input >> nth=8
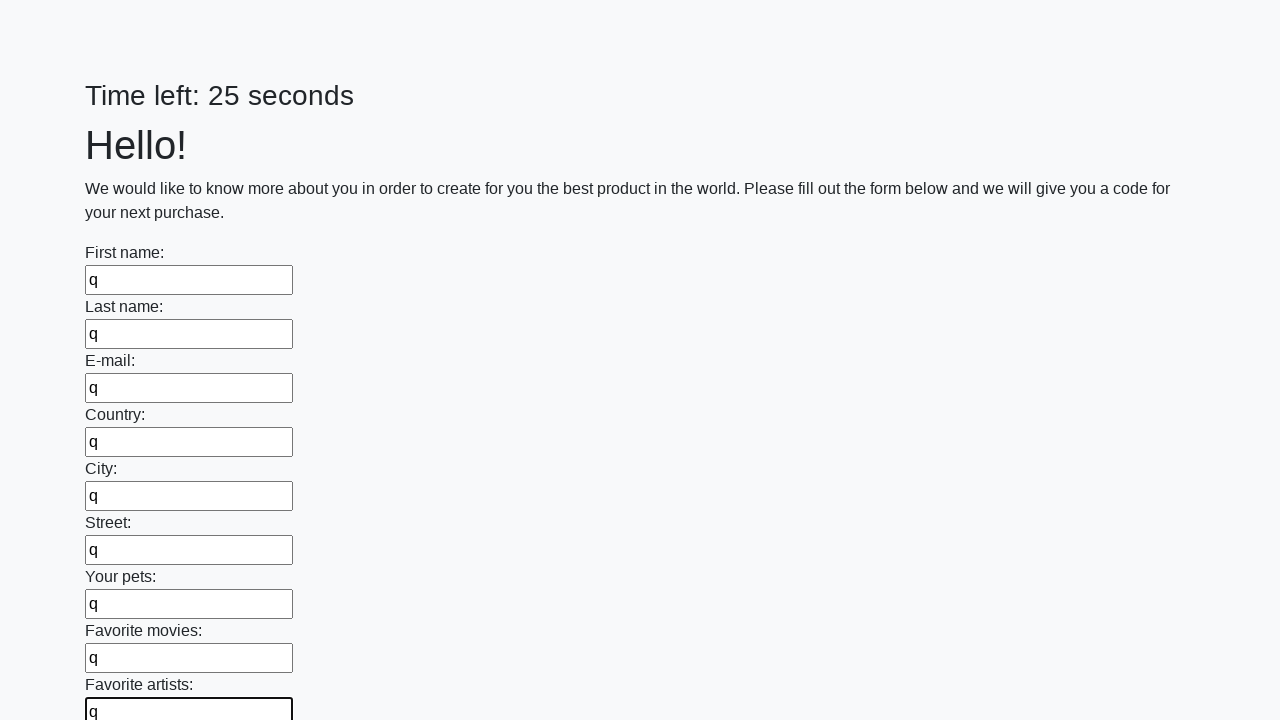

Filled an input field with character 'q' on input >> nth=9
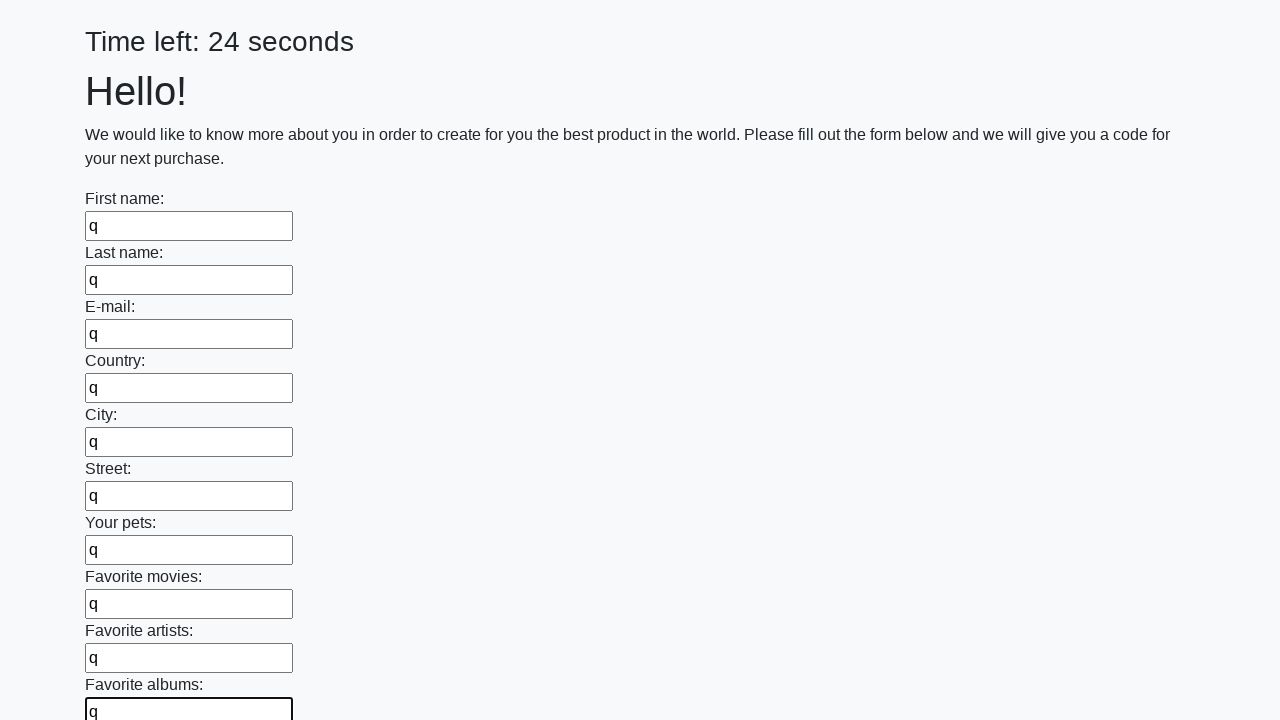

Filled an input field with character 'q' on input >> nth=10
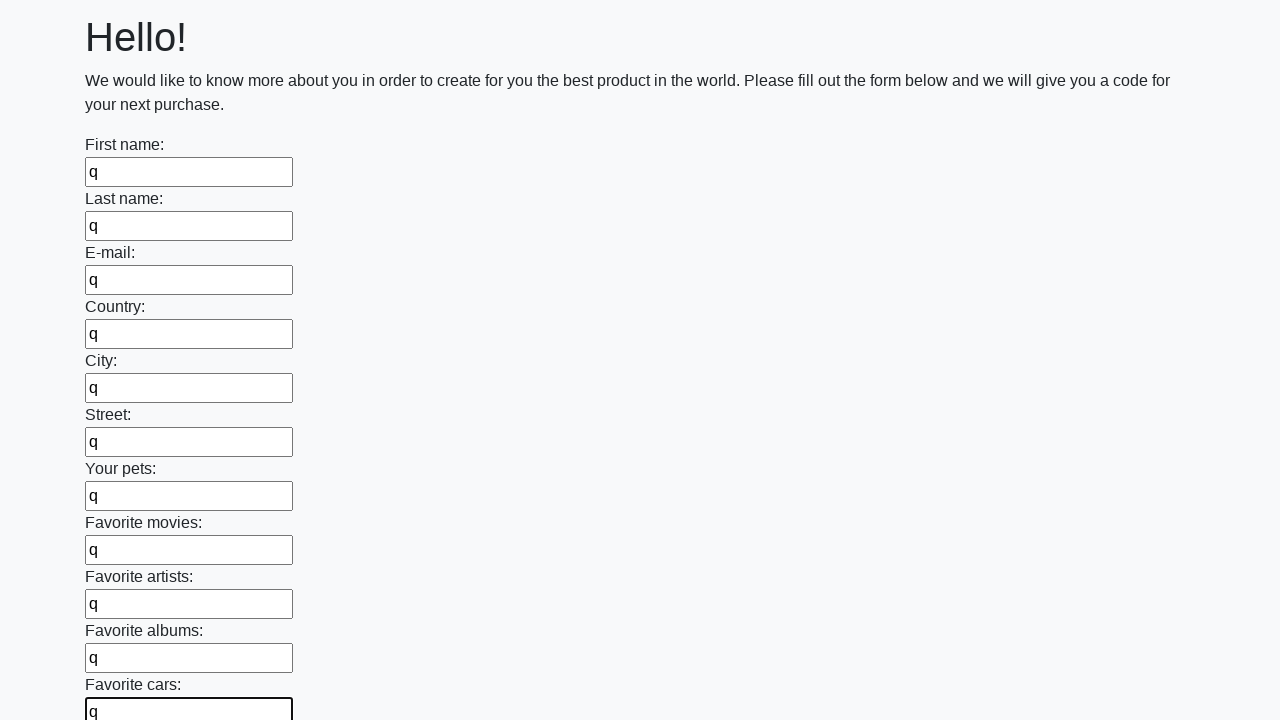

Filled an input field with character 'q' on input >> nth=11
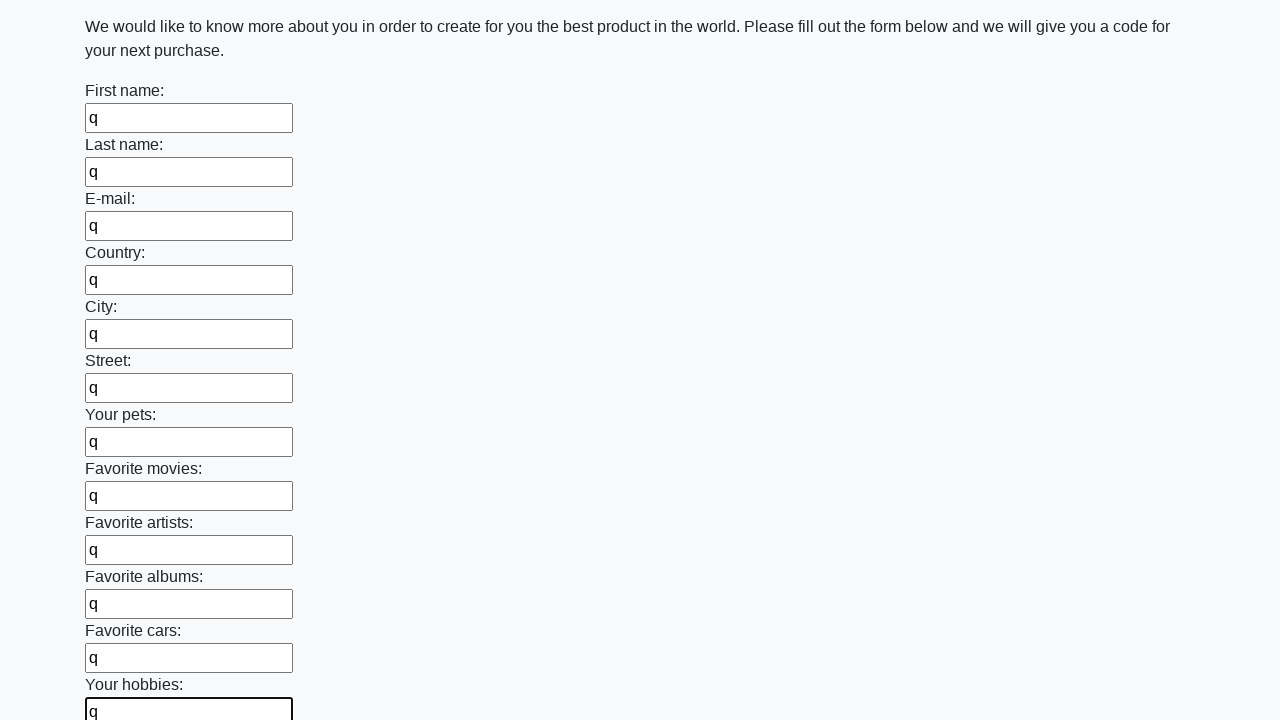

Filled an input field with character 'q' on input >> nth=12
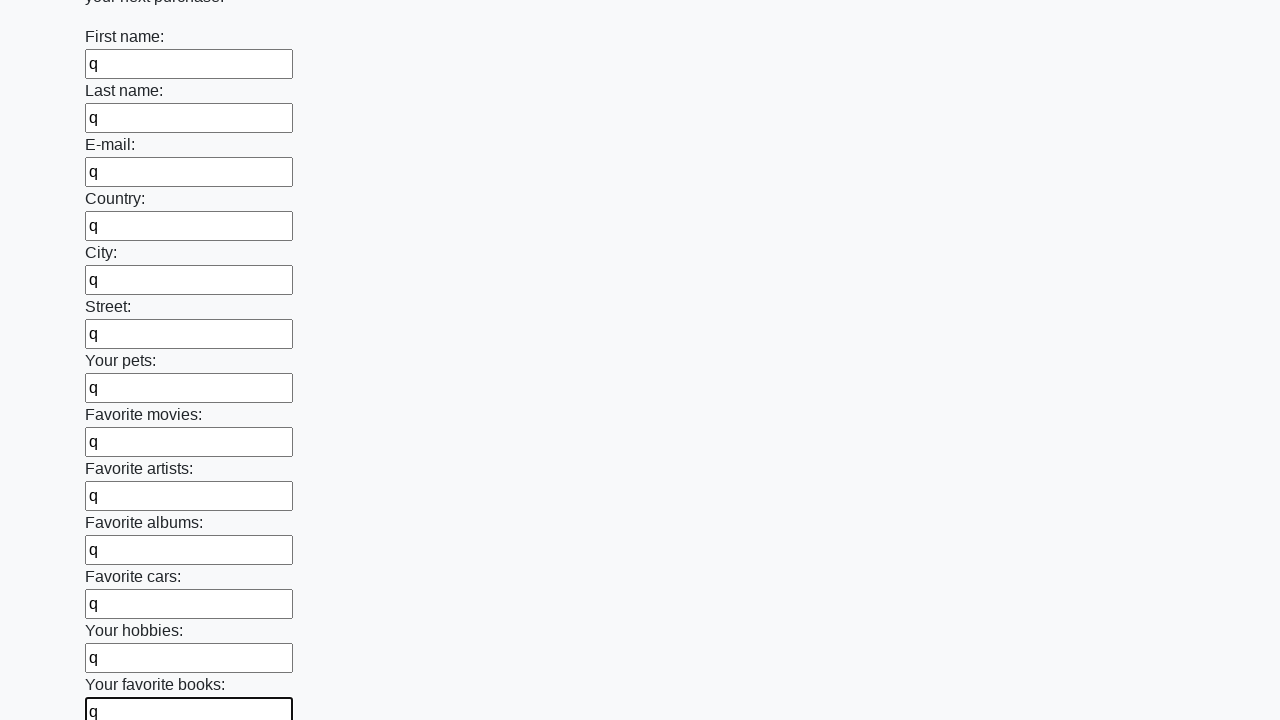

Filled an input field with character 'q' on input >> nth=13
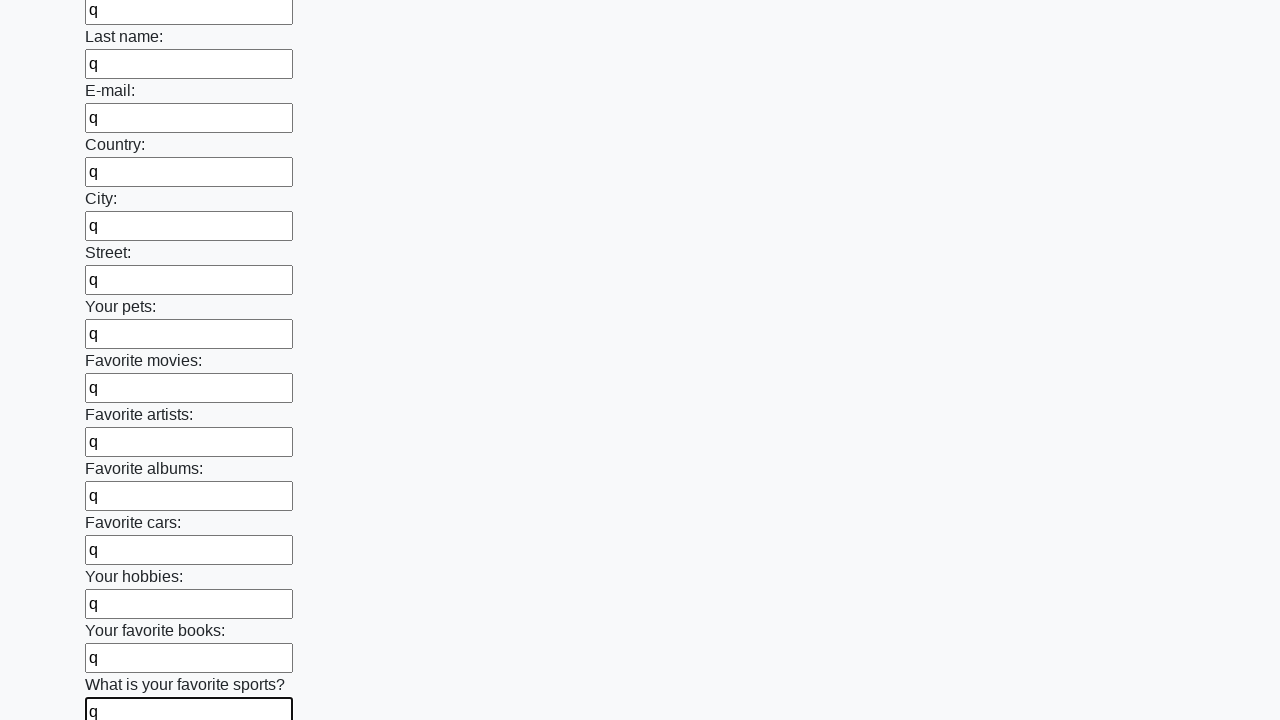

Filled an input field with character 'q' on input >> nth=14
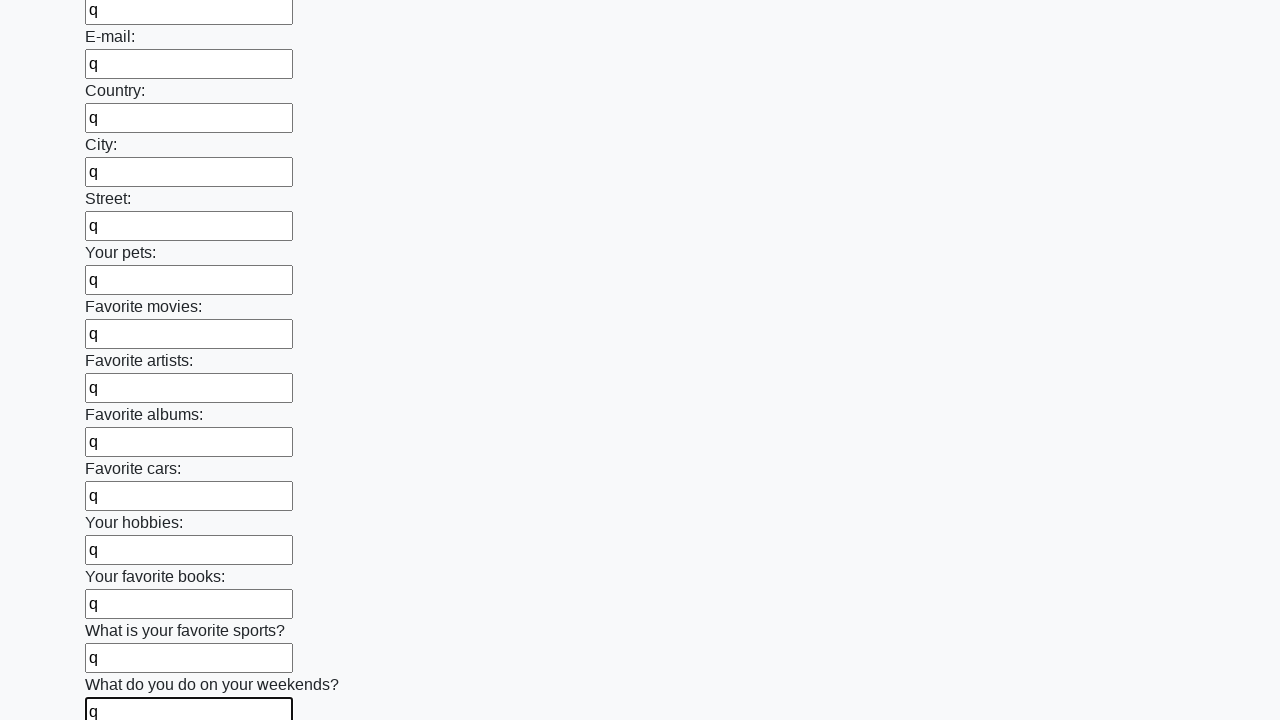

Filled an input field with character 'q' on input >> nth=15
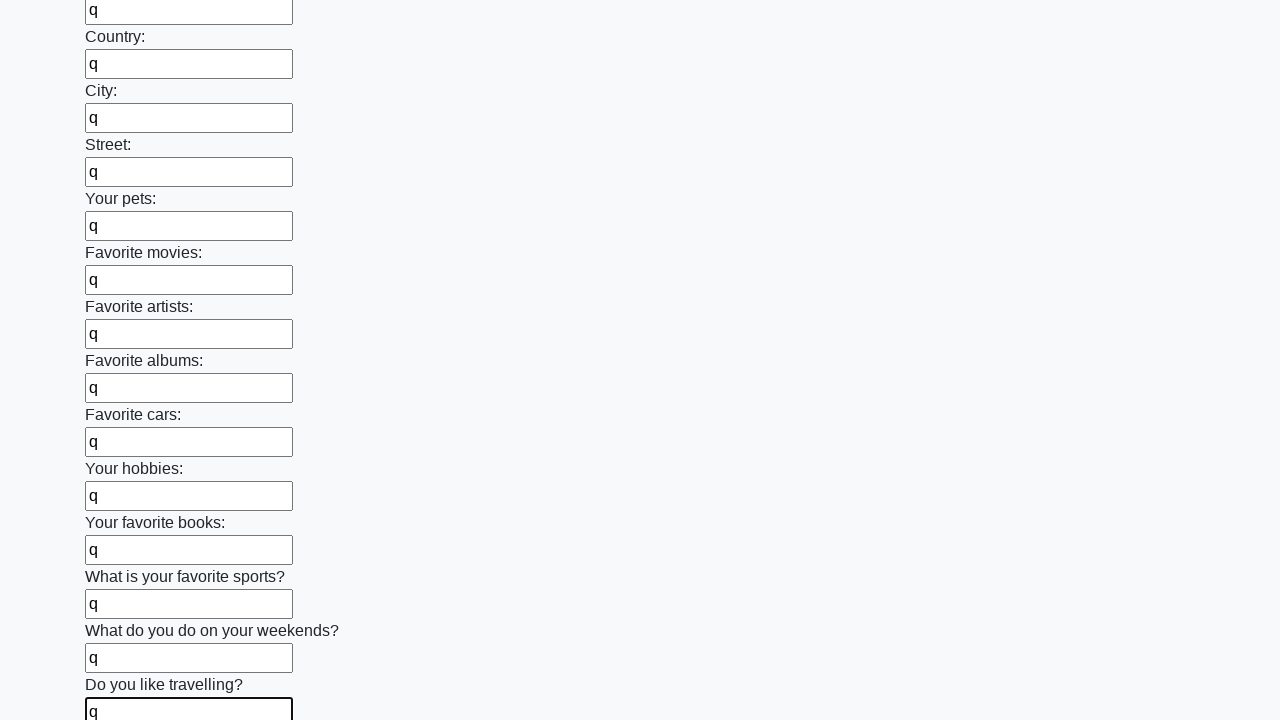

Filled an input field with character 'q' on input >> nth=16
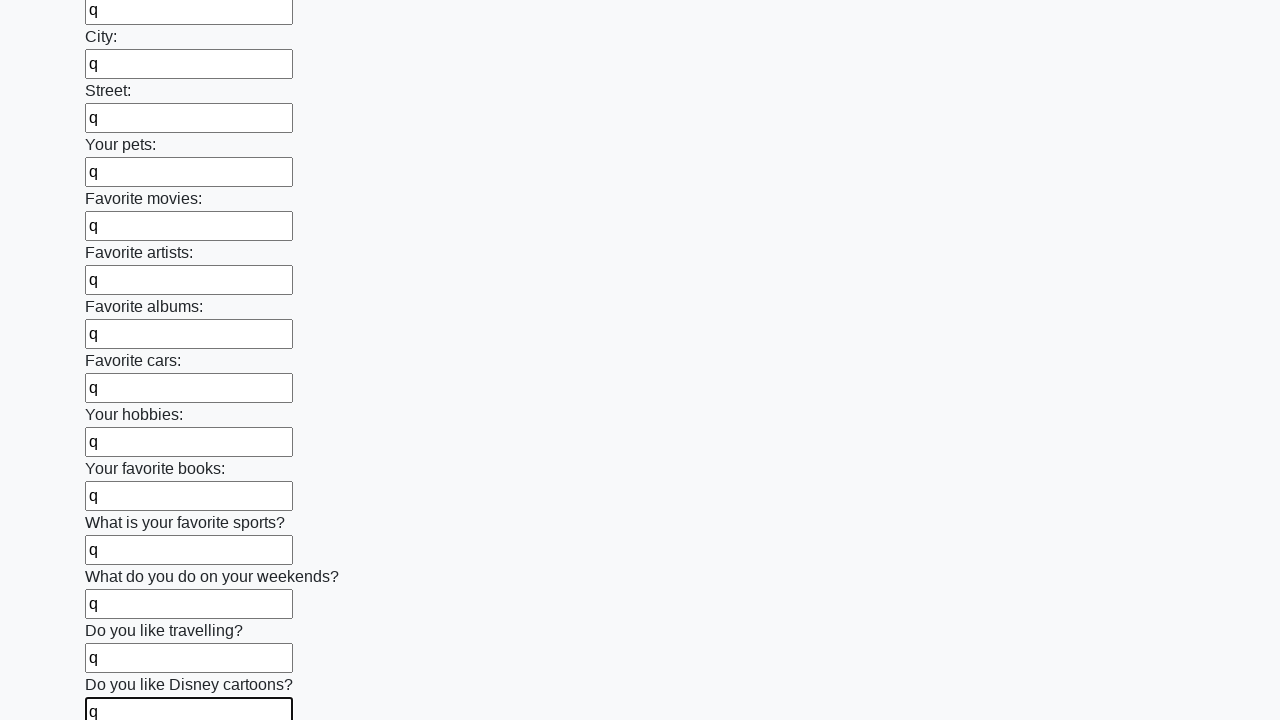

Filled an input field with character 'q' on input >> nth=17
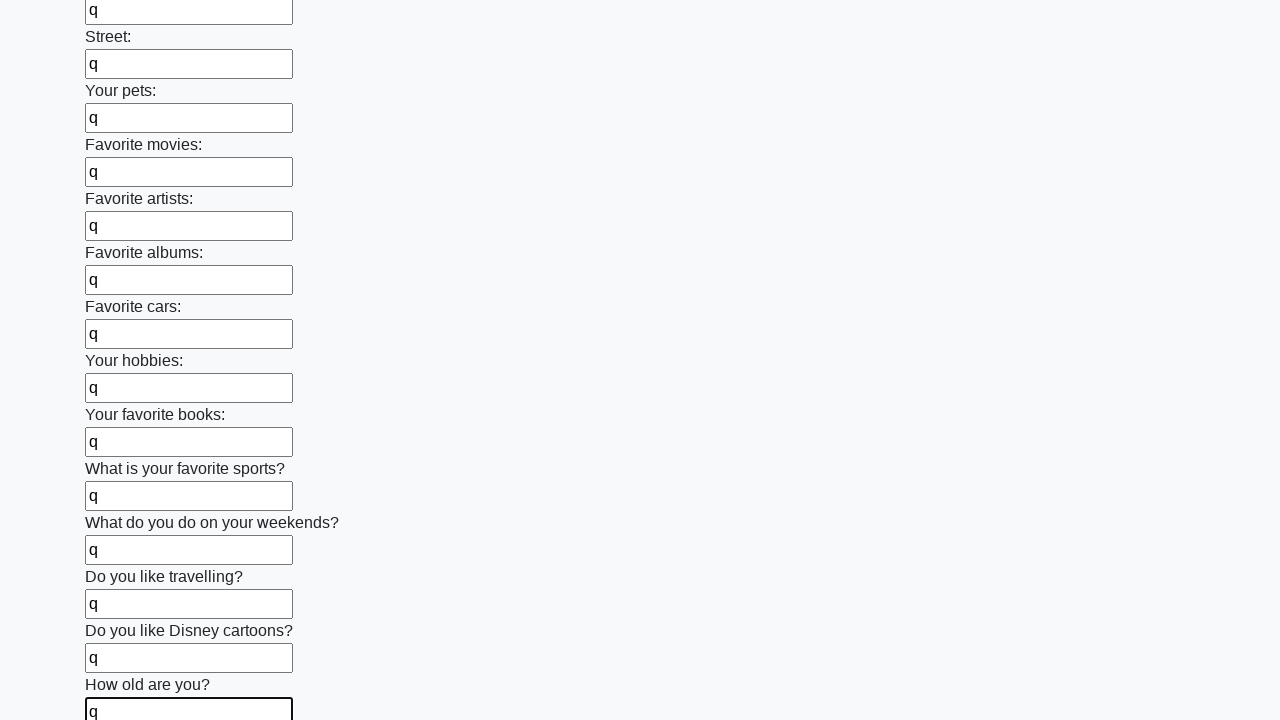

Filled an input field with character 'q' on input >> nth=18
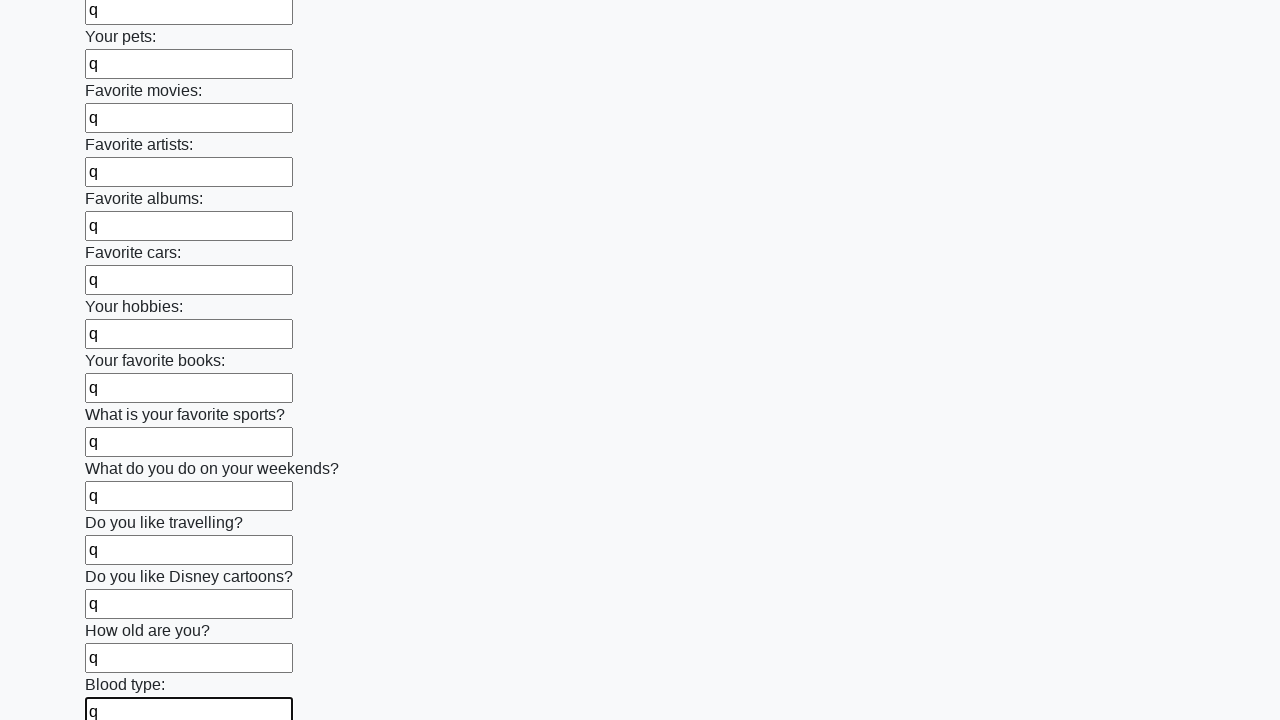

Filled an input field with character 'q' on input >> nth=19
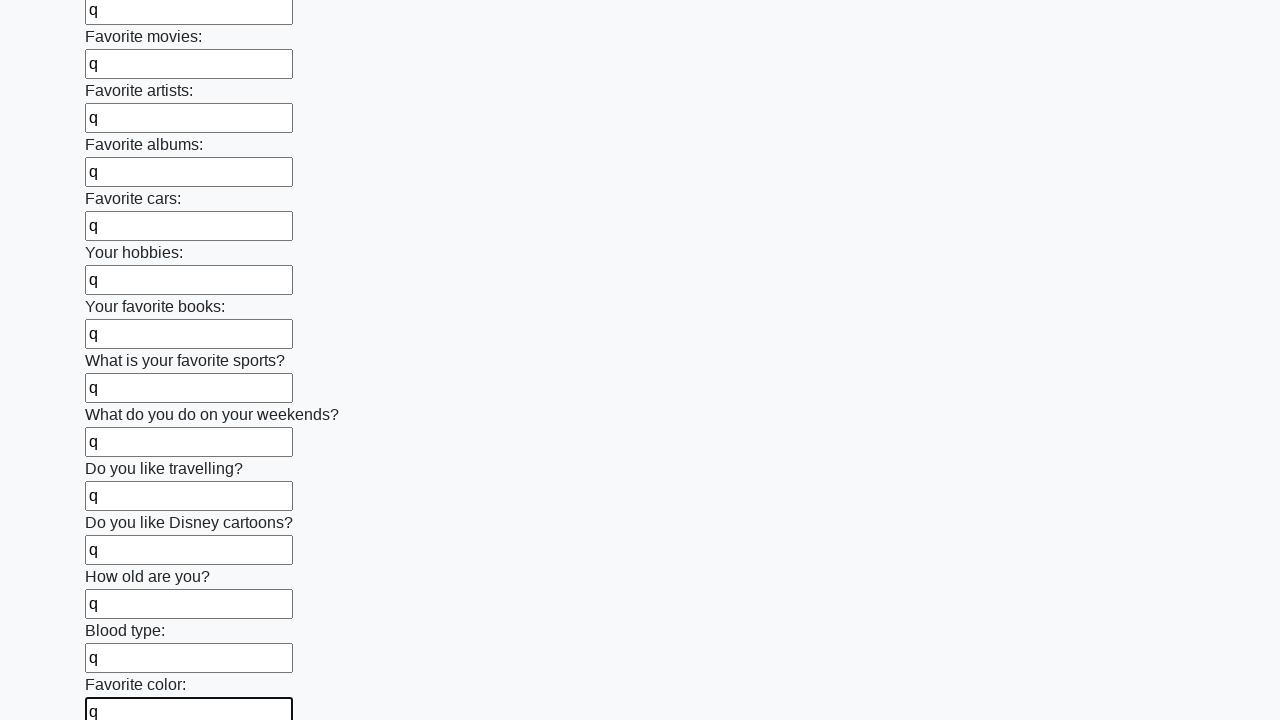

Filled an input field with character 'q' on input >> nth=20
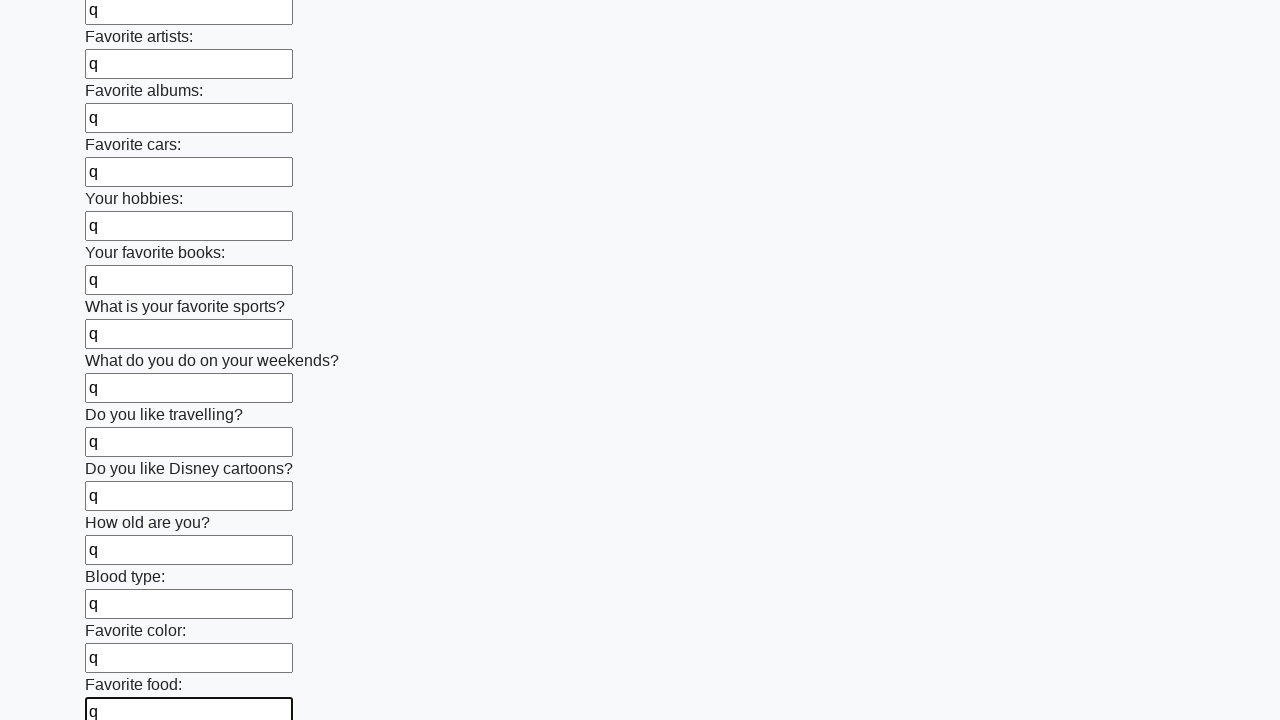

Filled an input field with character 'q' on input >> nth=21
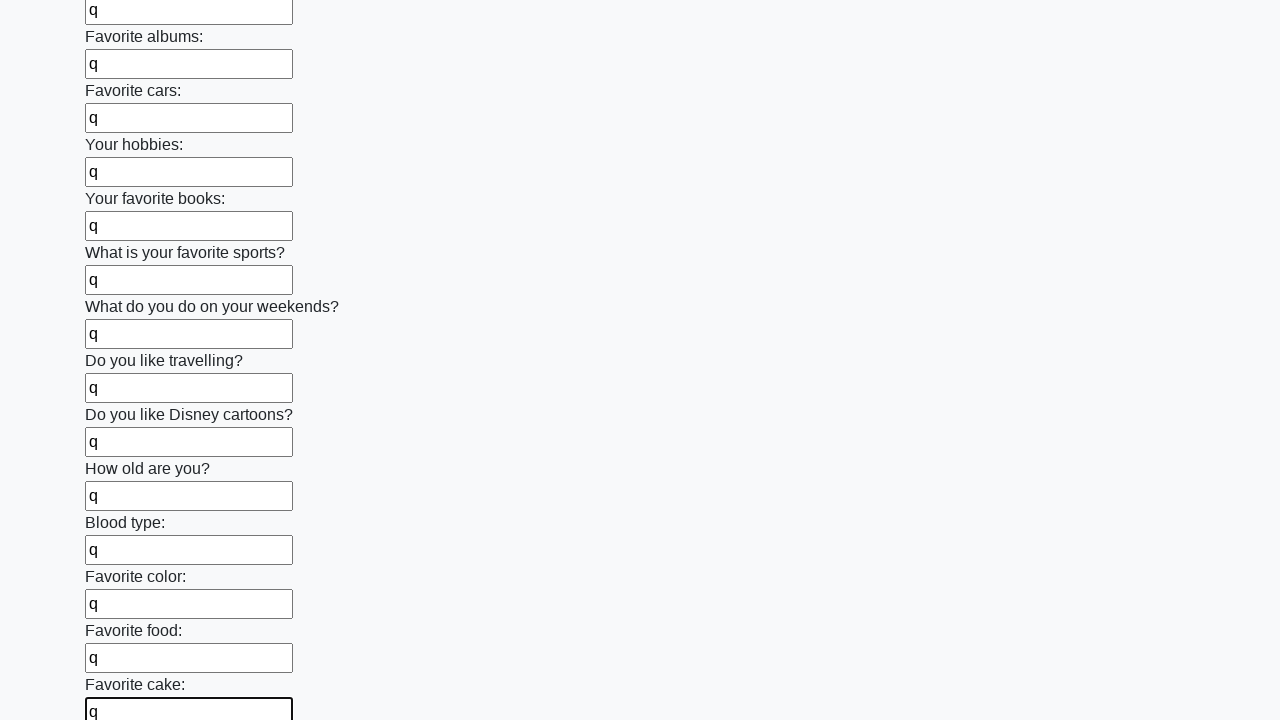

Filled an input field with character 'q' on input >> nth=22
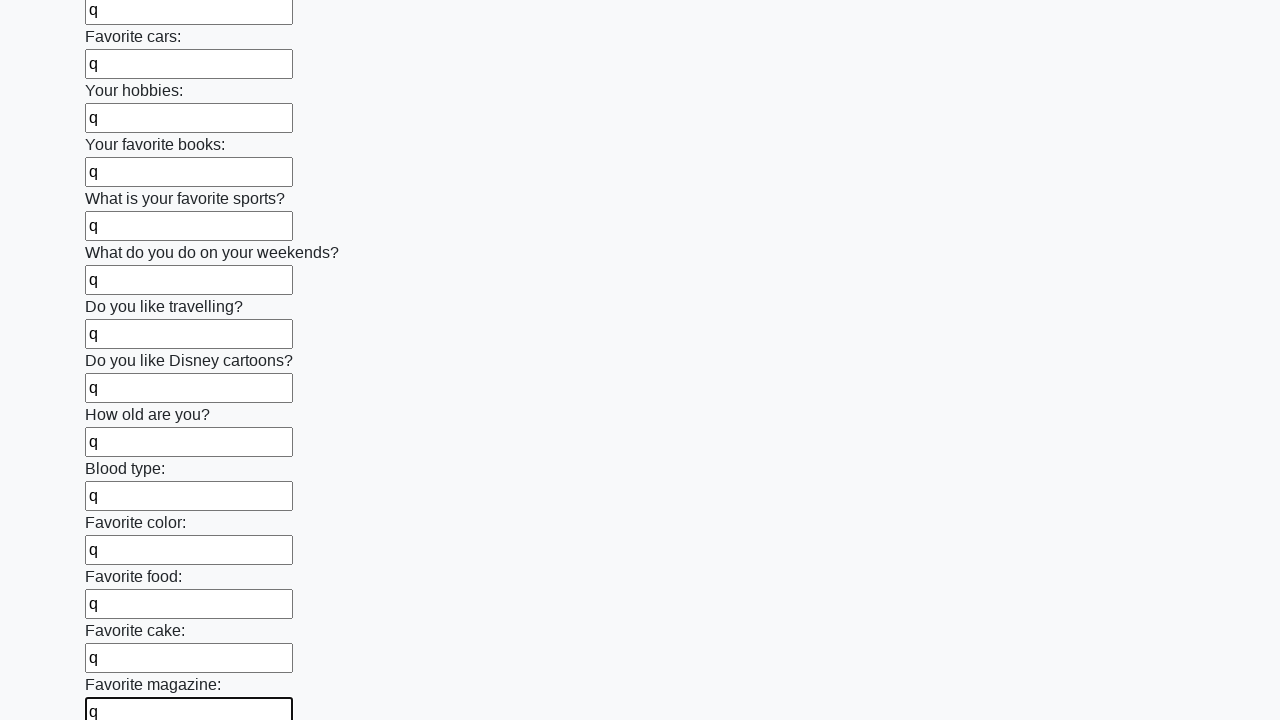

Filled an input field with character 'q' on input >> nth=23
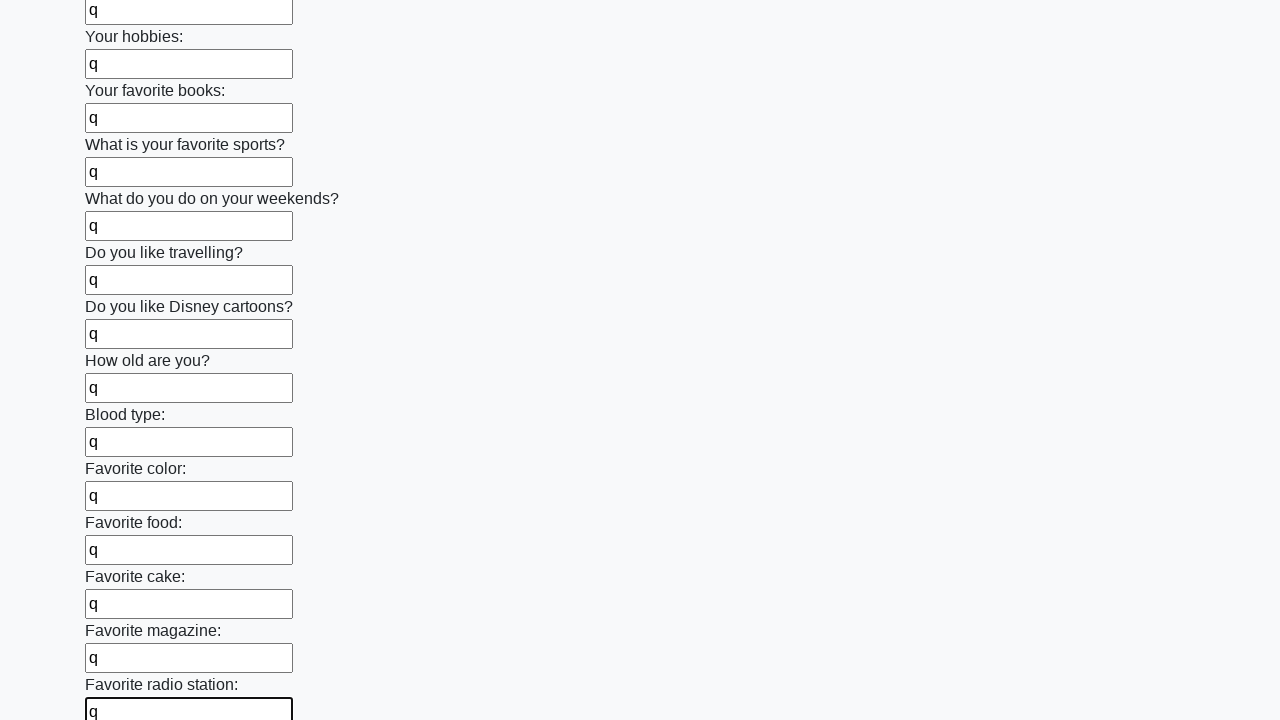

Filled an input field with character 'q' on input >> nth=24
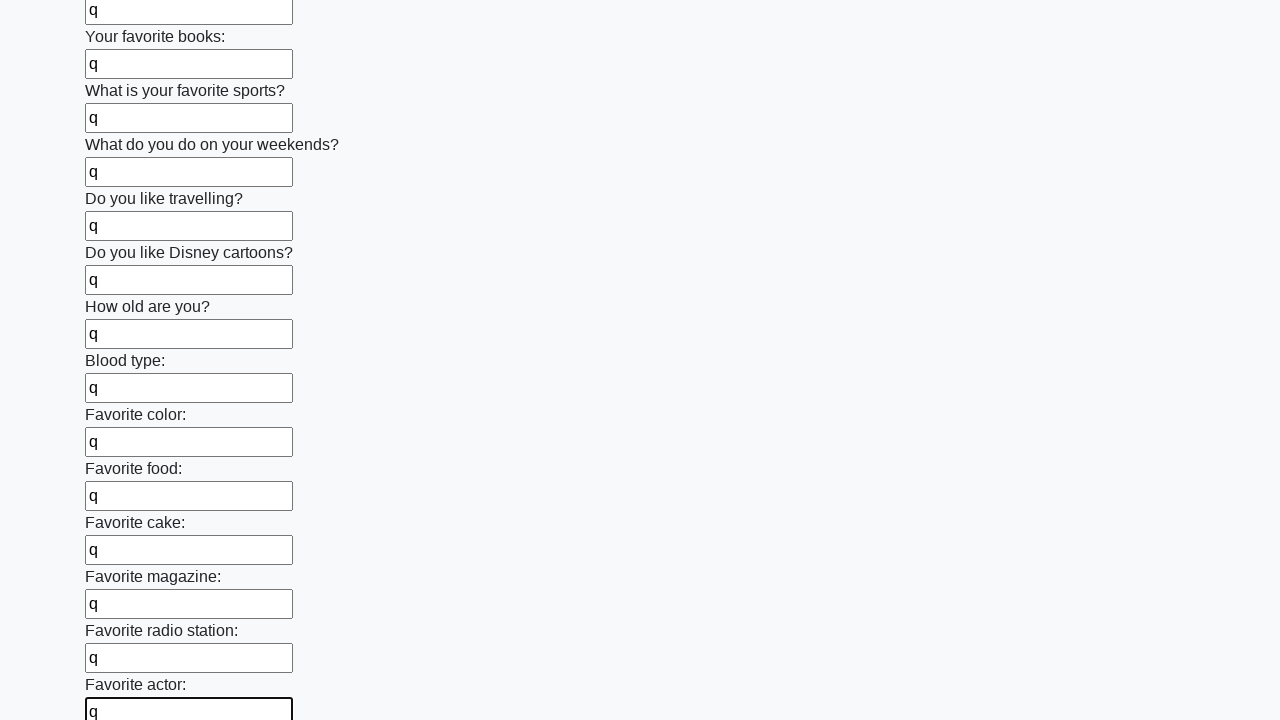

Filled an input field with character 'q' on input >> nth=25
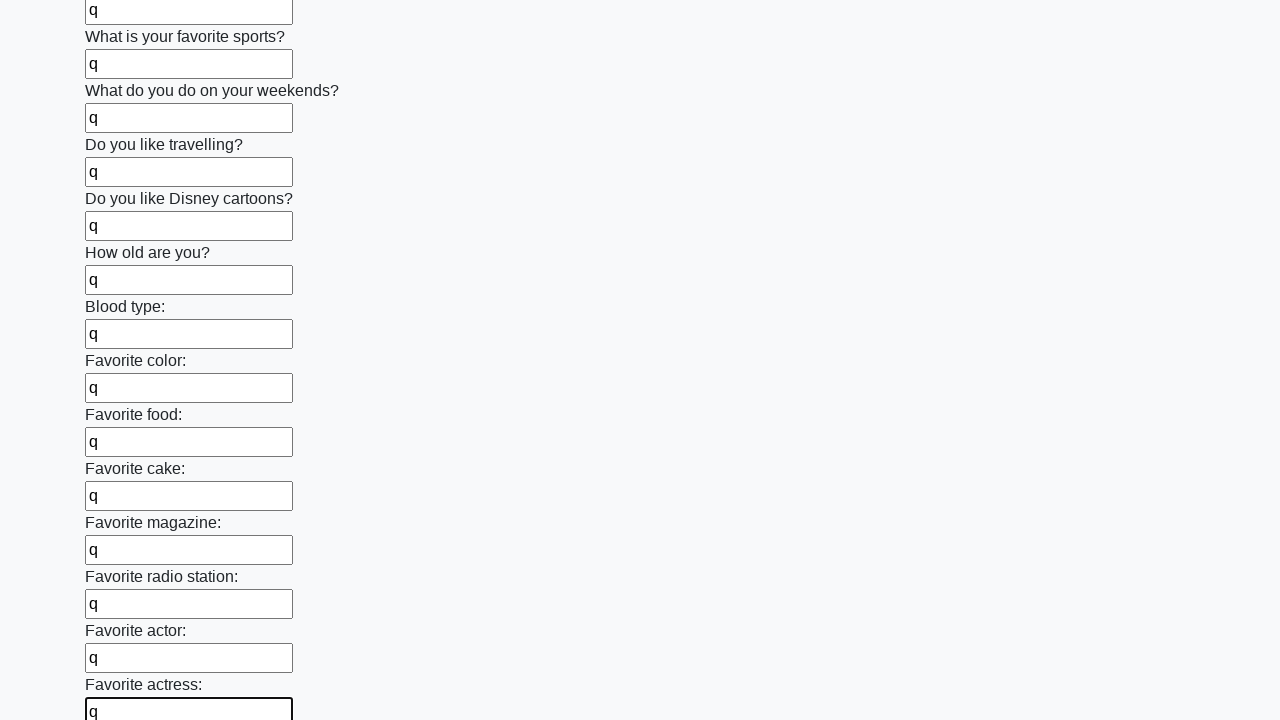

Filled an input field with character 'q' on input >> nth=26
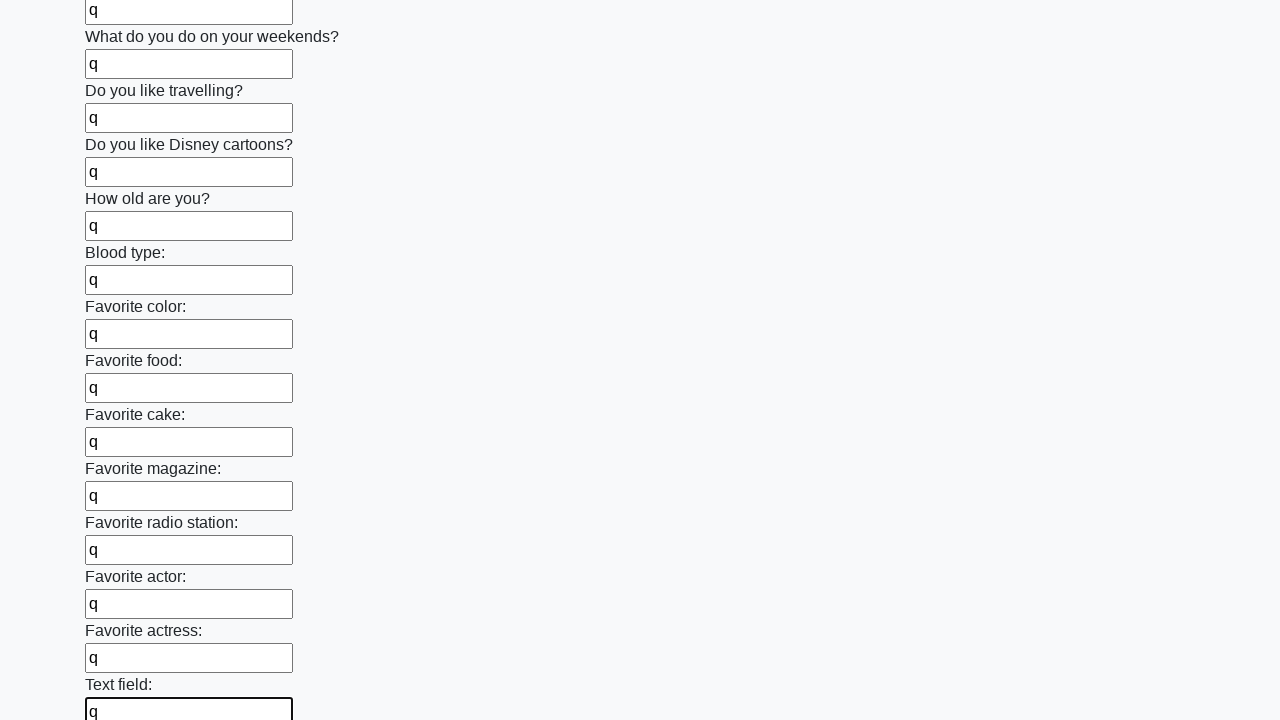

Filled an input field with character 'q' on input >> nth=27
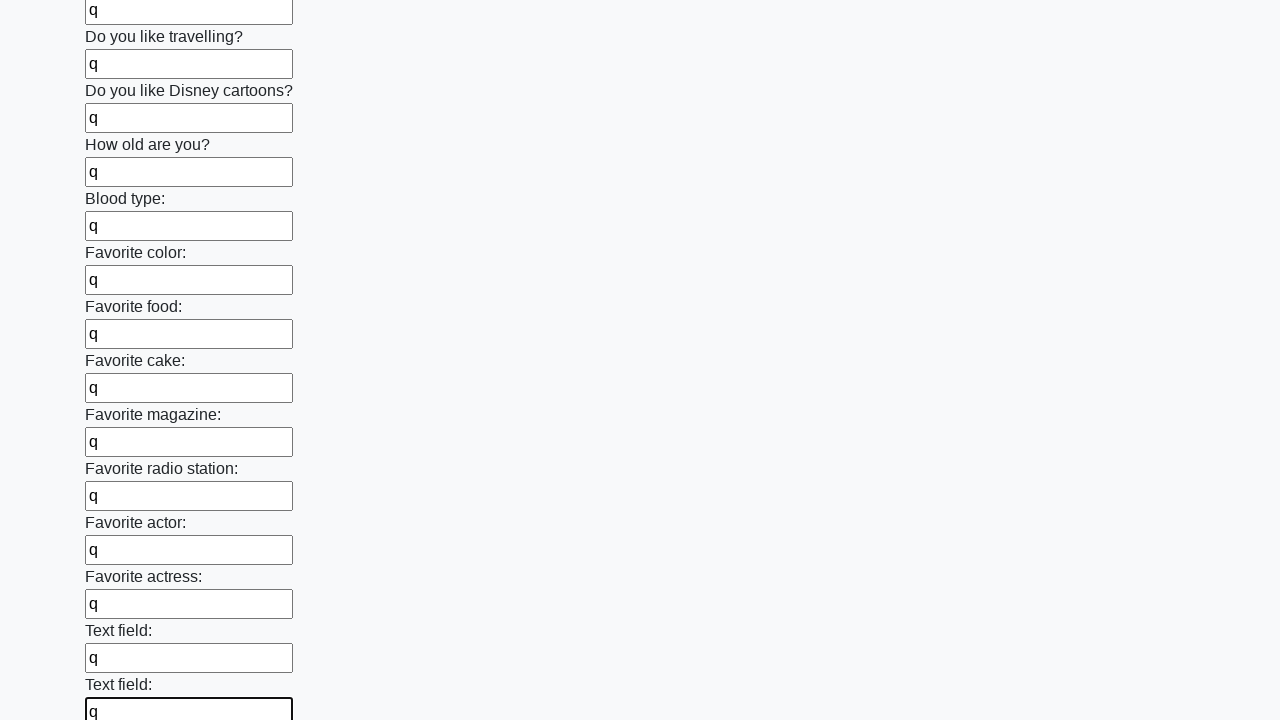

Filled an input field with character 'q' on input >> nth=28
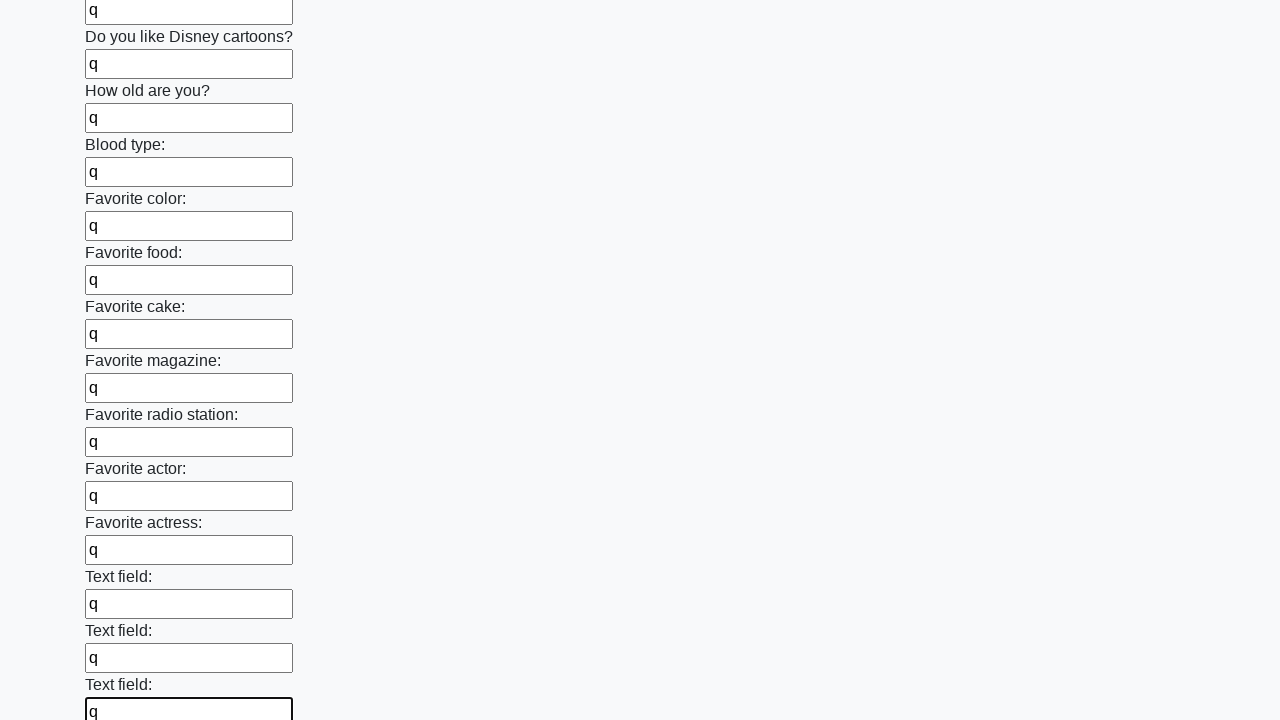

Filled an input field with character 'q' on input >> nth=29
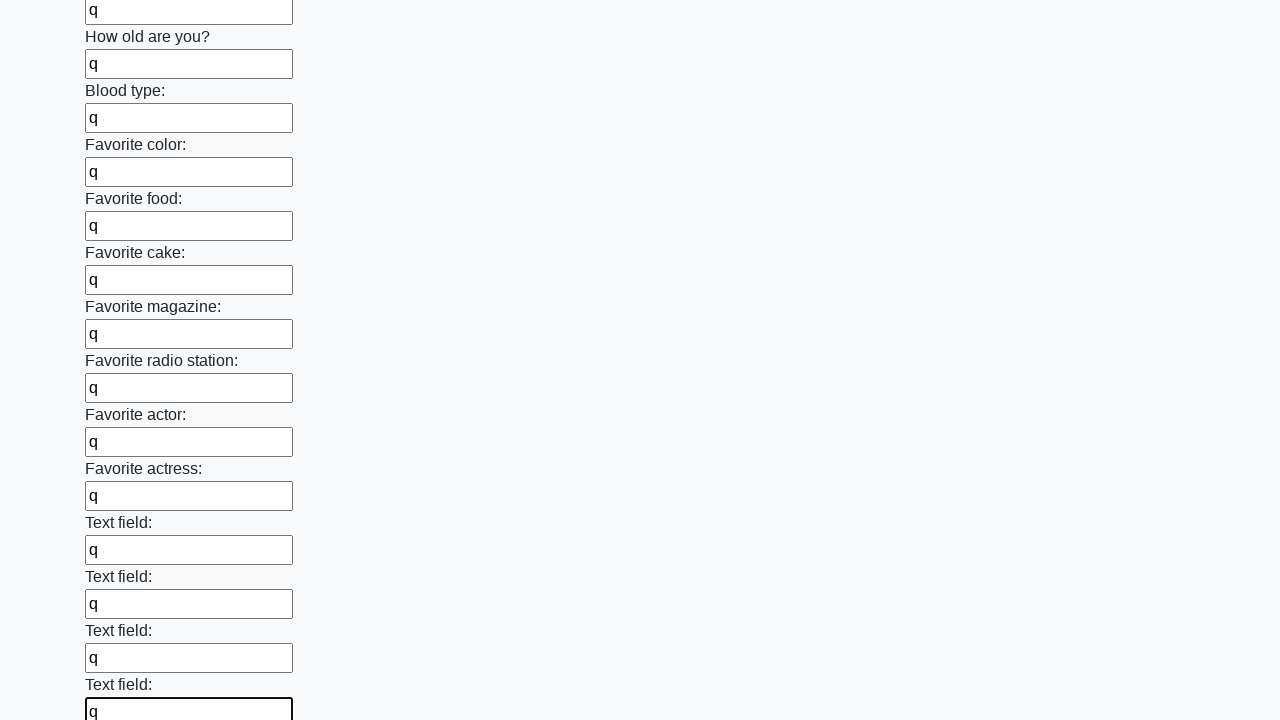

Filled an input field with character 'q' on input >> nth=30
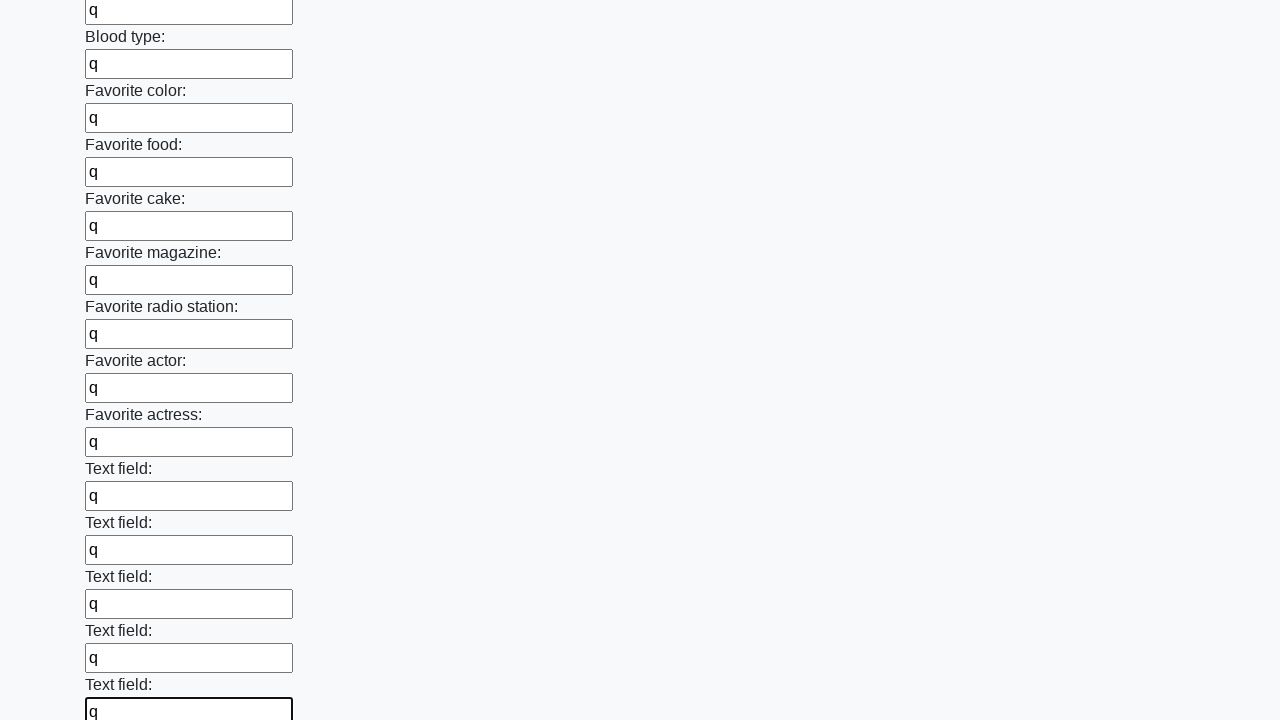

Filled an input field with character 'q' on input >> nth=31
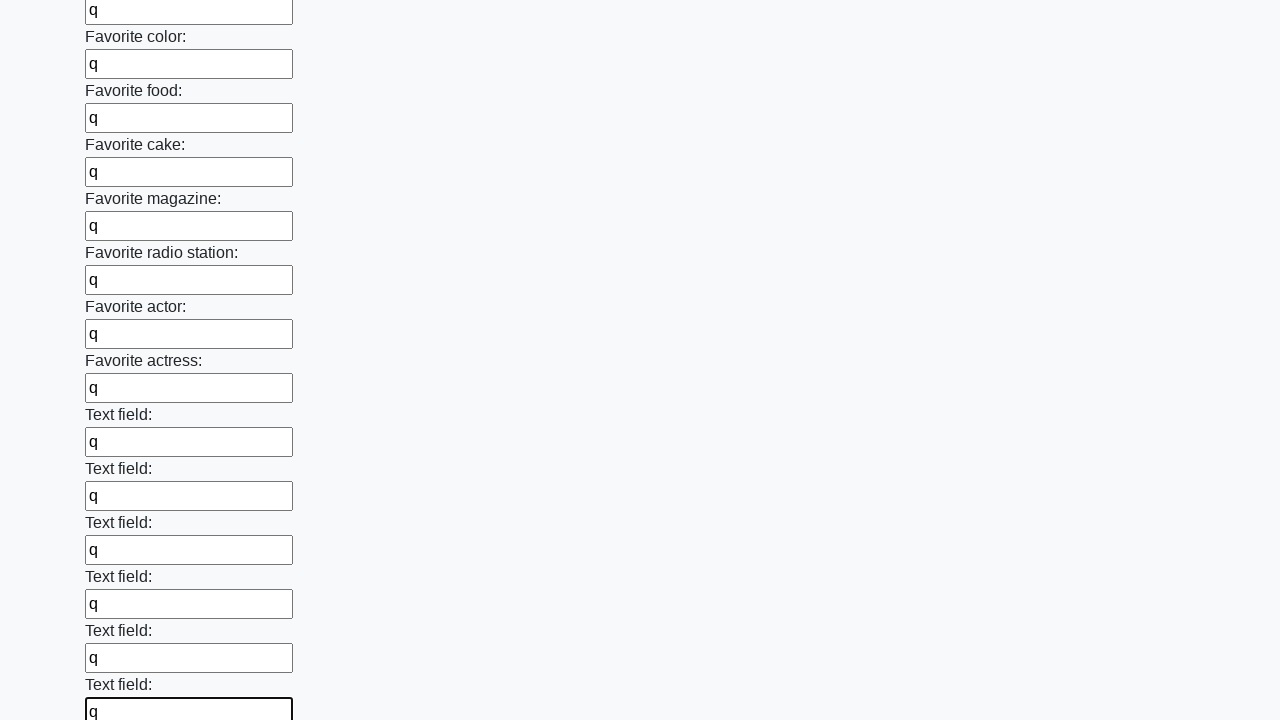

Filled an input field with character 'q' on input >> nth=32
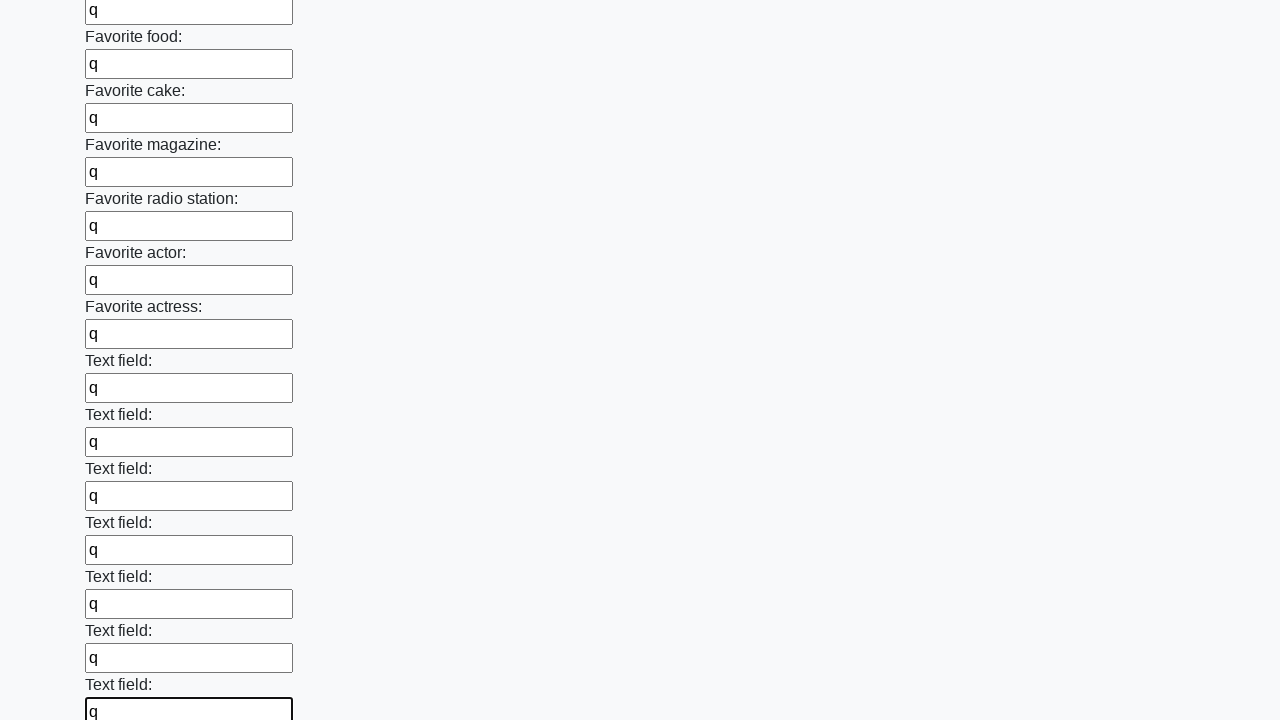

Filled an input field with character 'q' on input >> nth=33
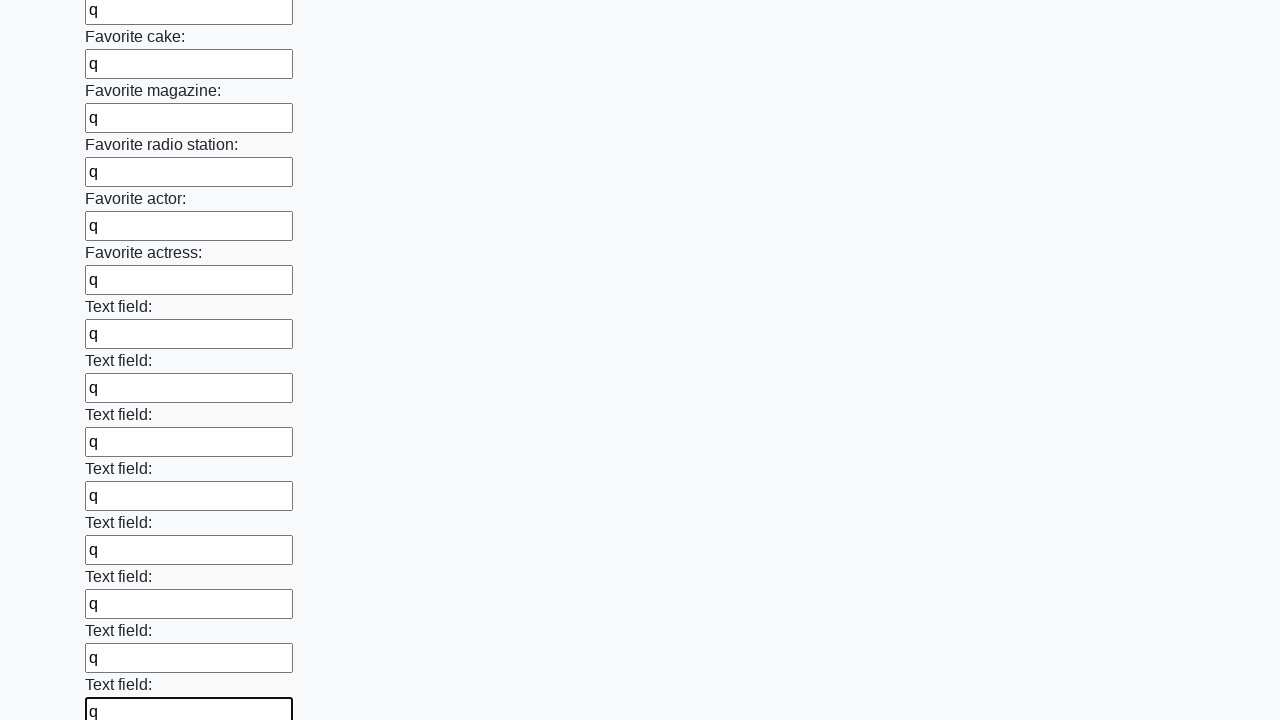

Filled an input field with character 'q' on input >> nth=34
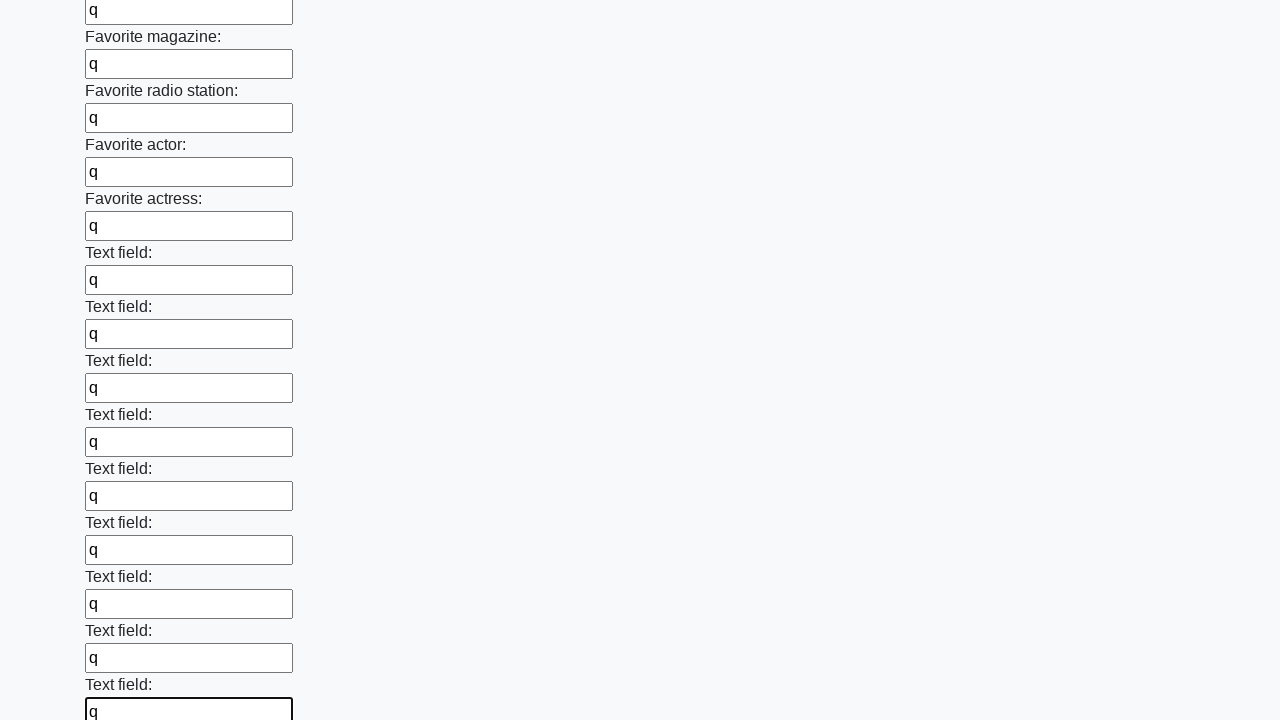

Filled an input field with character 'q' on input >> nth=35
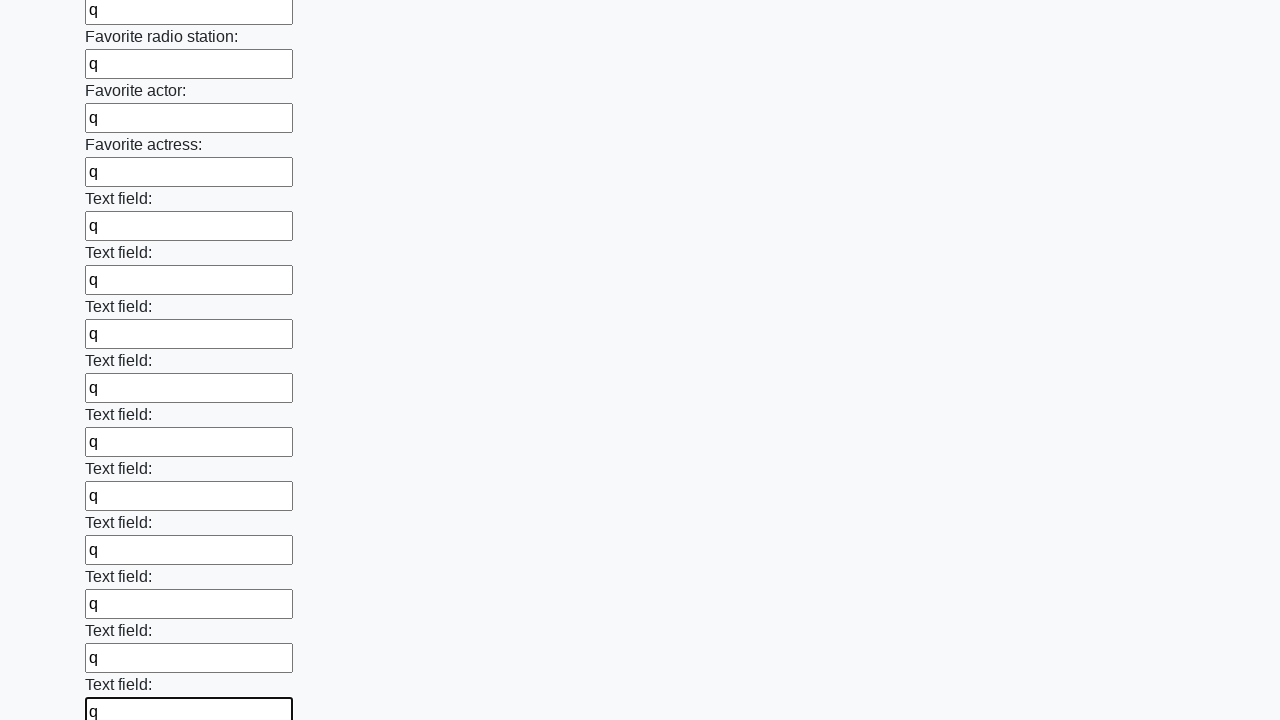

Filled an input field with character 'q' on input >> nth=36
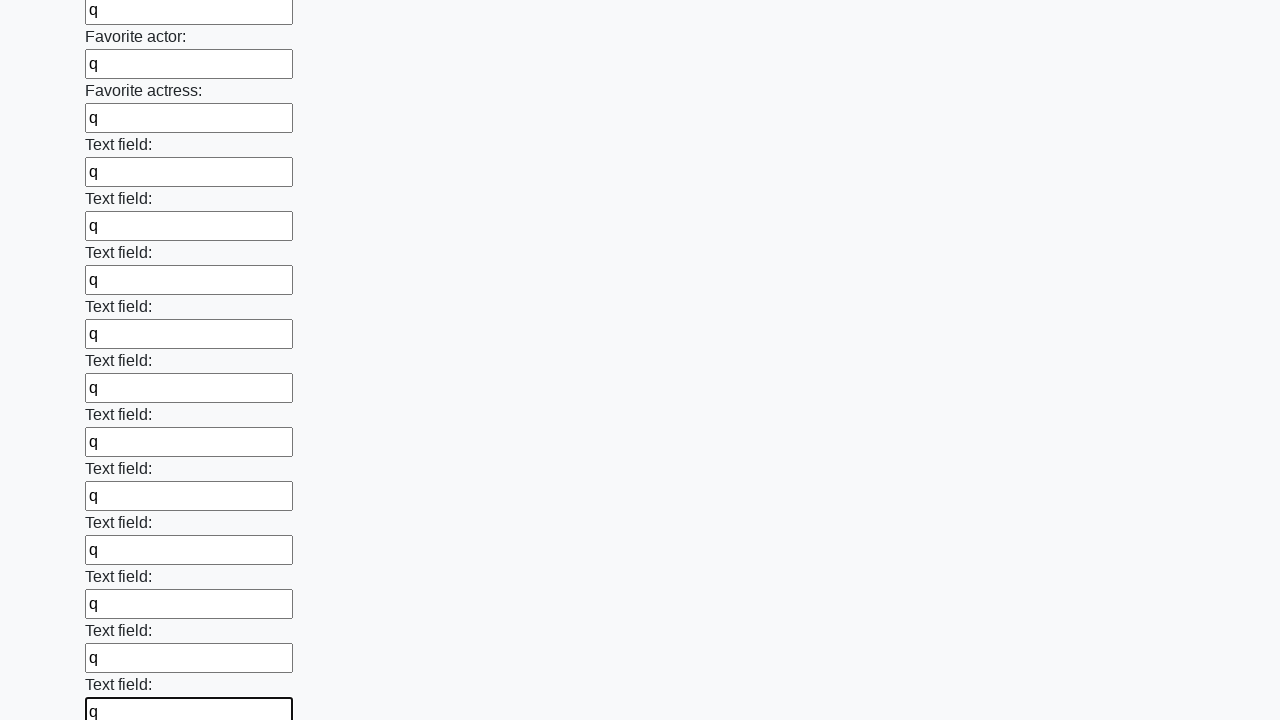

Filled an input field with character 'q' on input >> nth=37
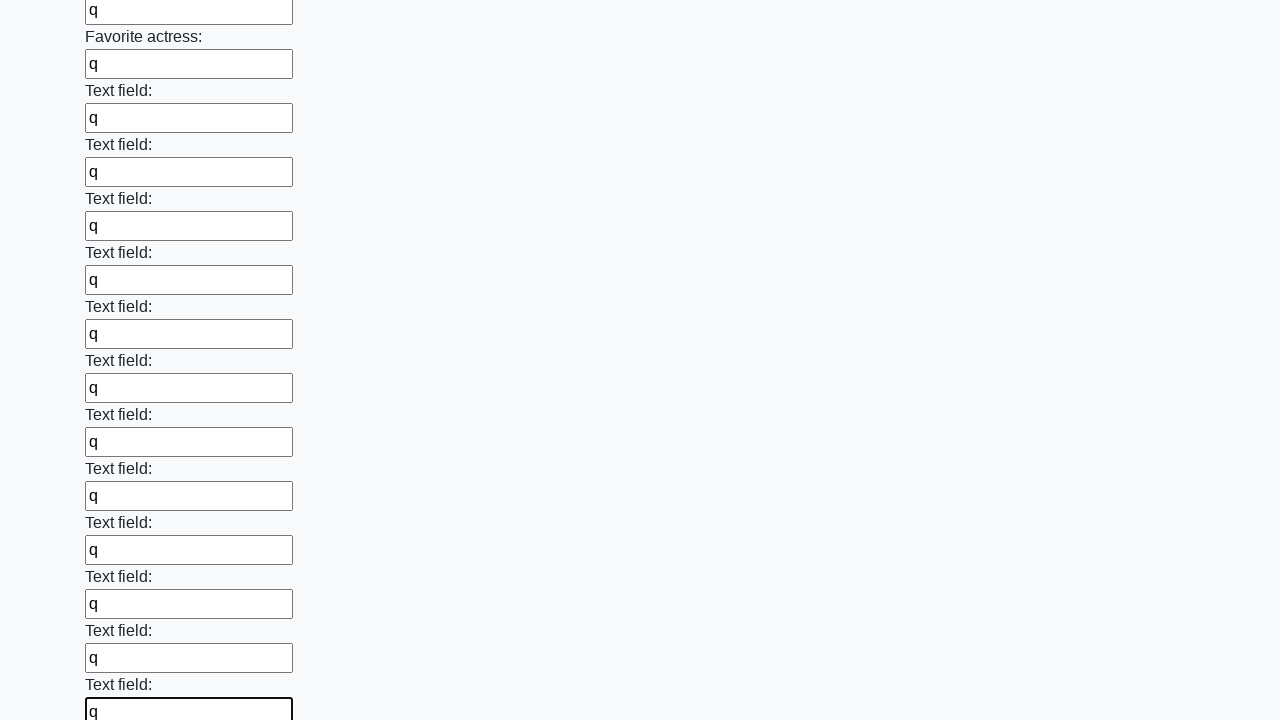

Filled an input field with character 'q' on input >> nth=38
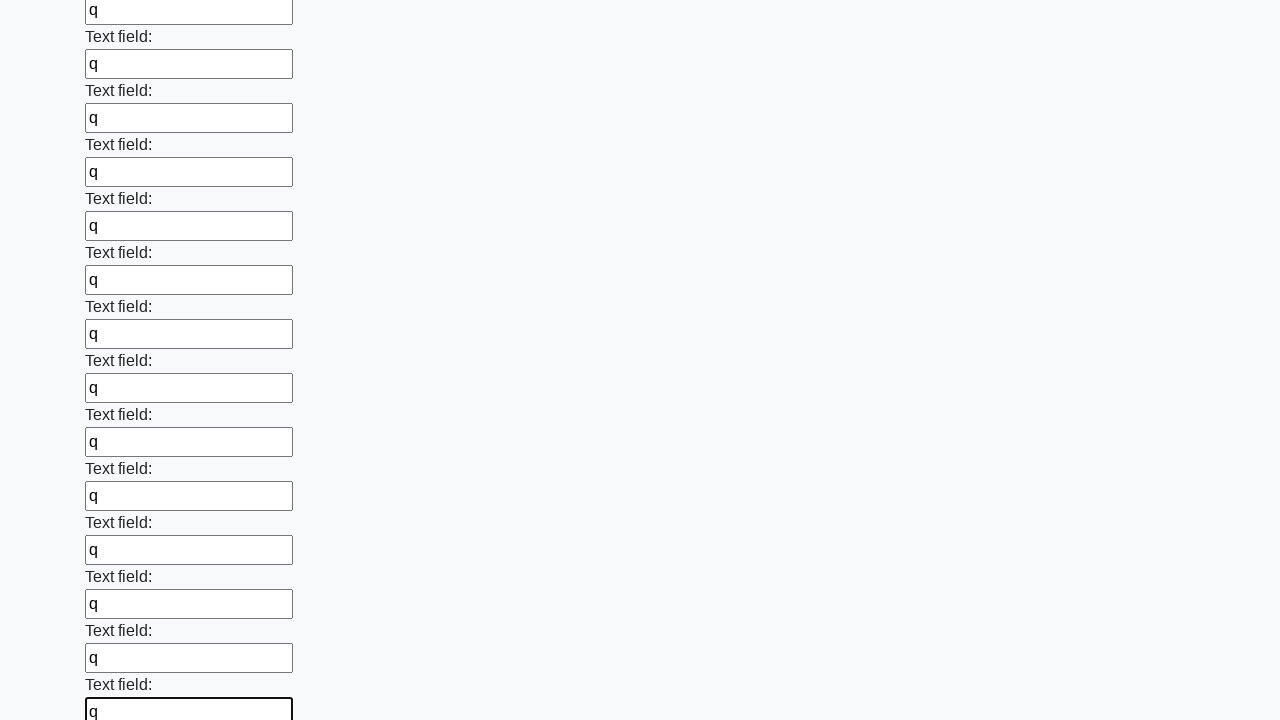

Filled an input field with character 'q' on input >> nth=39
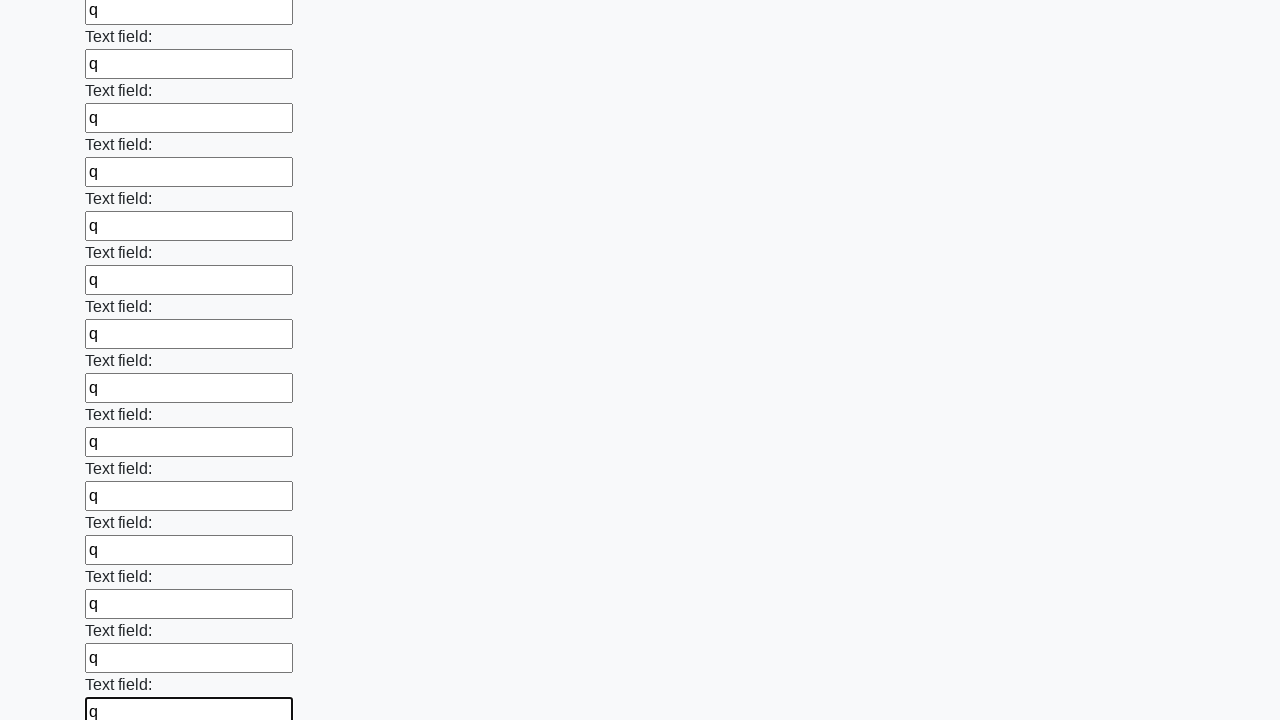

Filled an input field with character 'q' on input >> nth=40
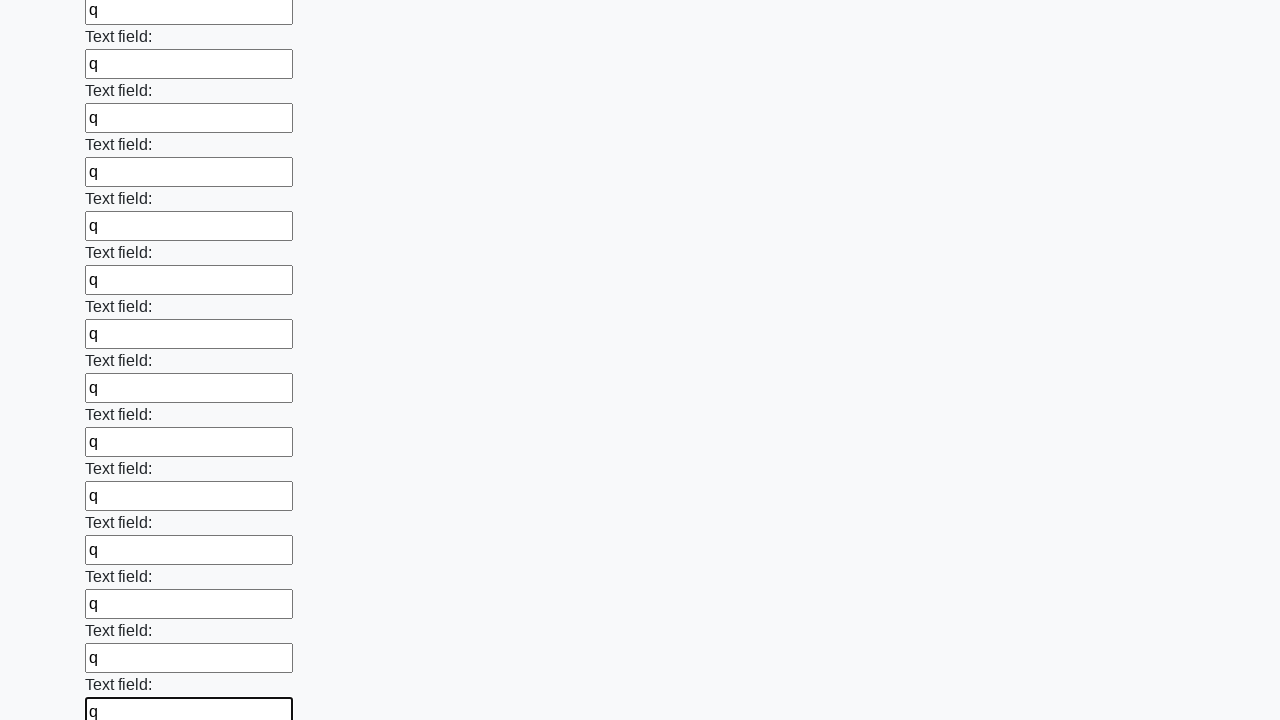

Filled an input field with character 'q' on input >> nth=41
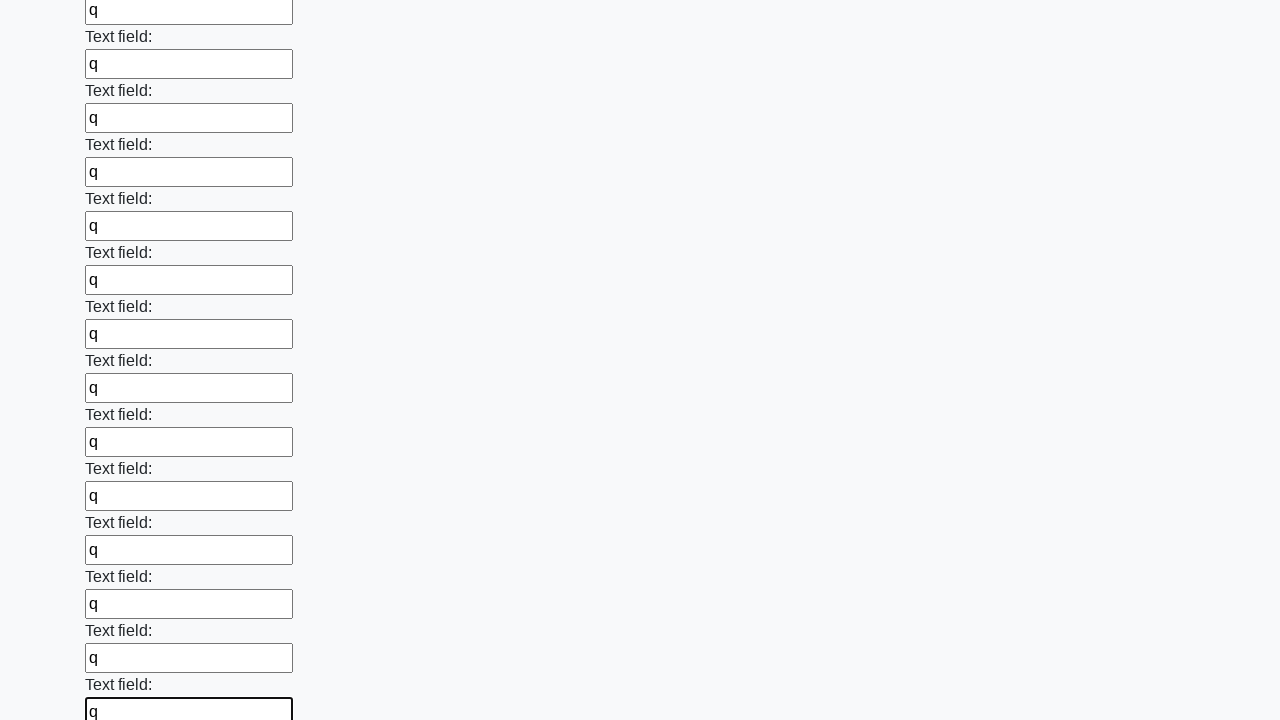

Filled an input field with character 'q' on input >> nth=42
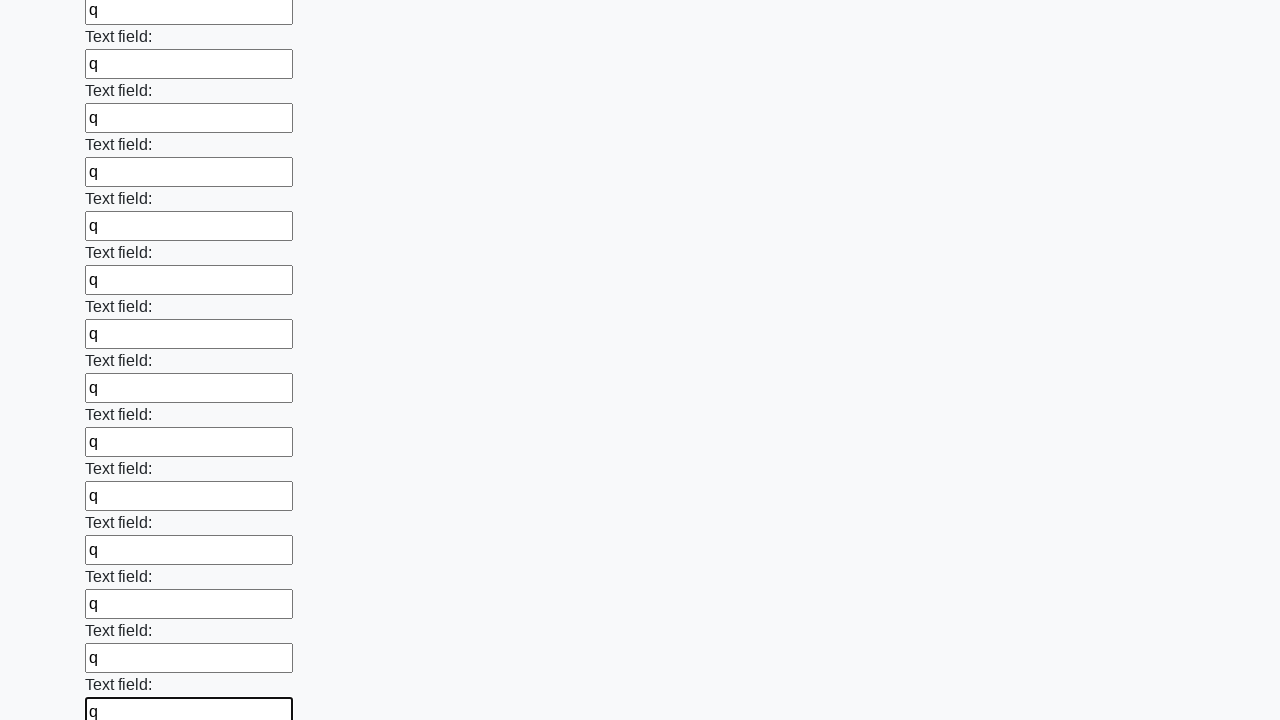

Filled an input field with character 'q' on input >> nth=43
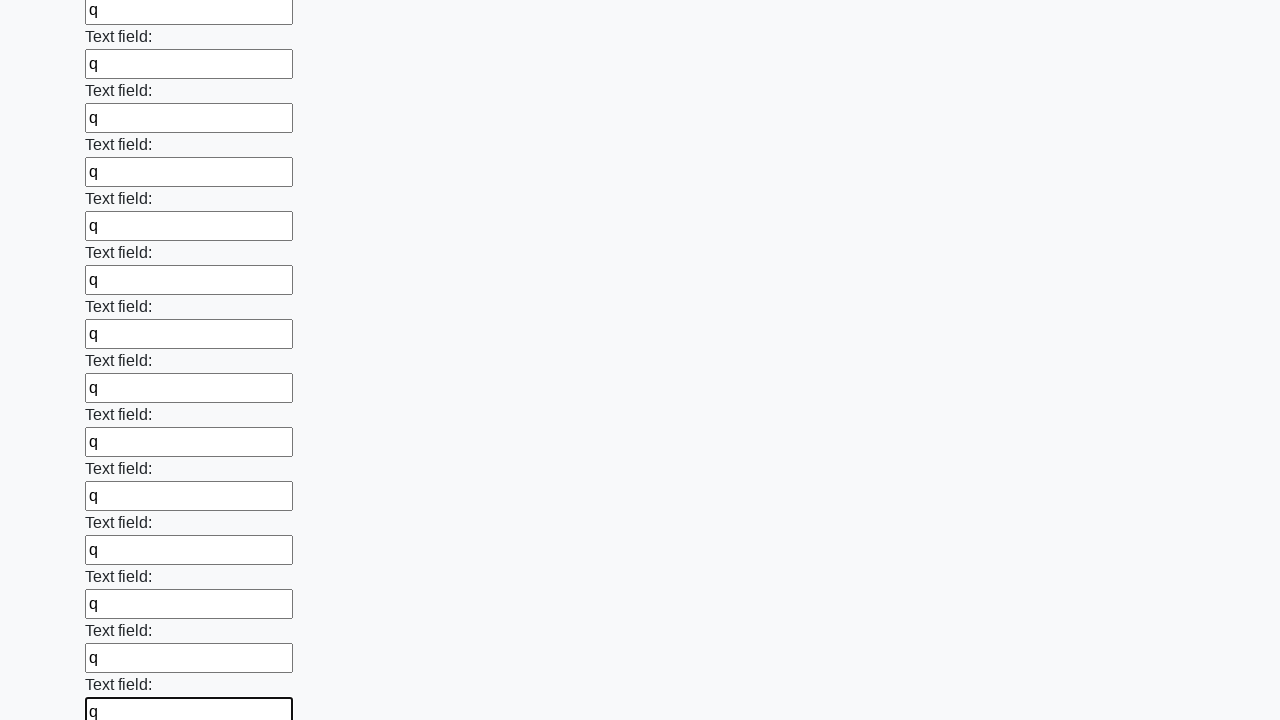

Filled an input field with character 'q' on input >> nth=44
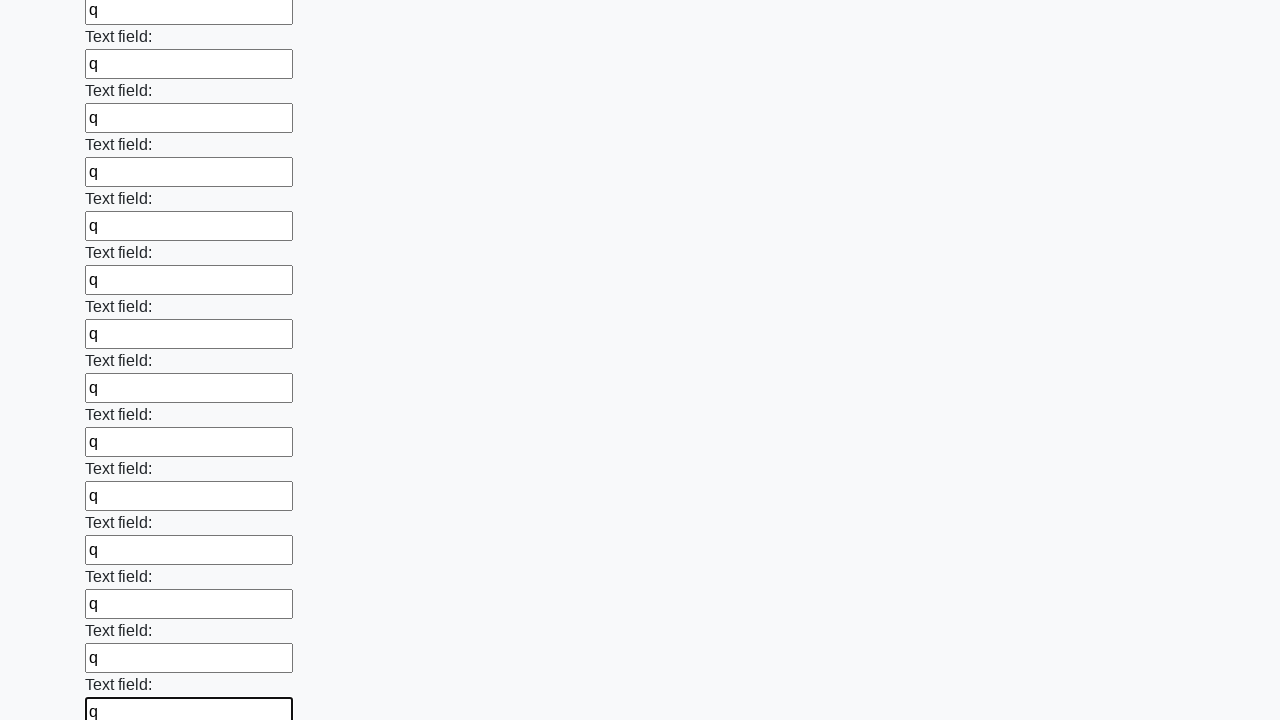

Filled an input field with character 'q' on input >> nth=45
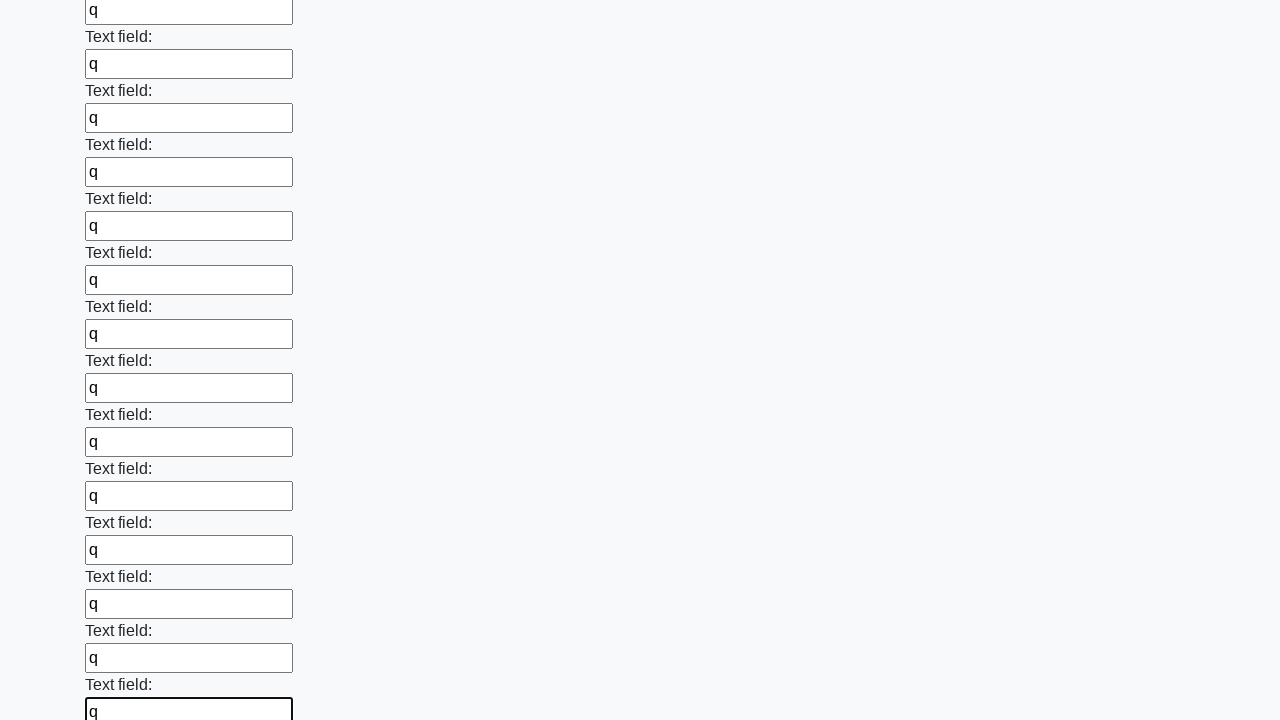

Filled an input field with character 'q' on input >> nth=46
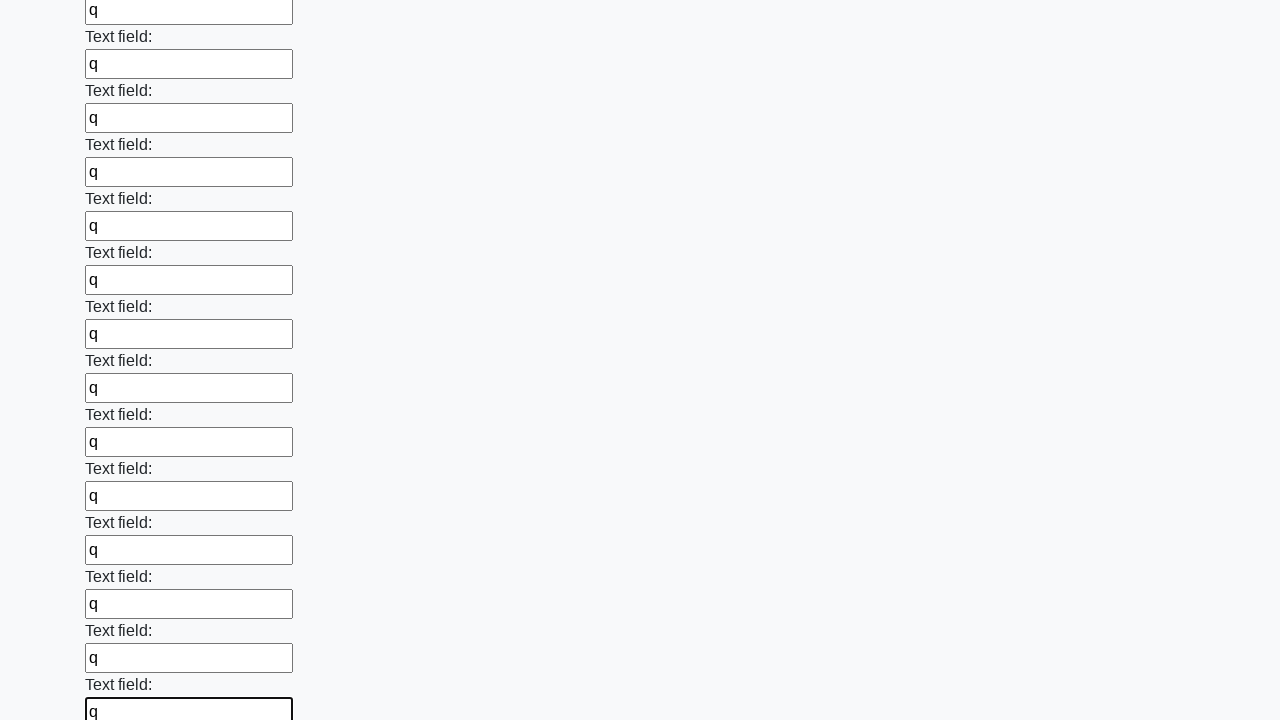

Filled an input field with character 'q' on input >> nth=47
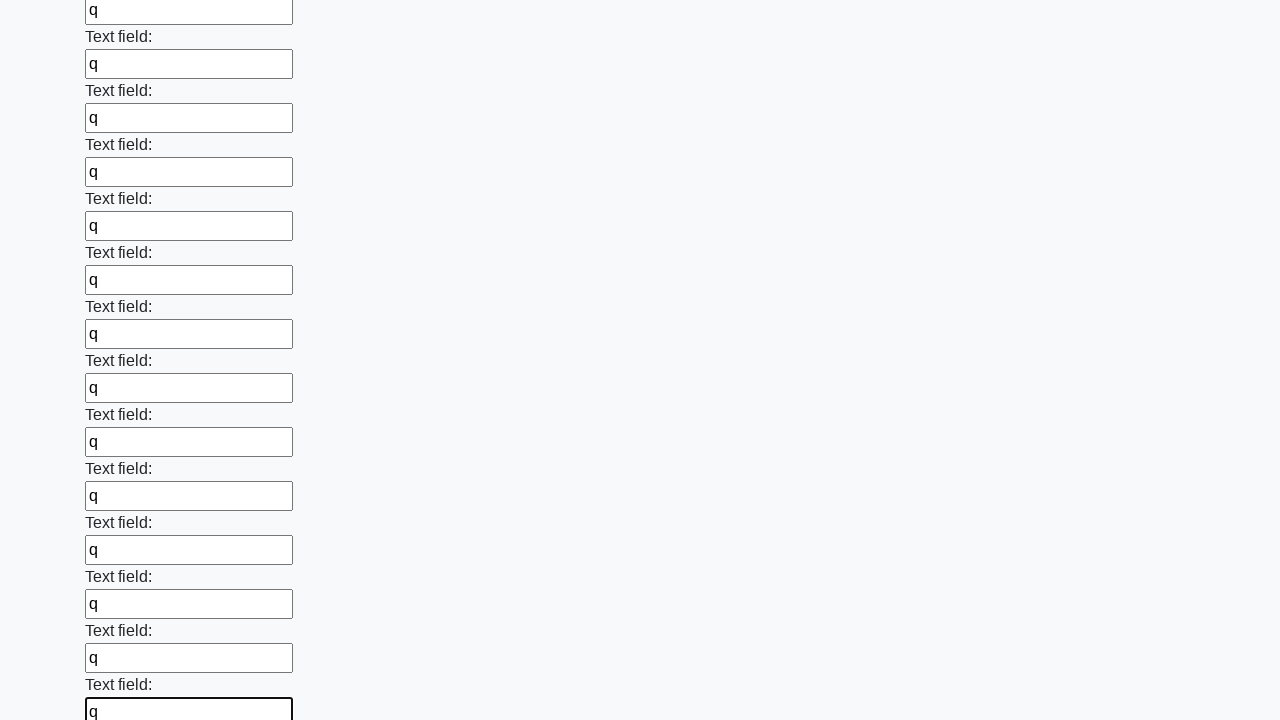

Filled an input field with character 'q' on input >> nth=48
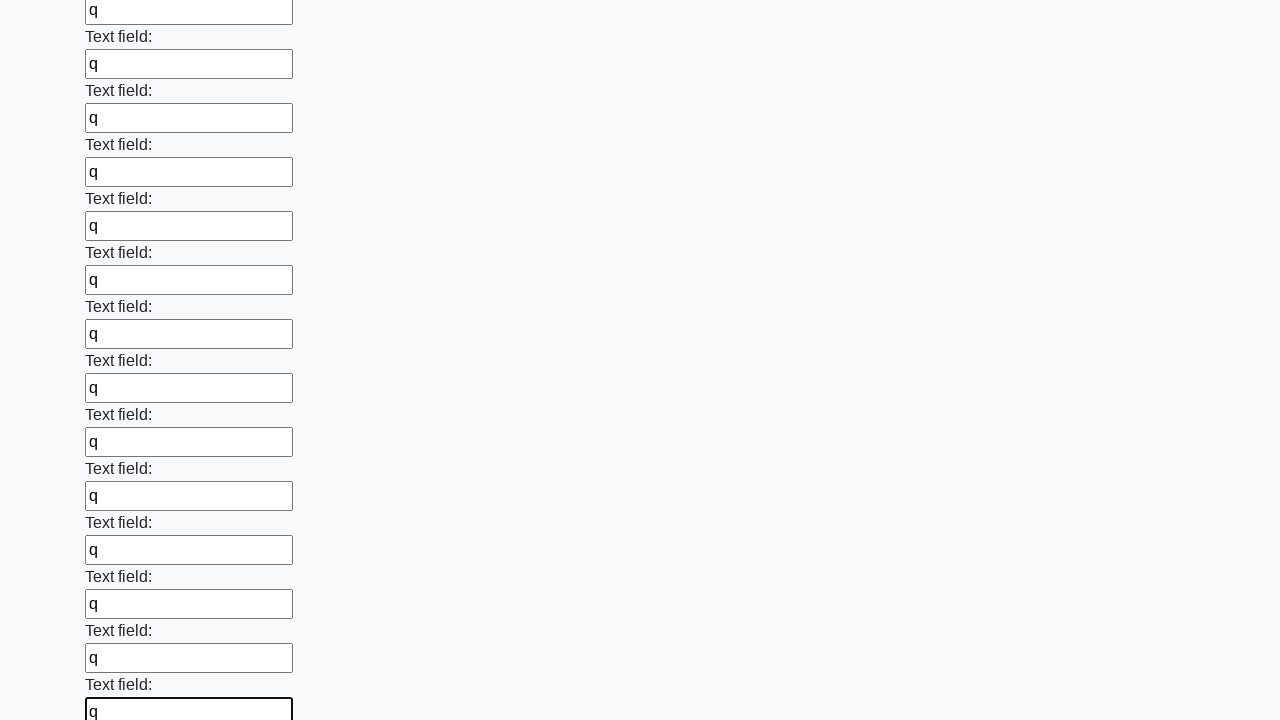

Filled an input field with character 'q' on input >> nth=49
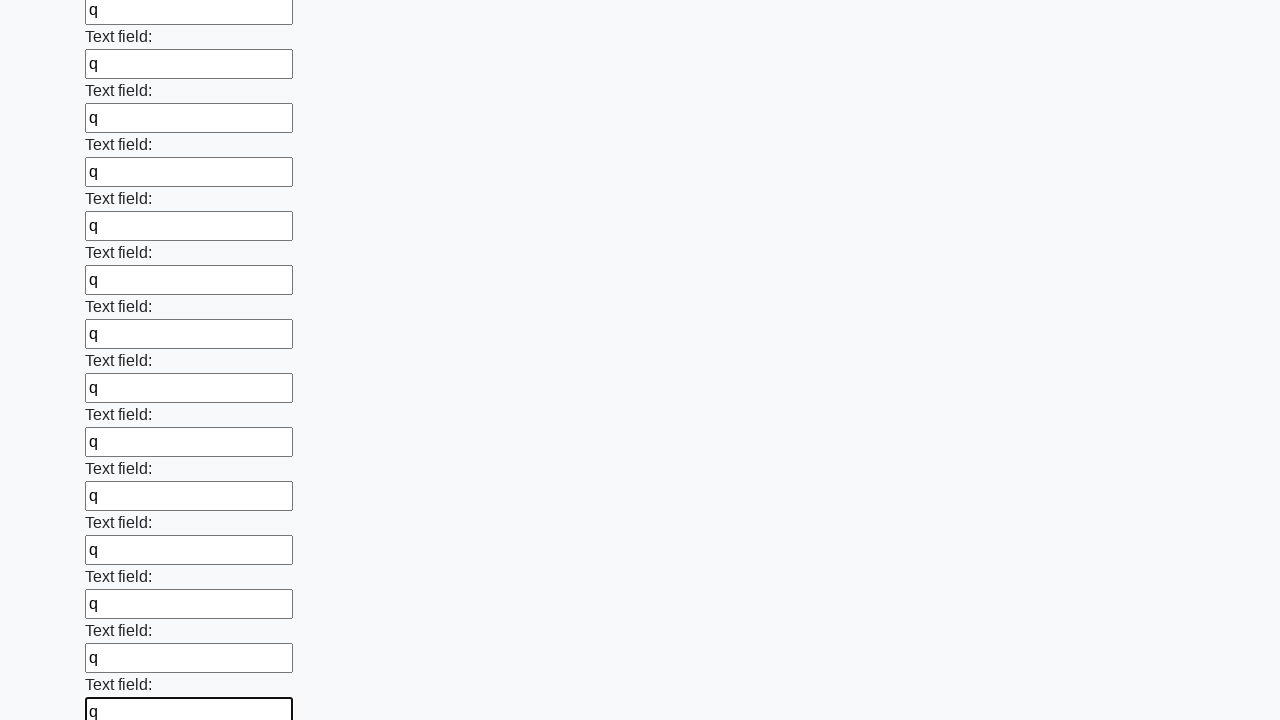

Filled an input field with character 'q' on input >> nth=50
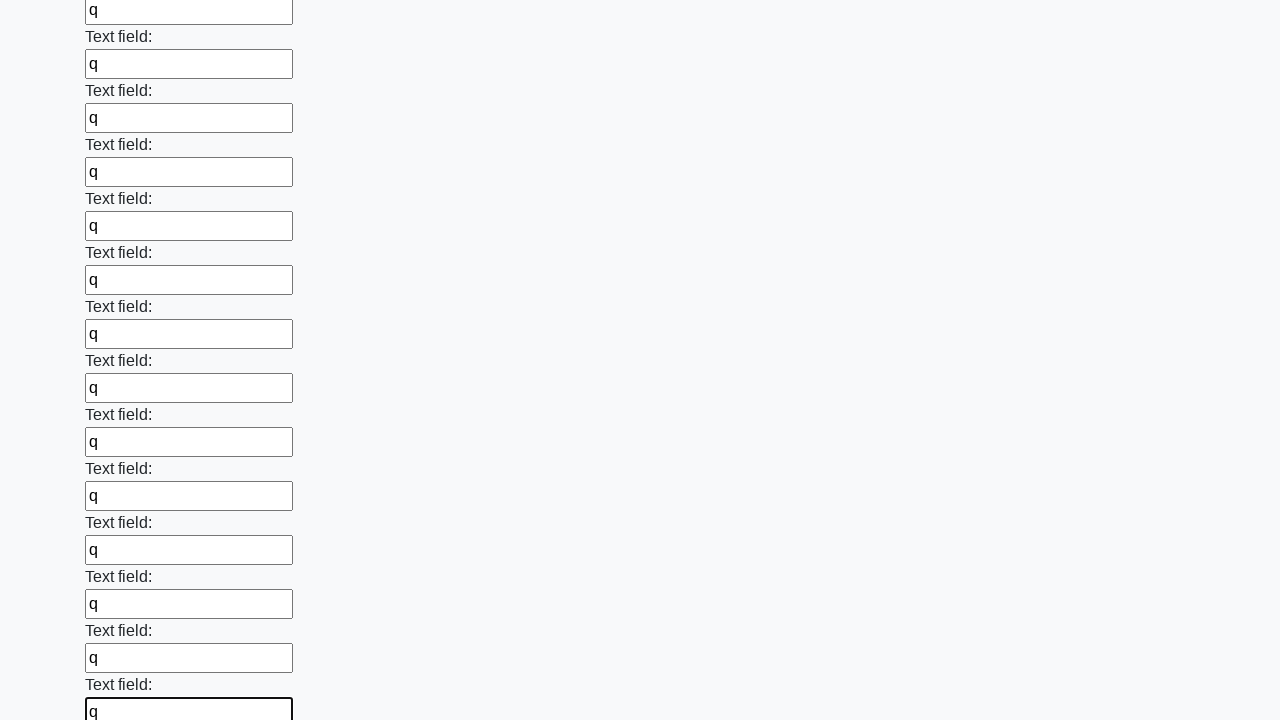

Filled an input field with character 'q' on input >> nth=51
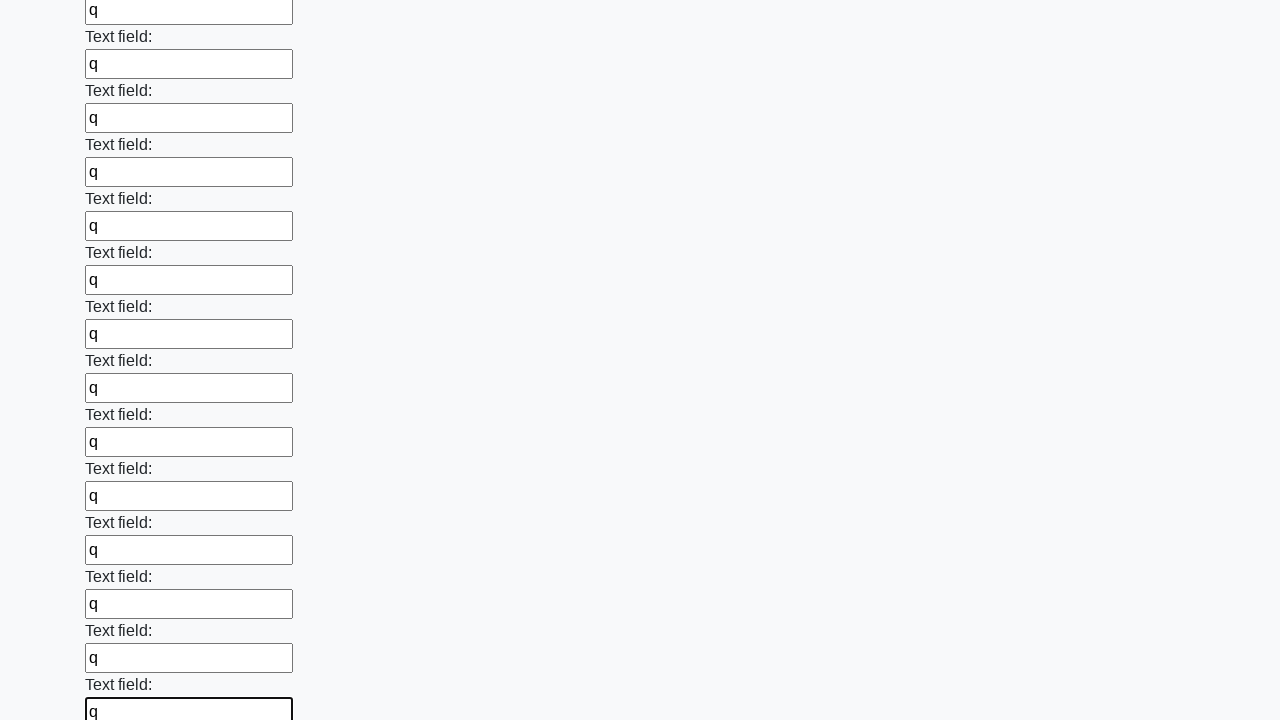

Filled an input field with character 'q' on input >> nth=52
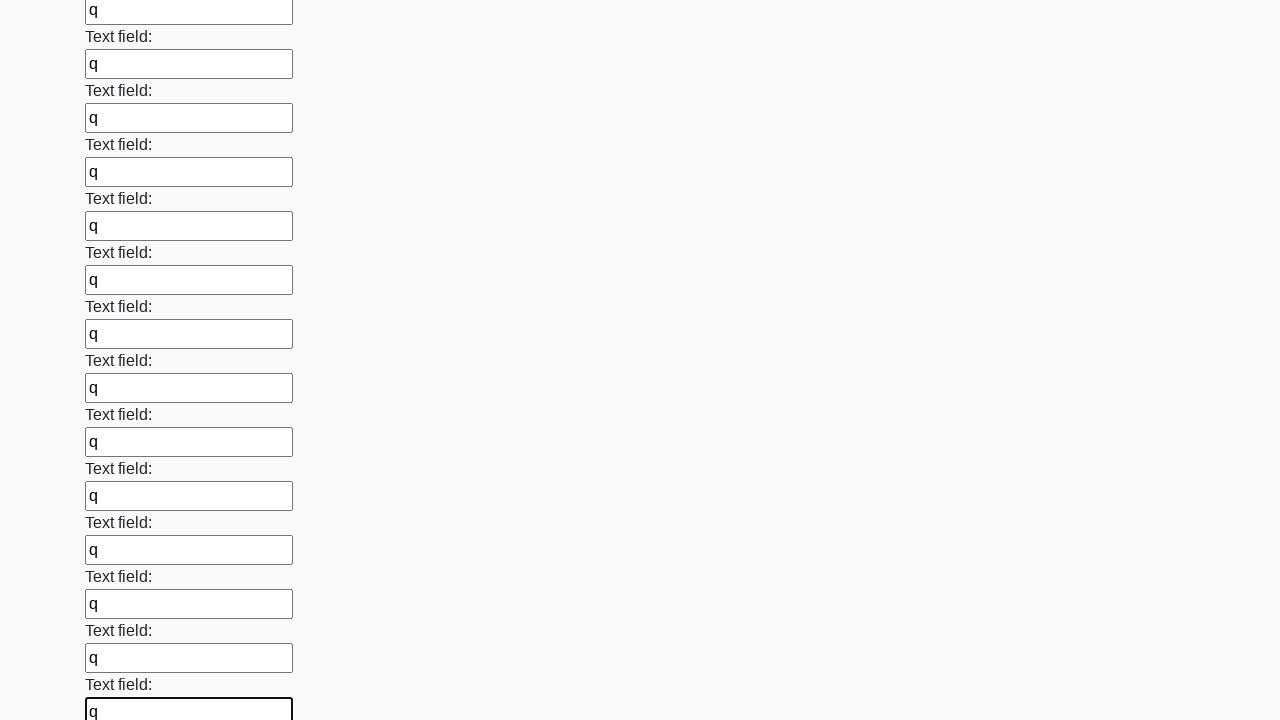

Filled an input field with character 'q' on input >> nth=53
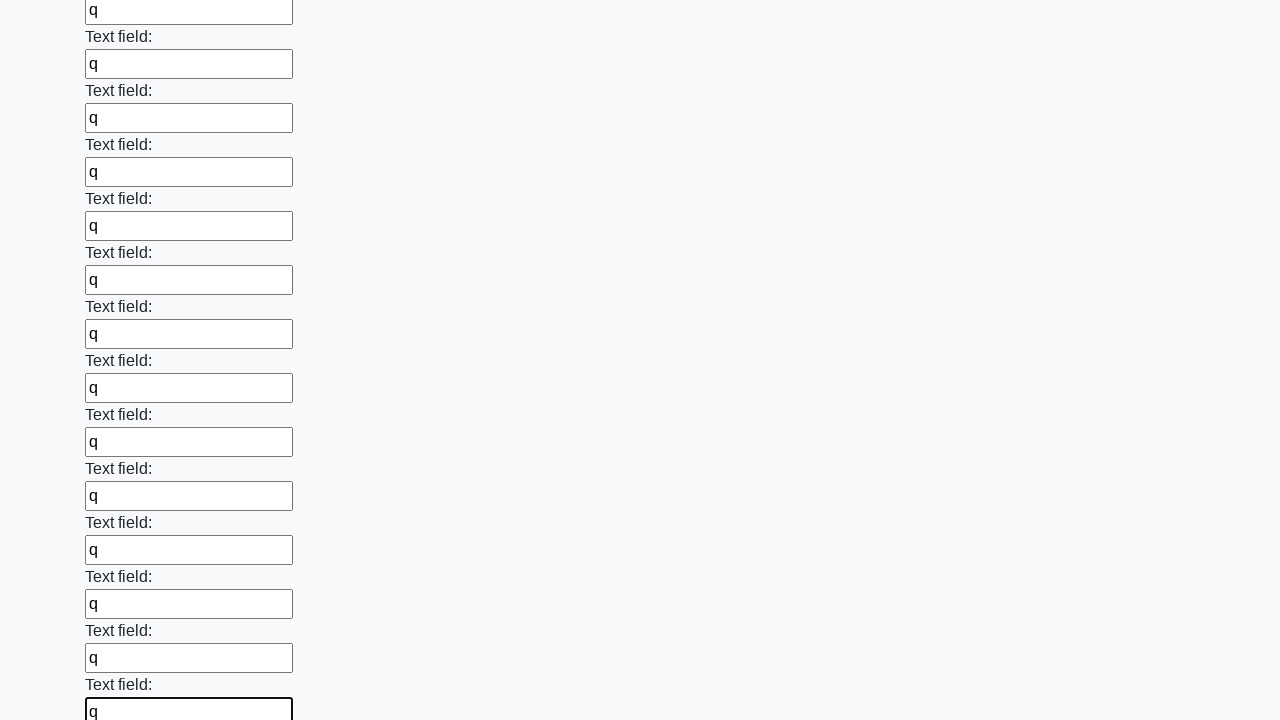

Filled an input field with character 'q' on input >> nth=54
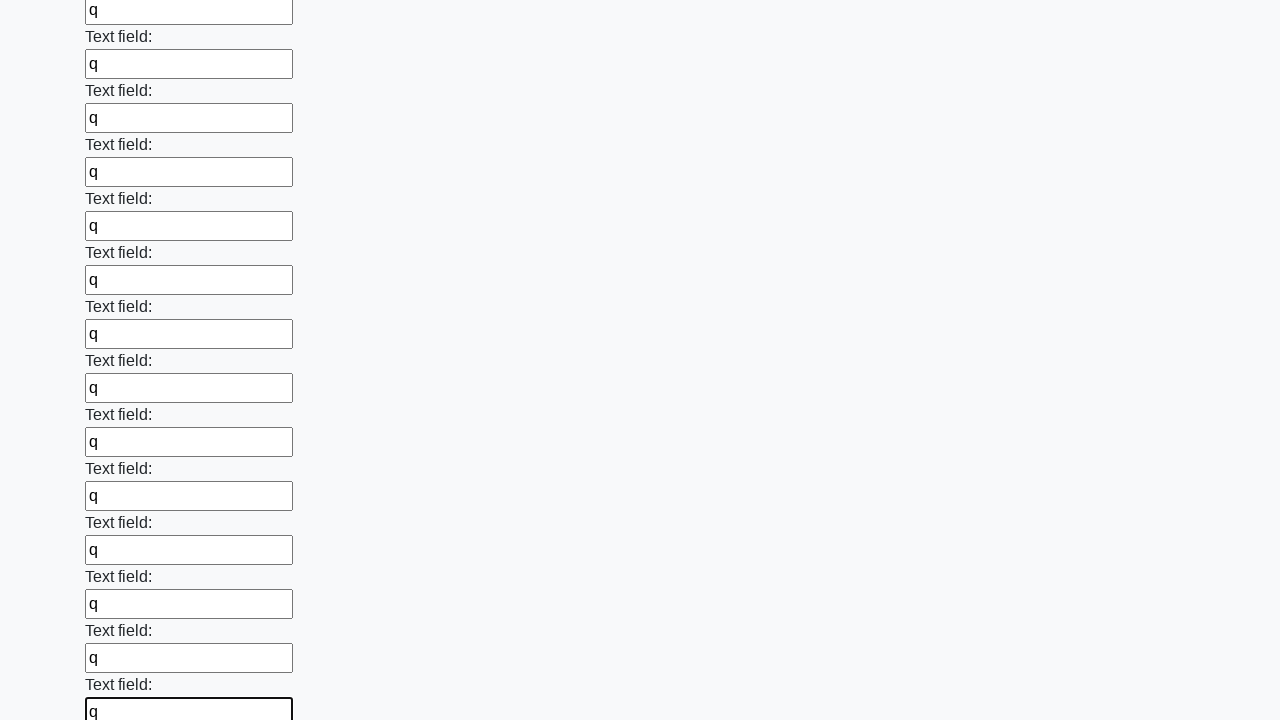

Filled an input field with character 'q' on input >> nth=55
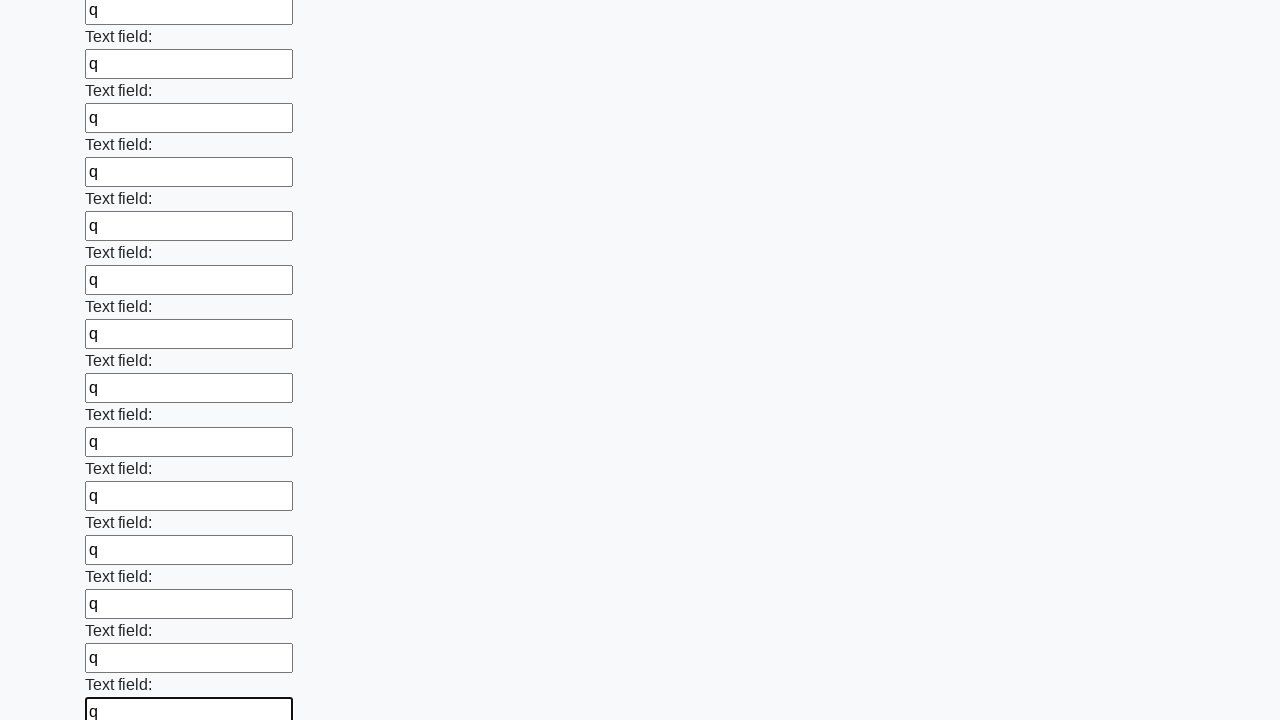

Filled an input field with character 'q' on input >> nth=56
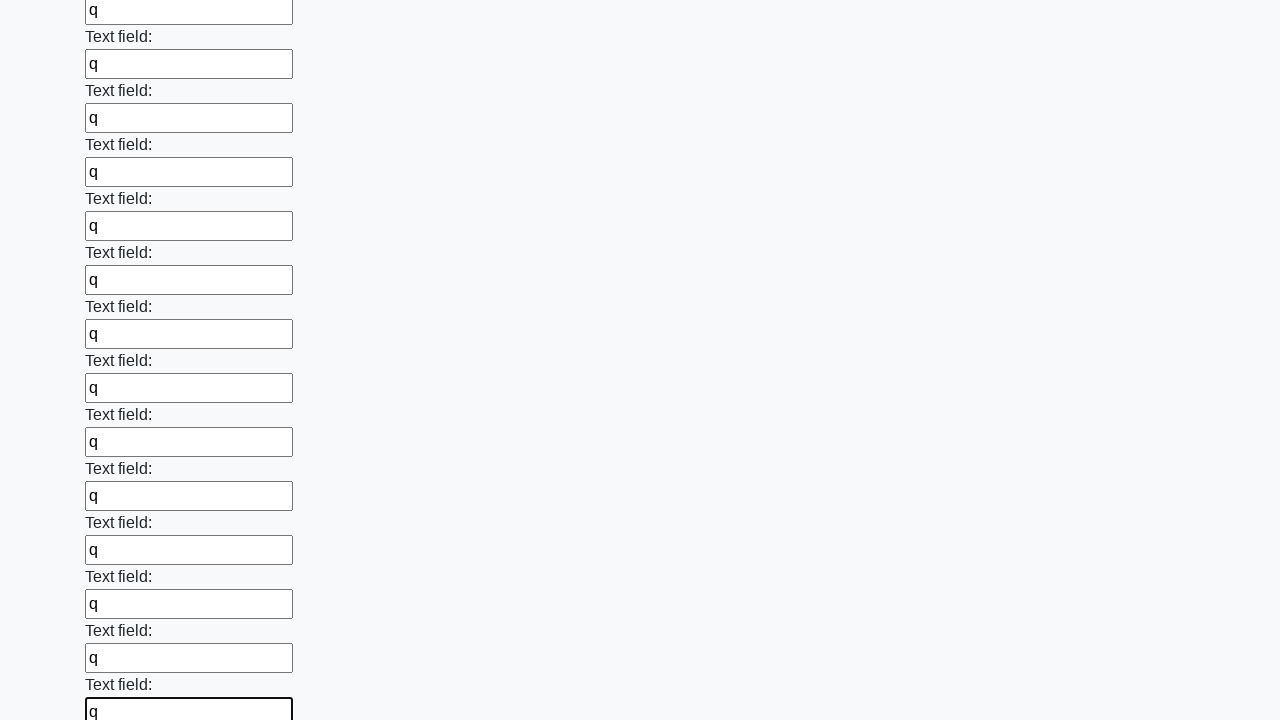

Filled an input field with character 'q' on input >> nth=57
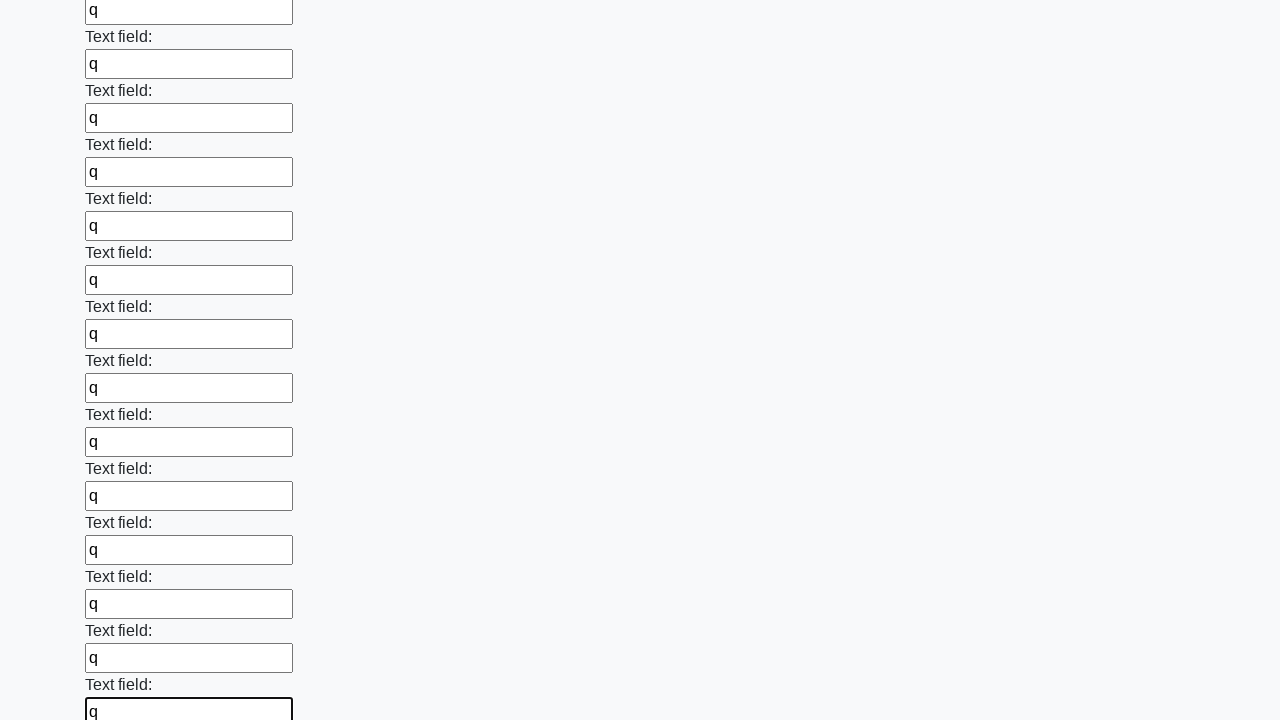

Filled an input field with character 'q' on input >> nth=58
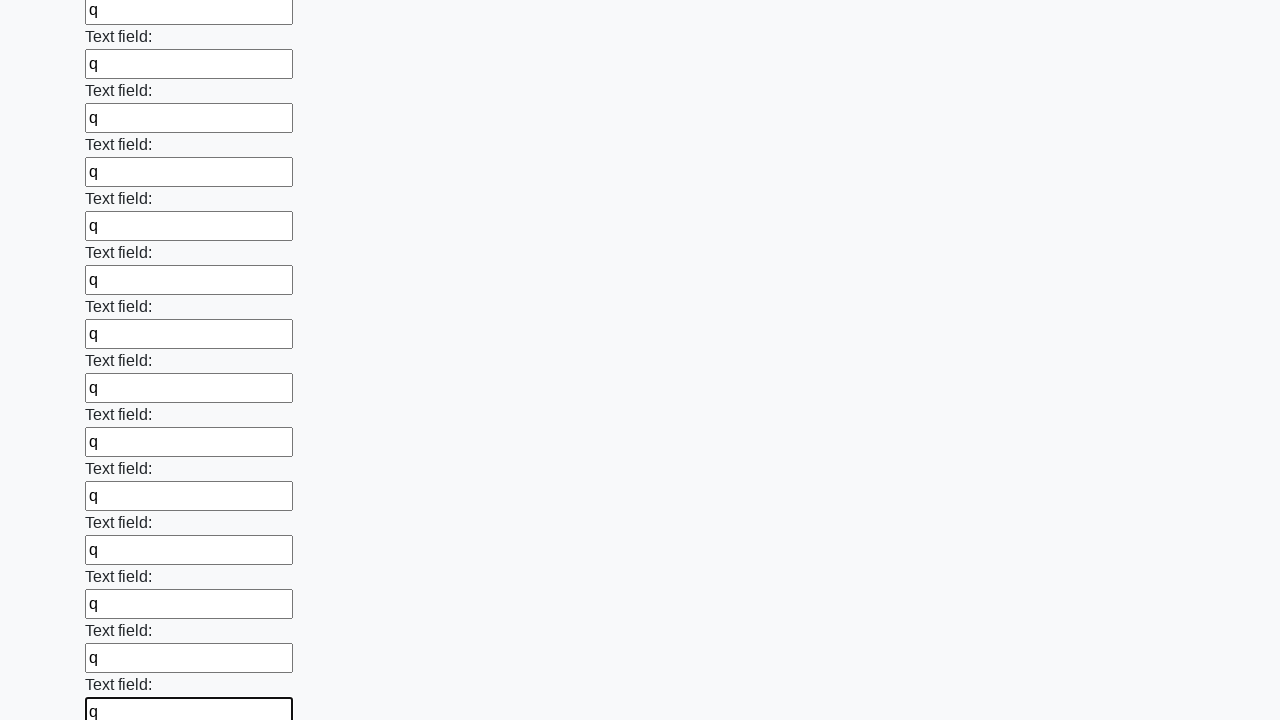

Filled an input field with character 'q' on input >> nth=59
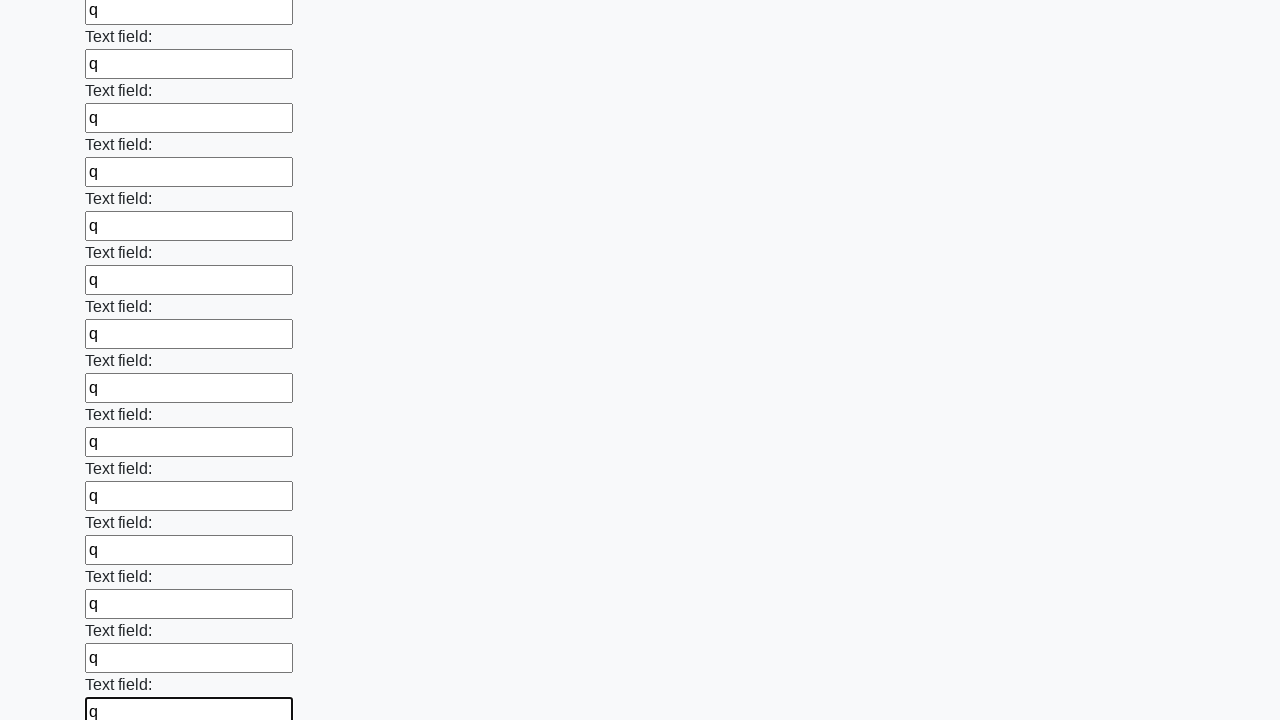

Filled an input field with character 'q' on input >> nth=60
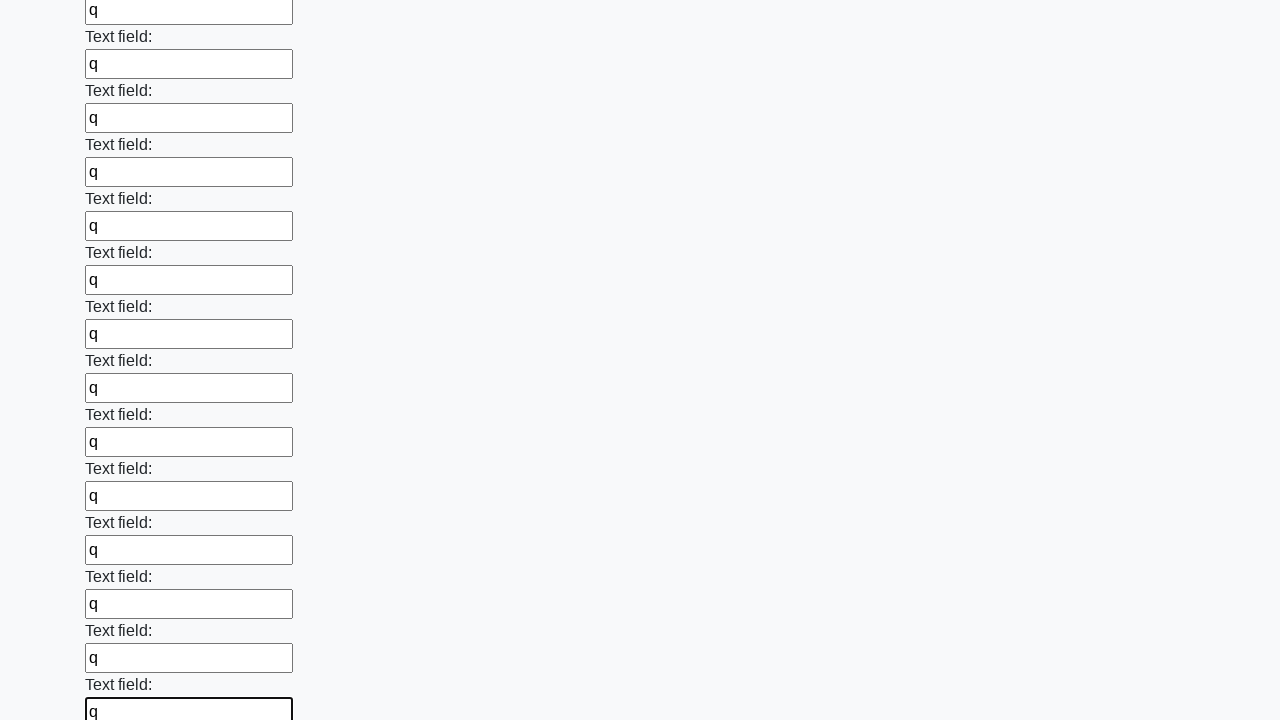

Filled an input field with character 'q' on input >> nth=61
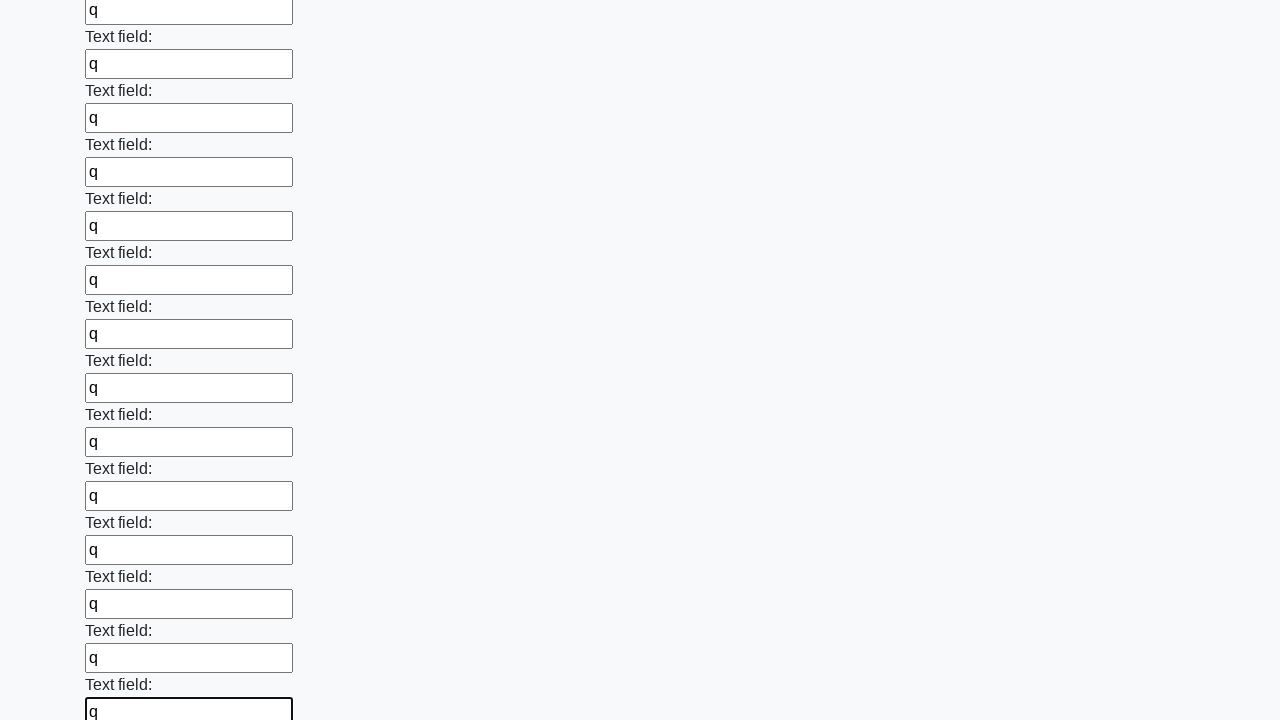

Filled an input field with character 'q' on input >> nth=62
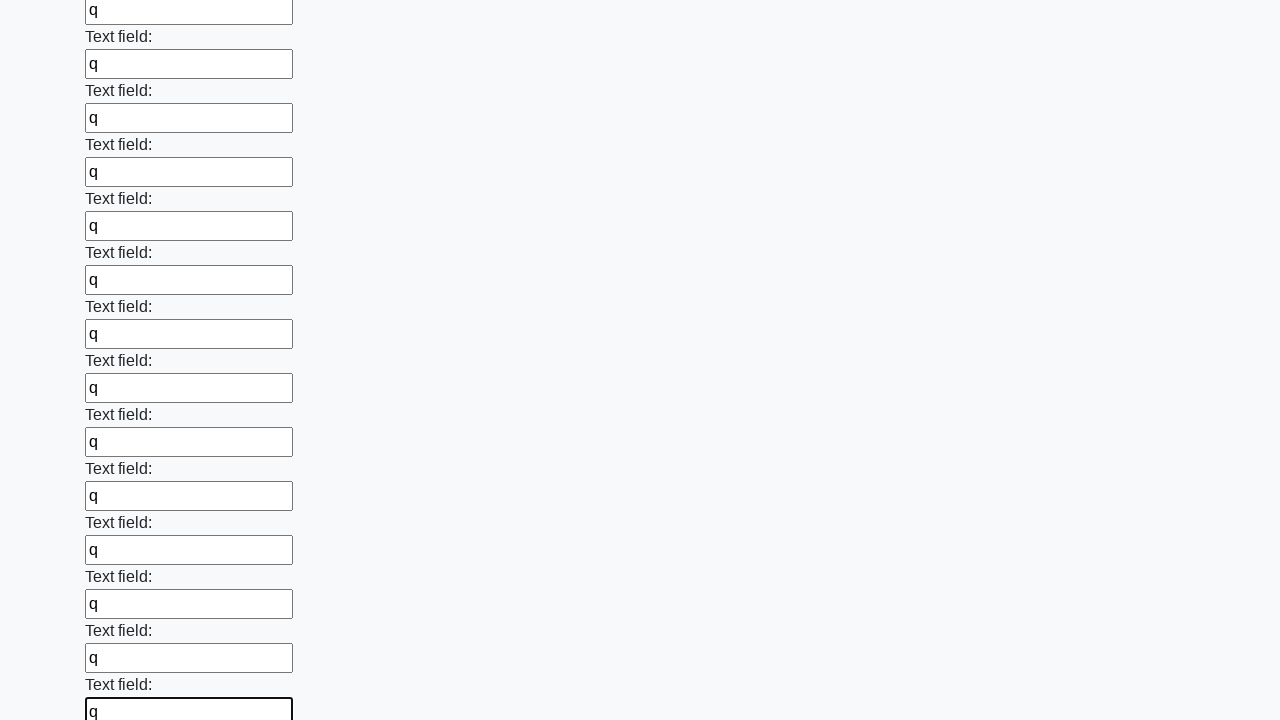

Filled an input field with character 'q' on input >> nth=63
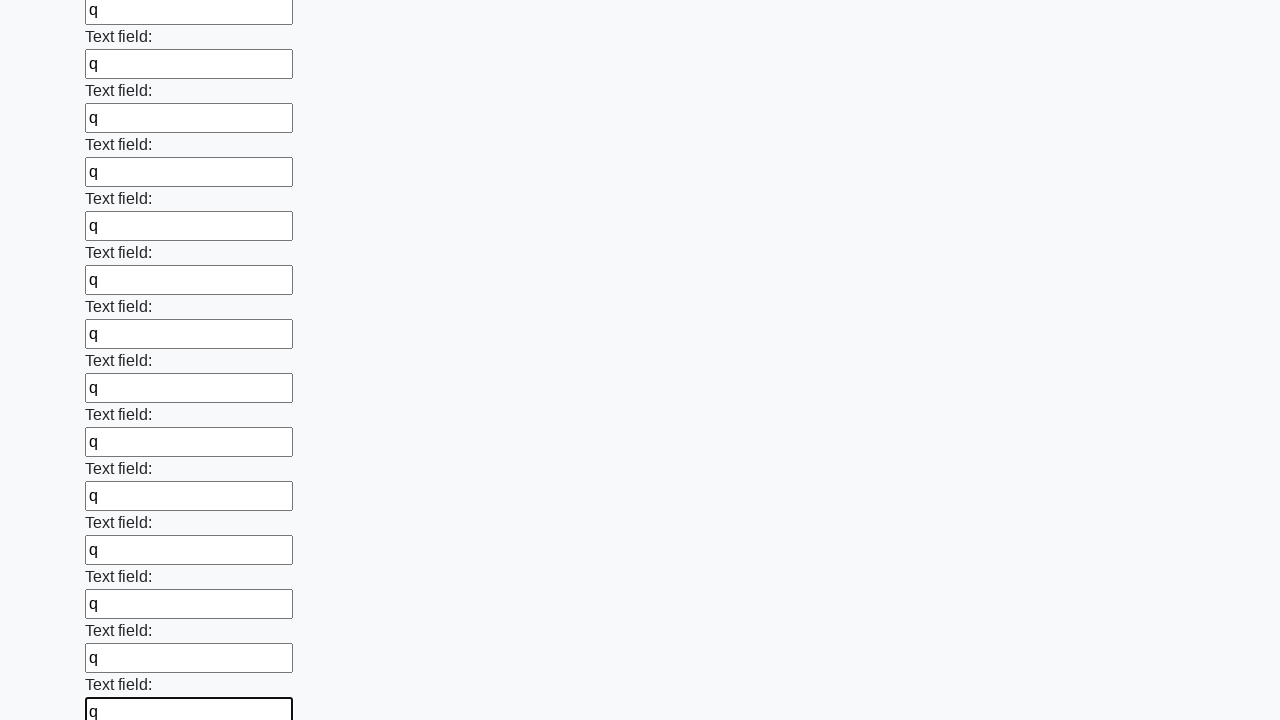

Filled an input field with character 'q' on input >> nth=64
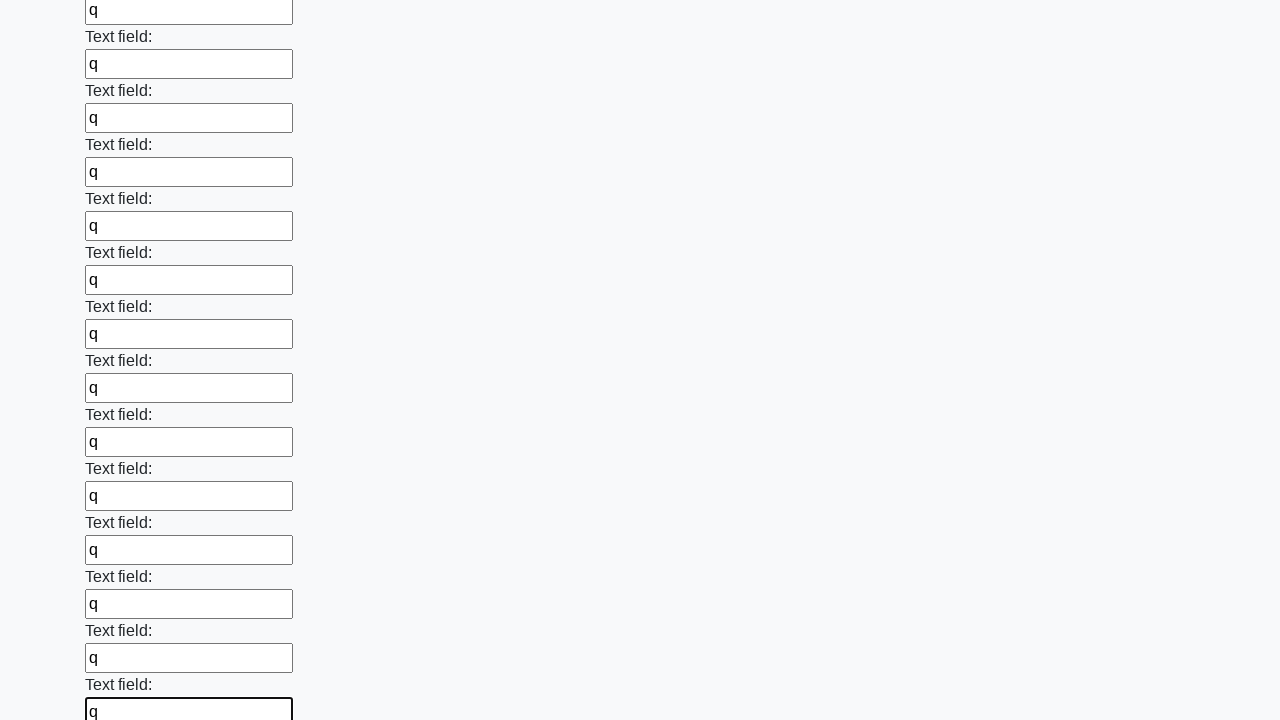

Filled an input field with character 'q' on input >> nth=65
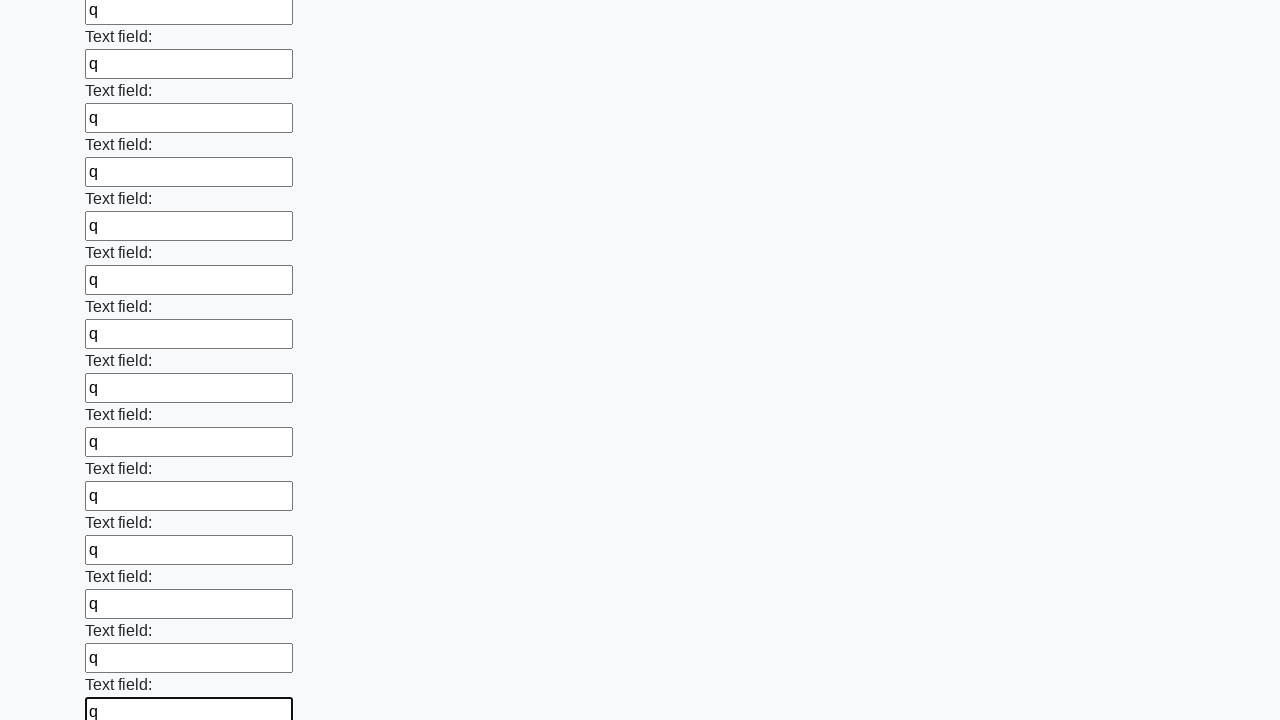

Filled an input field with character 'q' on input >> nth=66
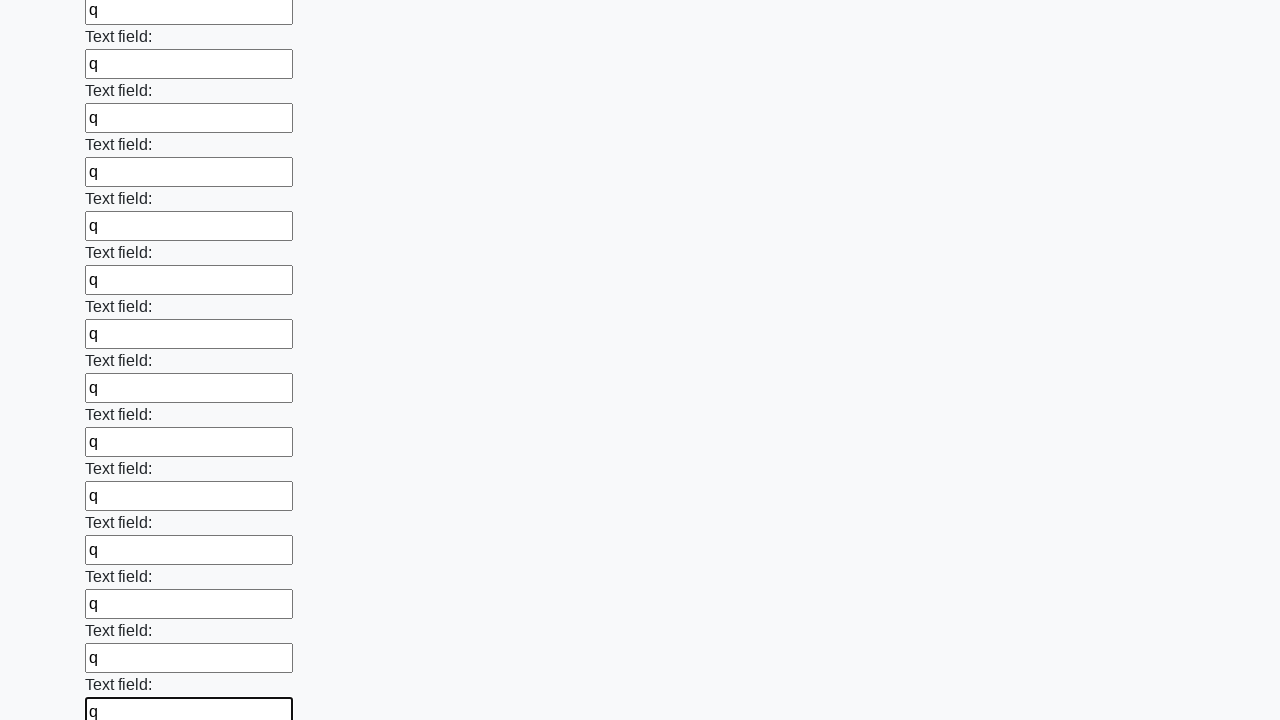

Filled an input field with character 'q' on input >> nth=67
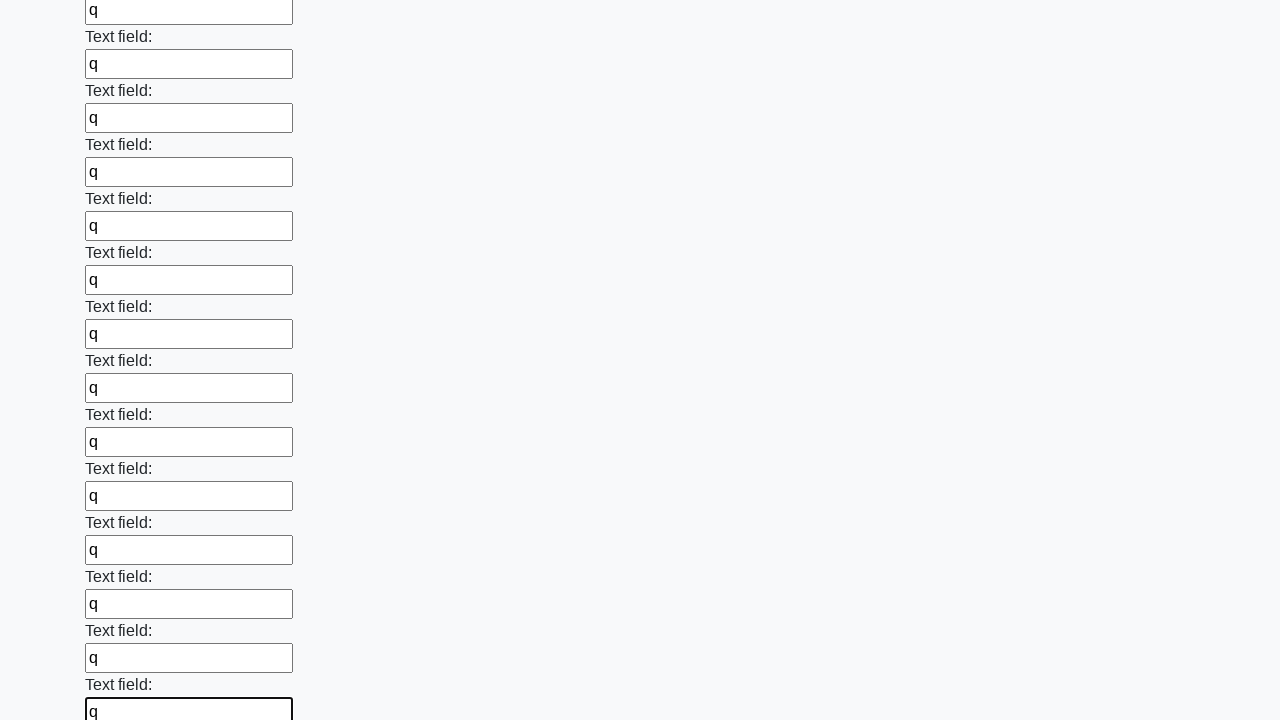

Filled an input field with character 'q' on input >> nth=68
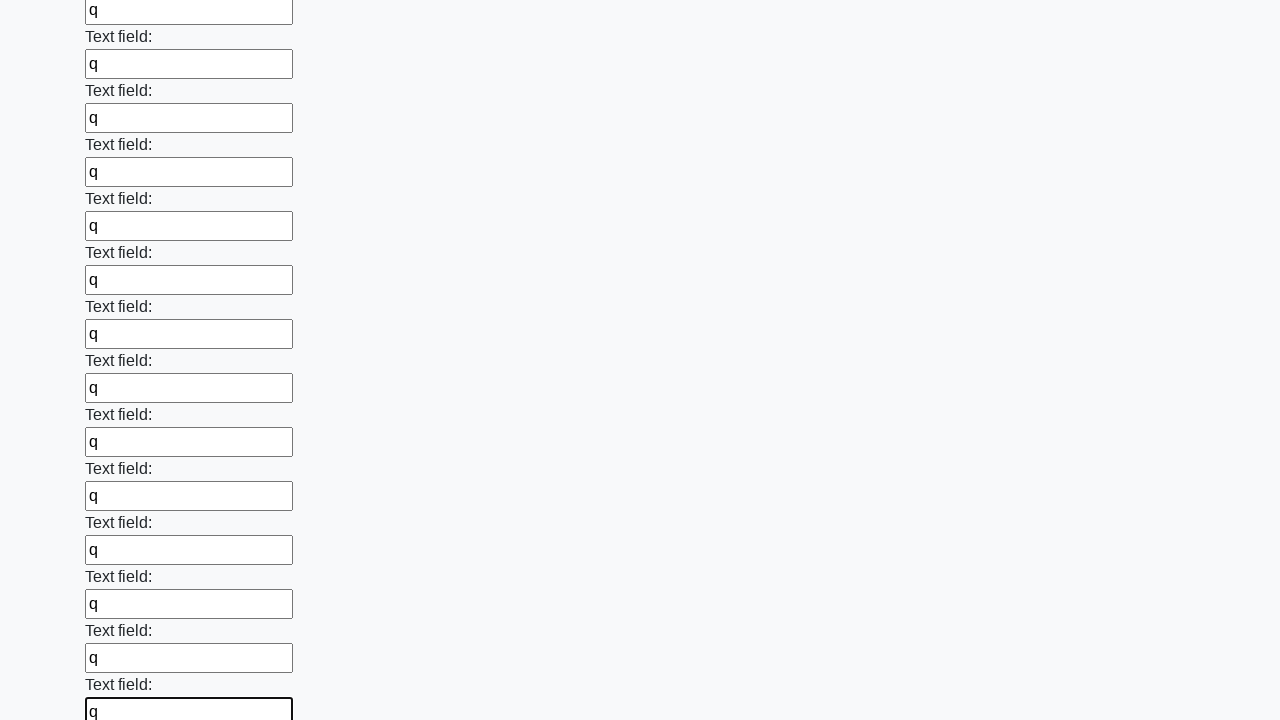

Filled an input field with character 'q' on input >> nth=69
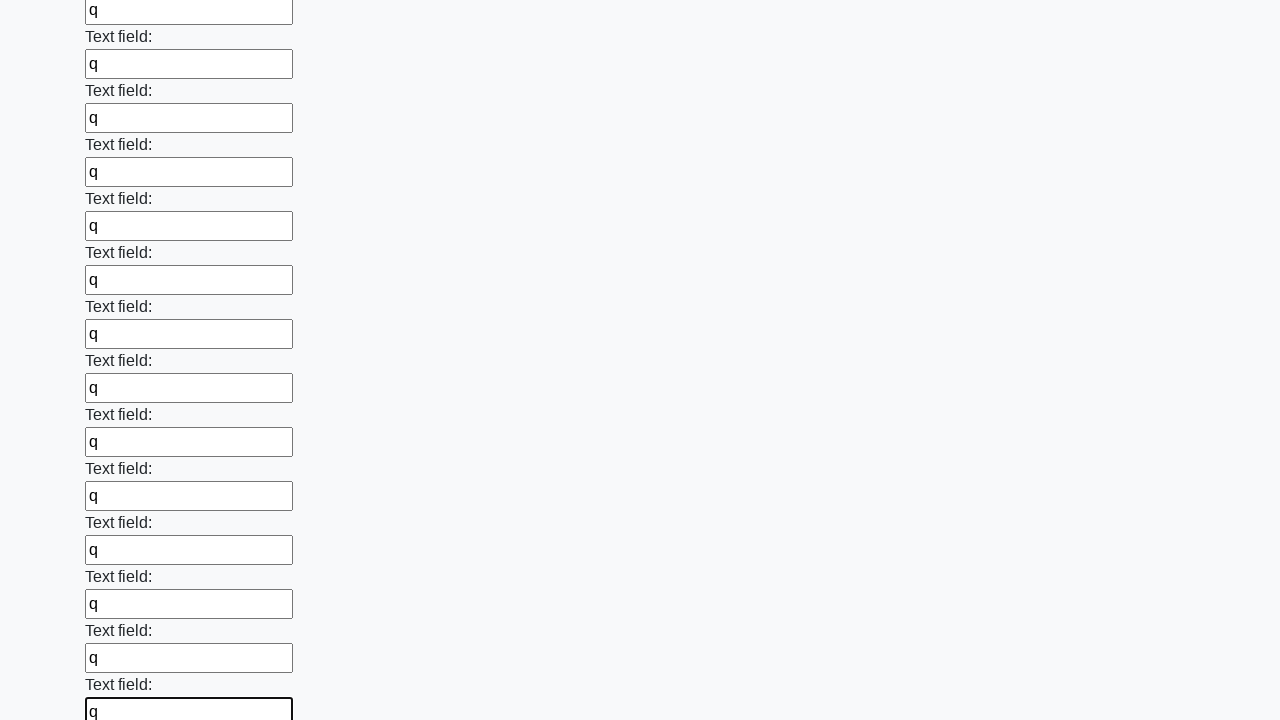

Filled an input field with character 'q' on input >> nth=70
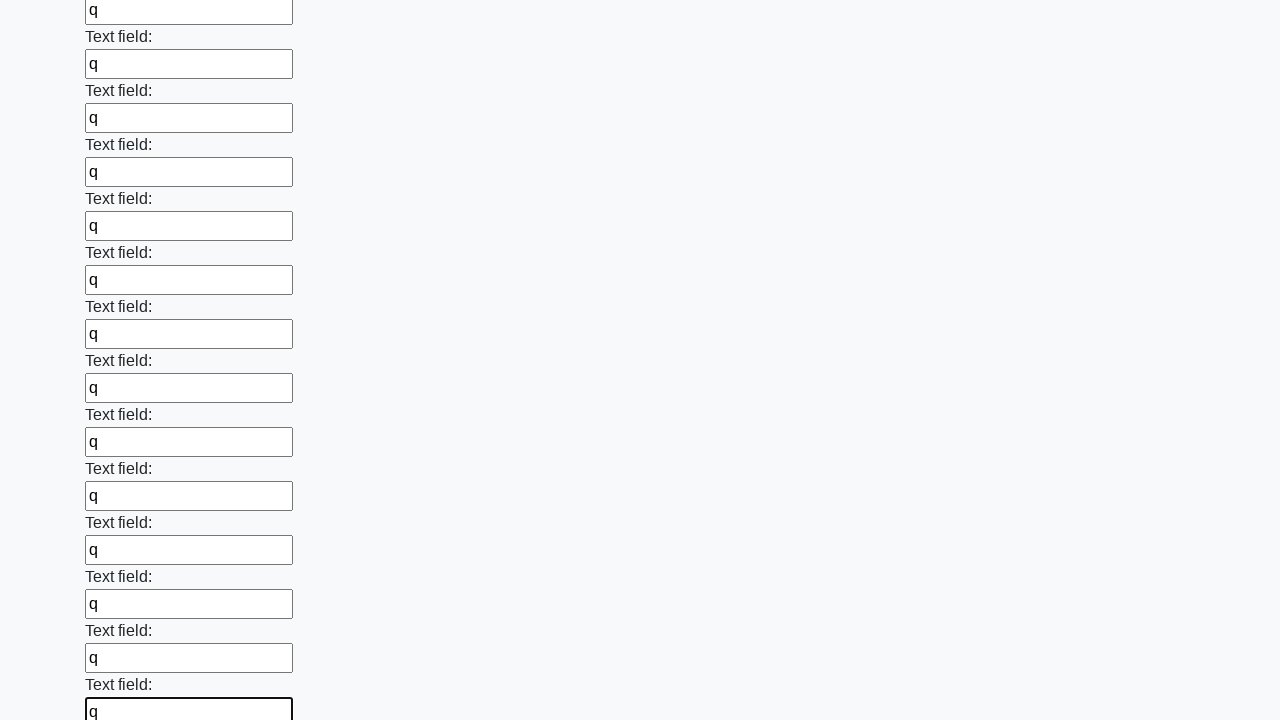

Filled an input field with character 'q' on input >> nth=71
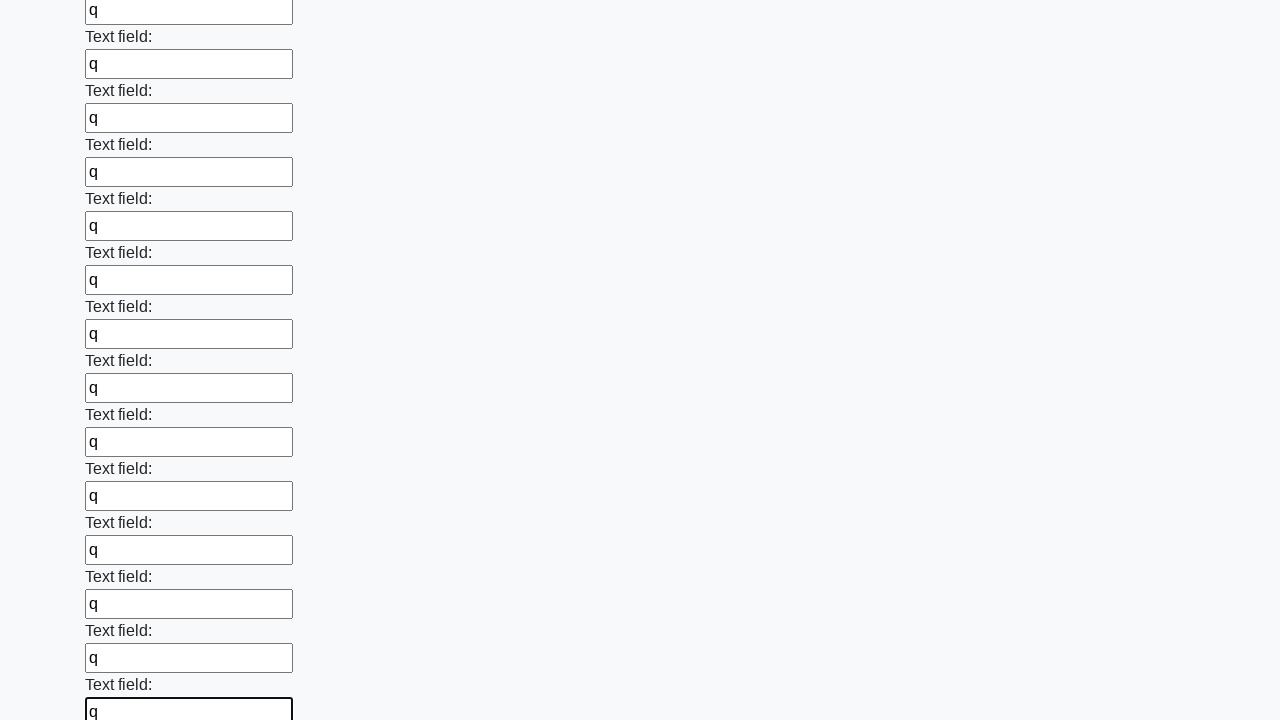

Filled an input field with character 'q' on input >> nth=72
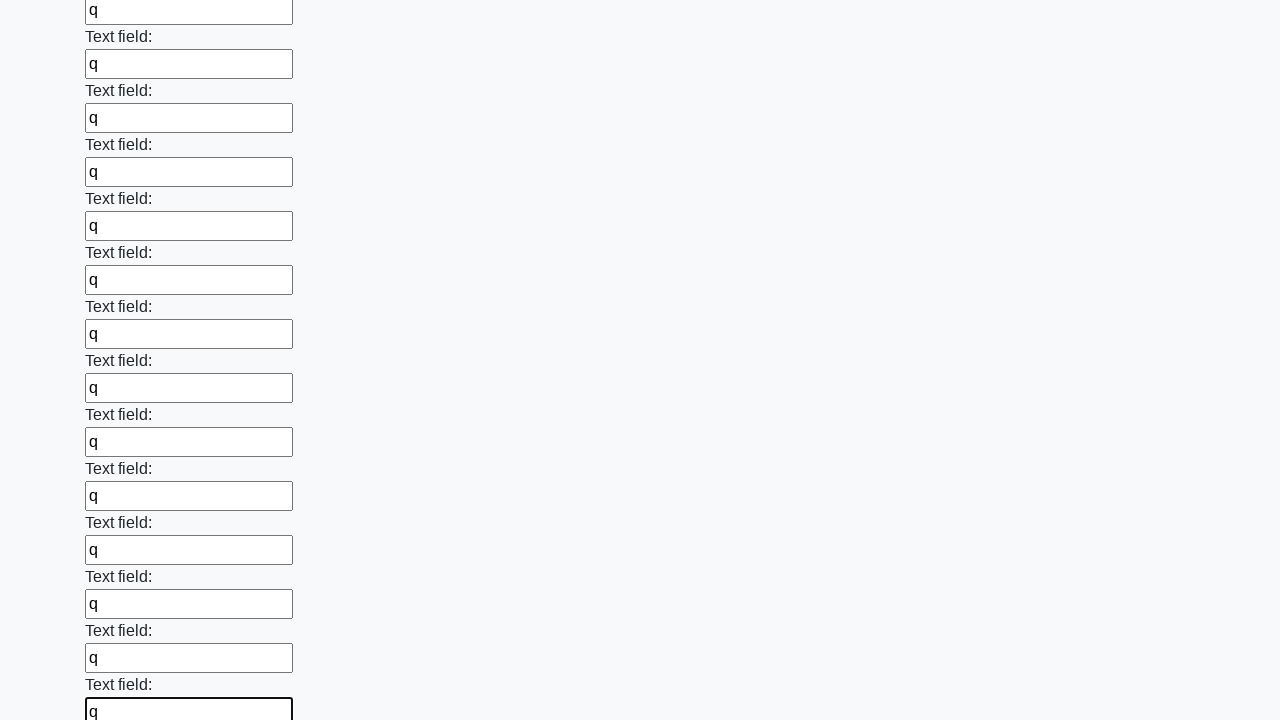

Filled an input field with character 'q' on input >> nth=73
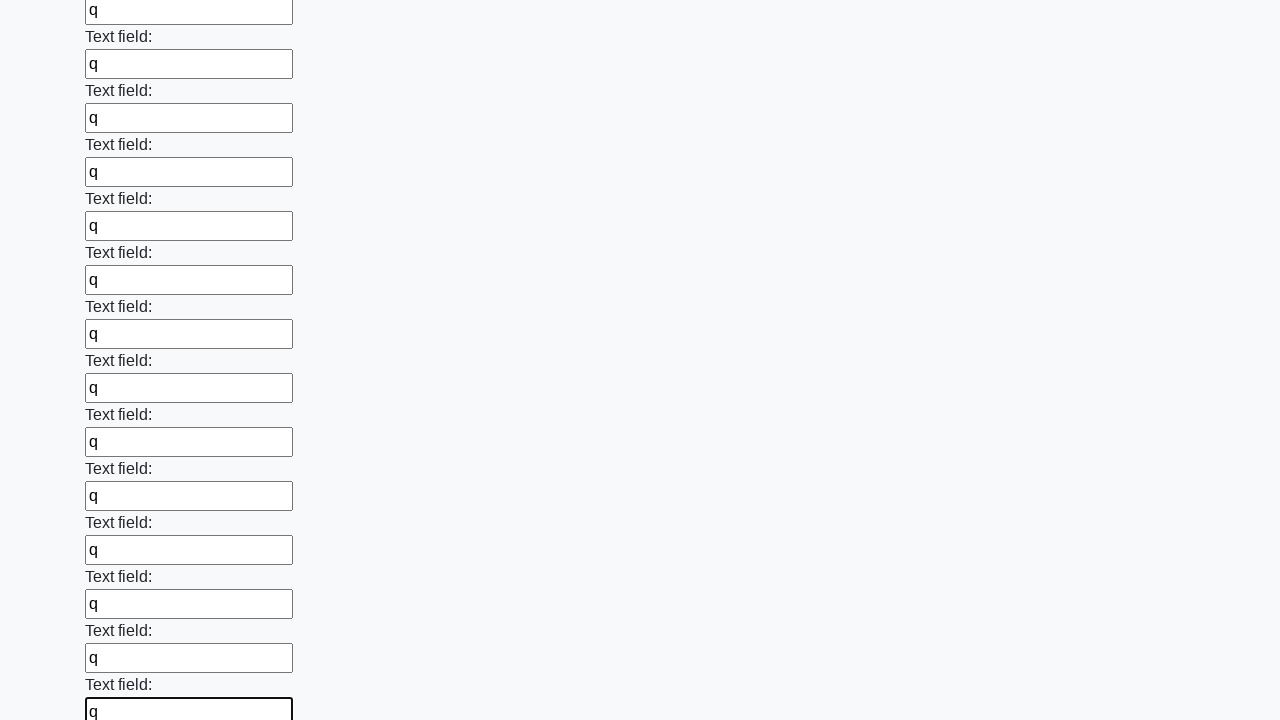

Filled an input field with character 'q' on input >> nth=74
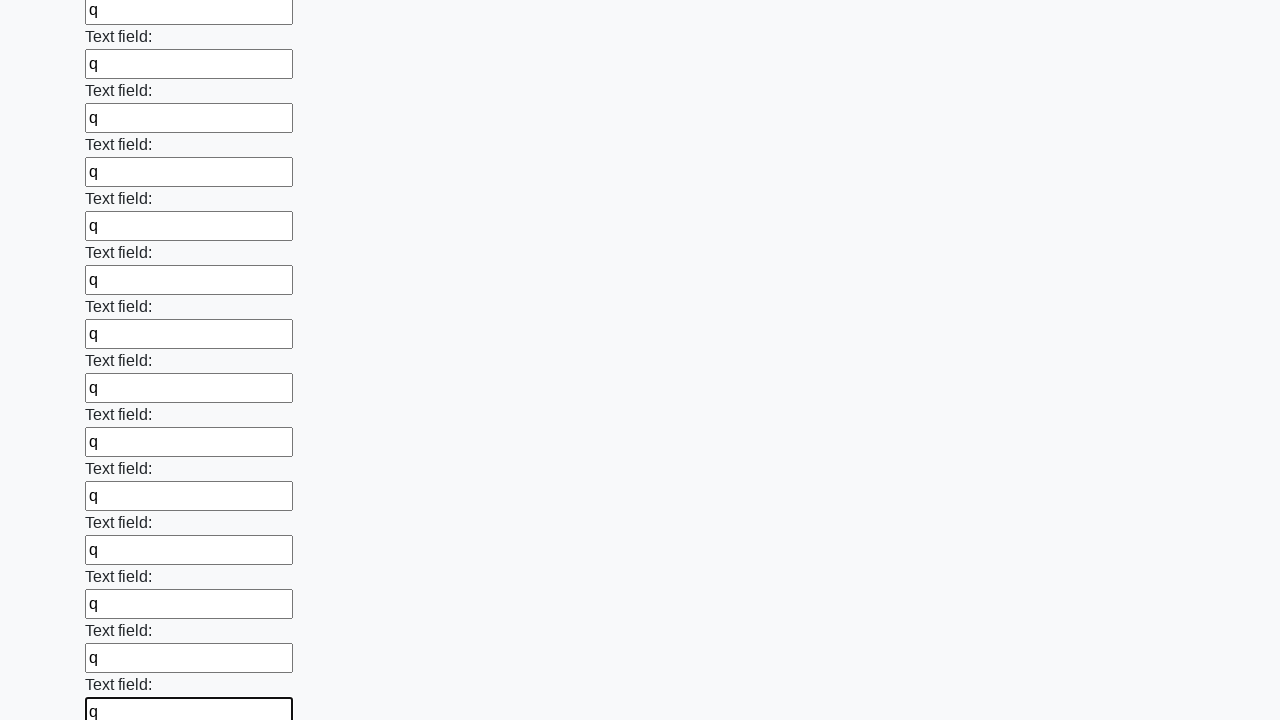

Filled an input field with character 'q' on input >> nth=75
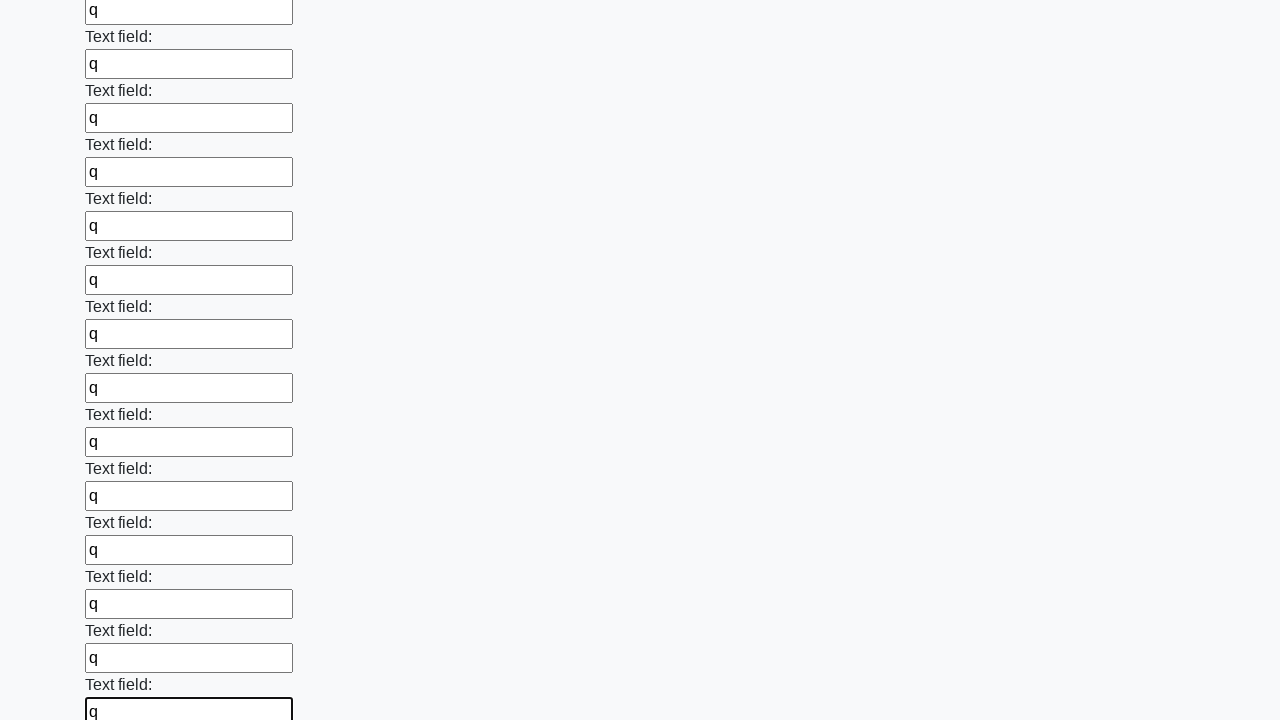

Filled an input field with character 'q' on input >> nth=76
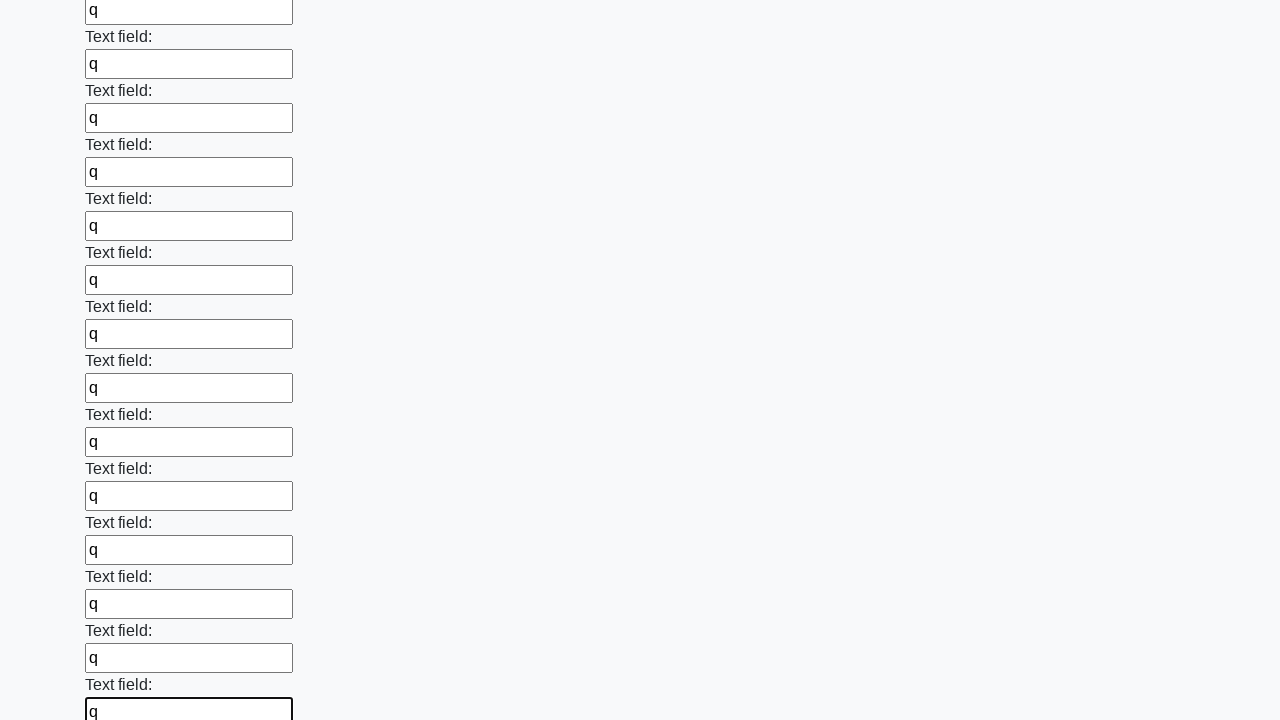

Filled an input field with character 'q' on input >> nth=77
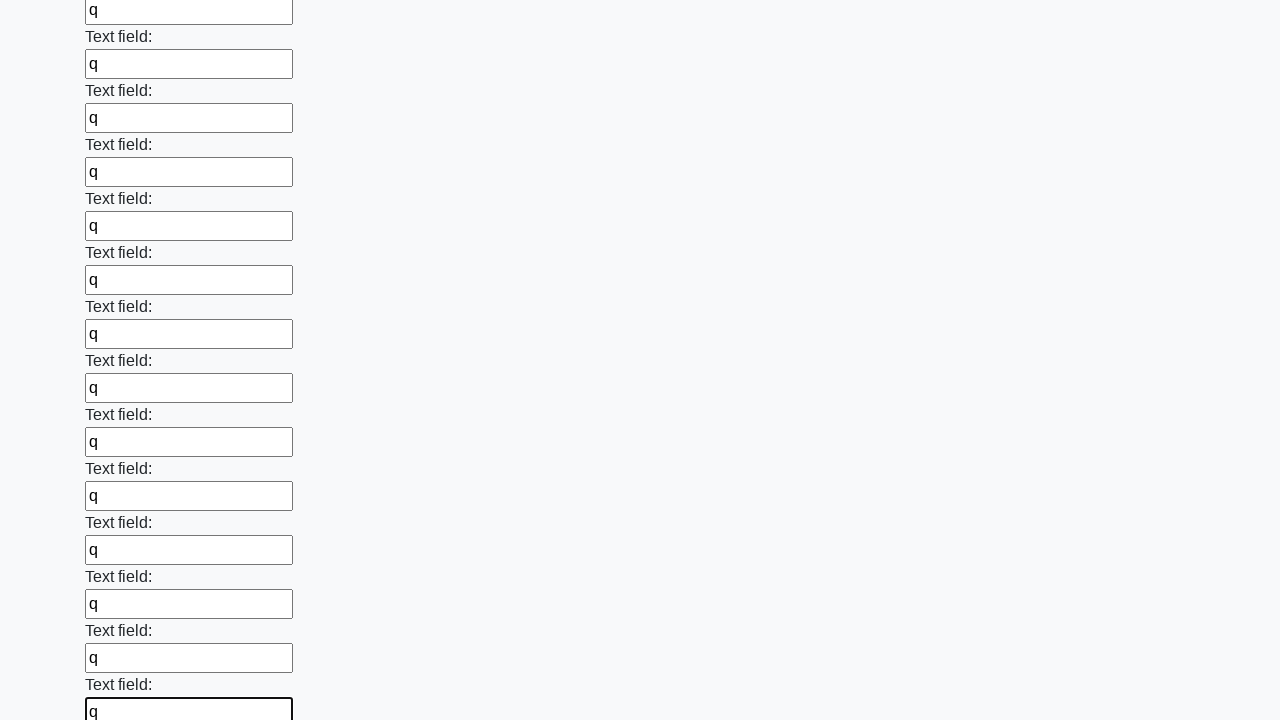

Filled an input field with character 'q' on input >> nth=78
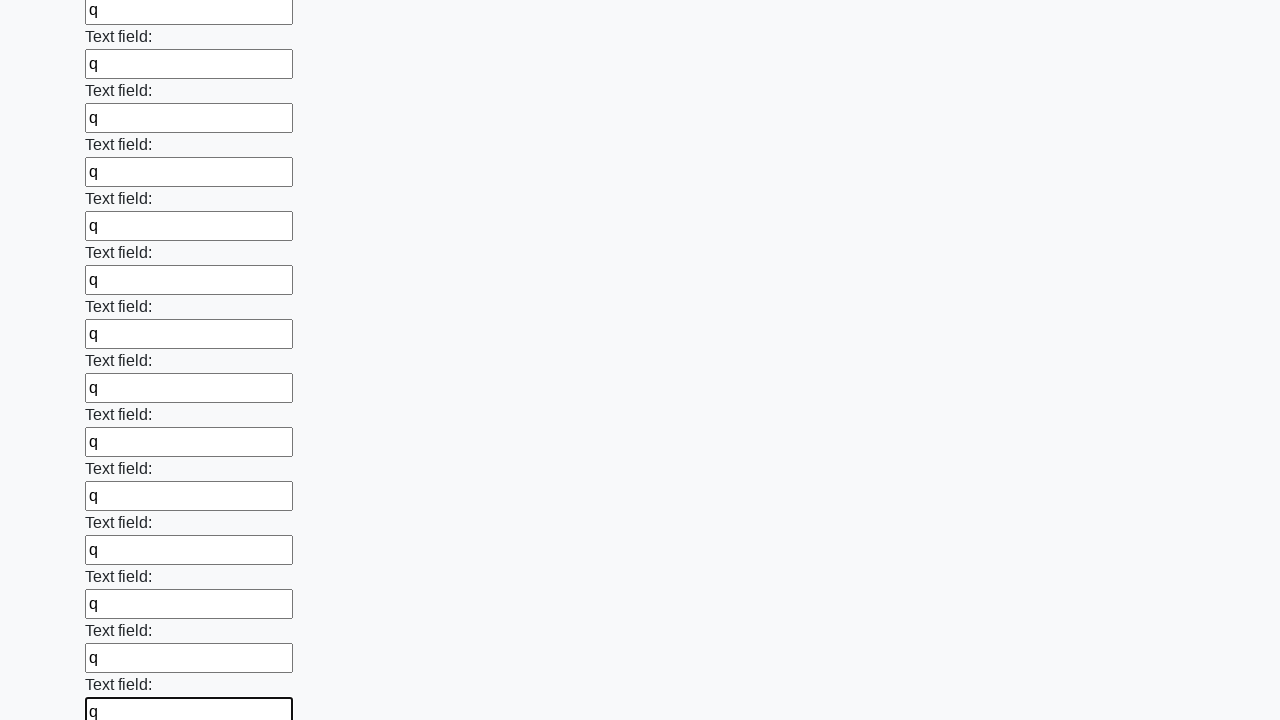

Filled an input field with character 'q' on input >> nth=79
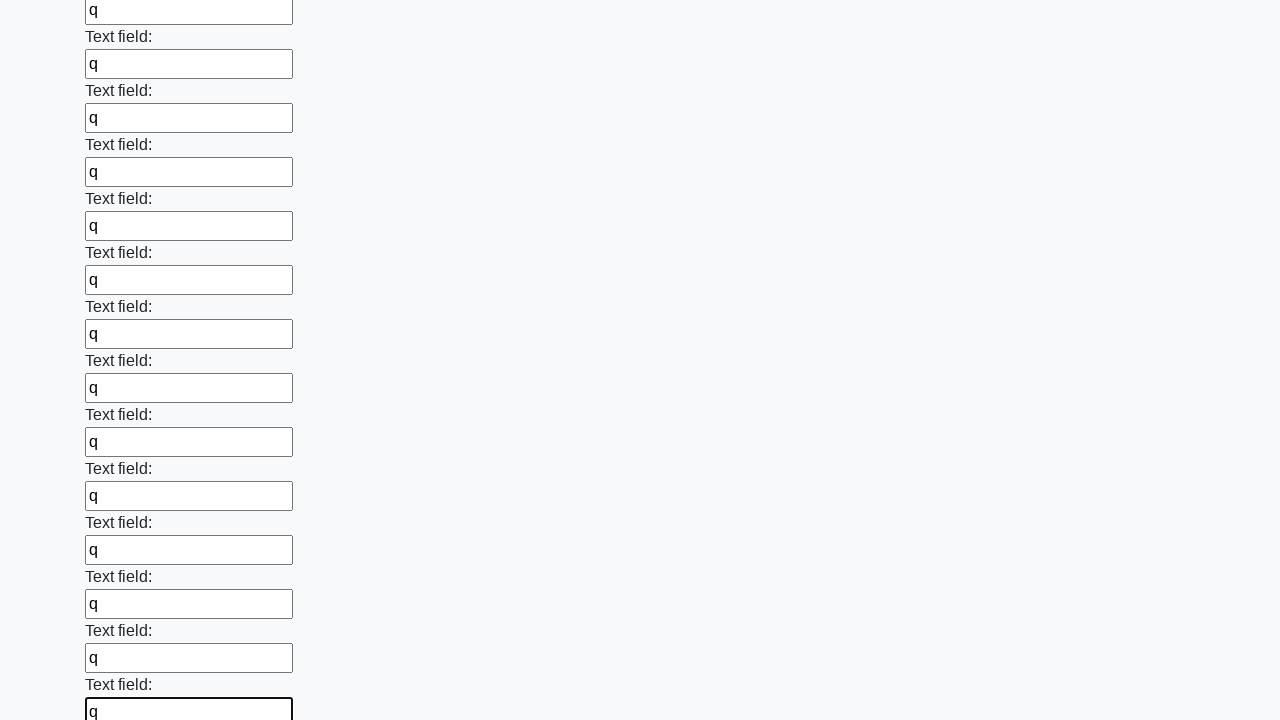

Filled an input field with character 'q' on input >> nth=80
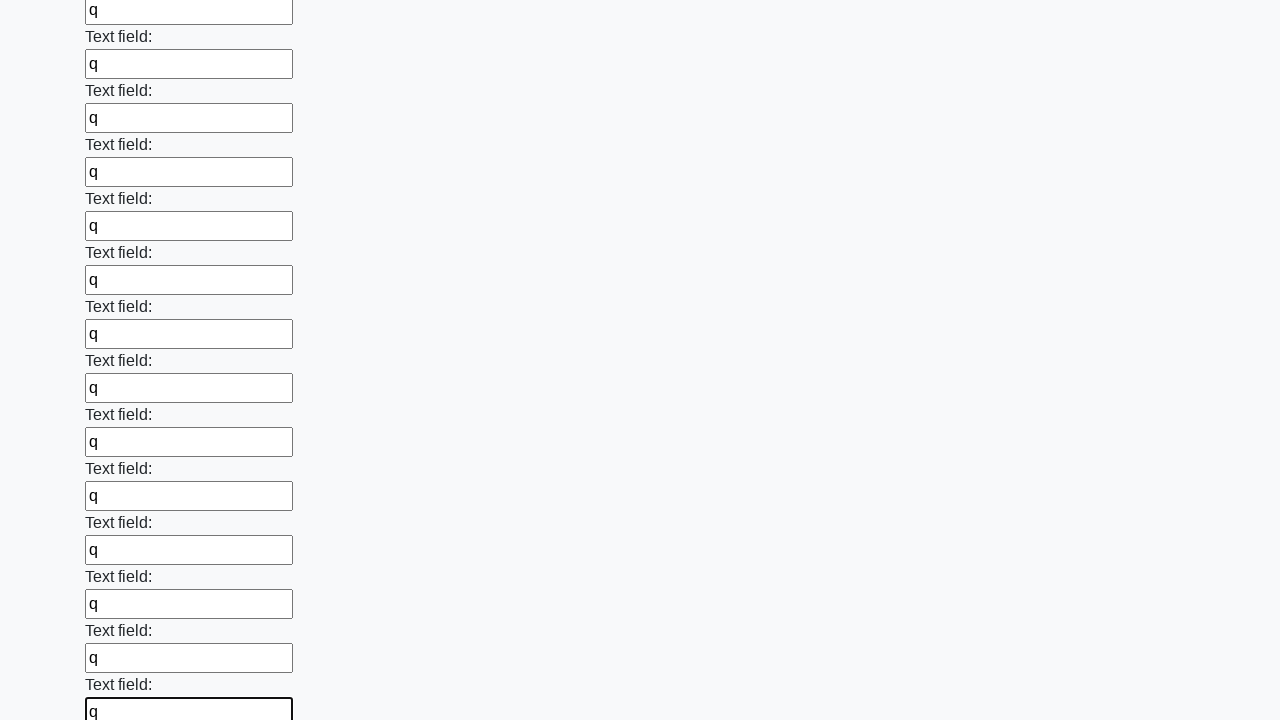

Filled an input field with character 'q' on input >> nth=81
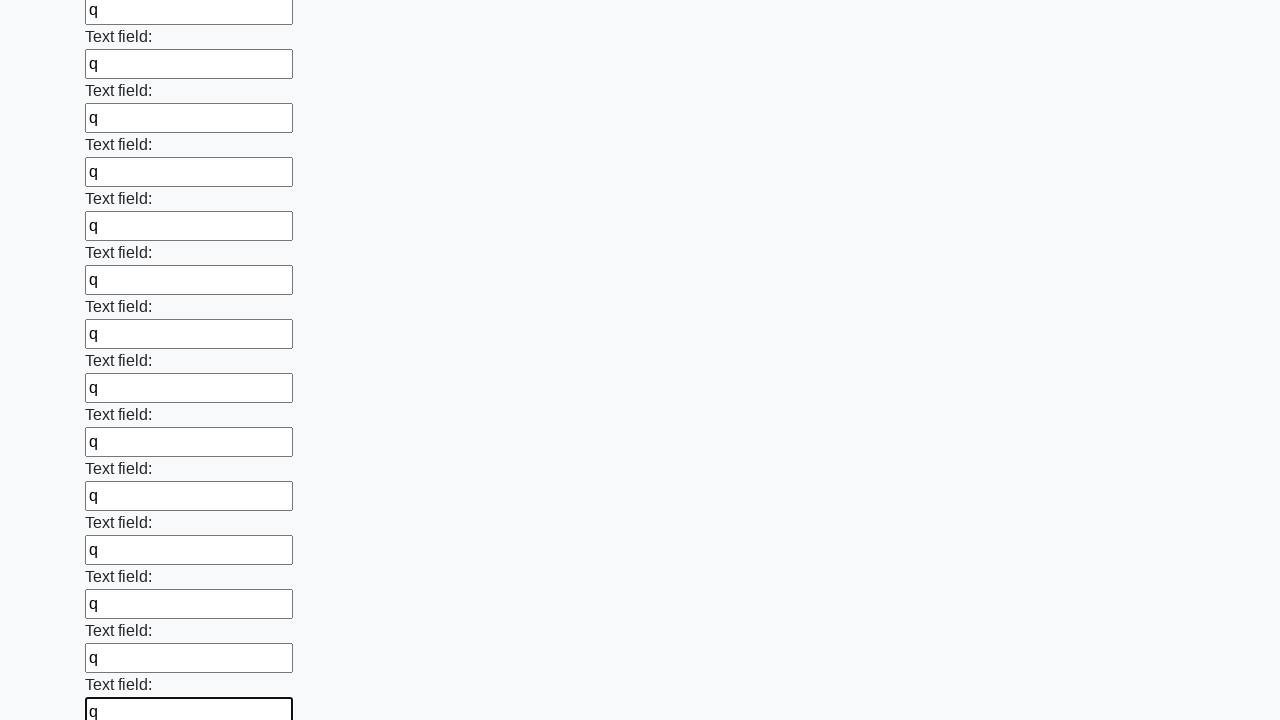

Filled an input field with character 'q' on input >> nth=82
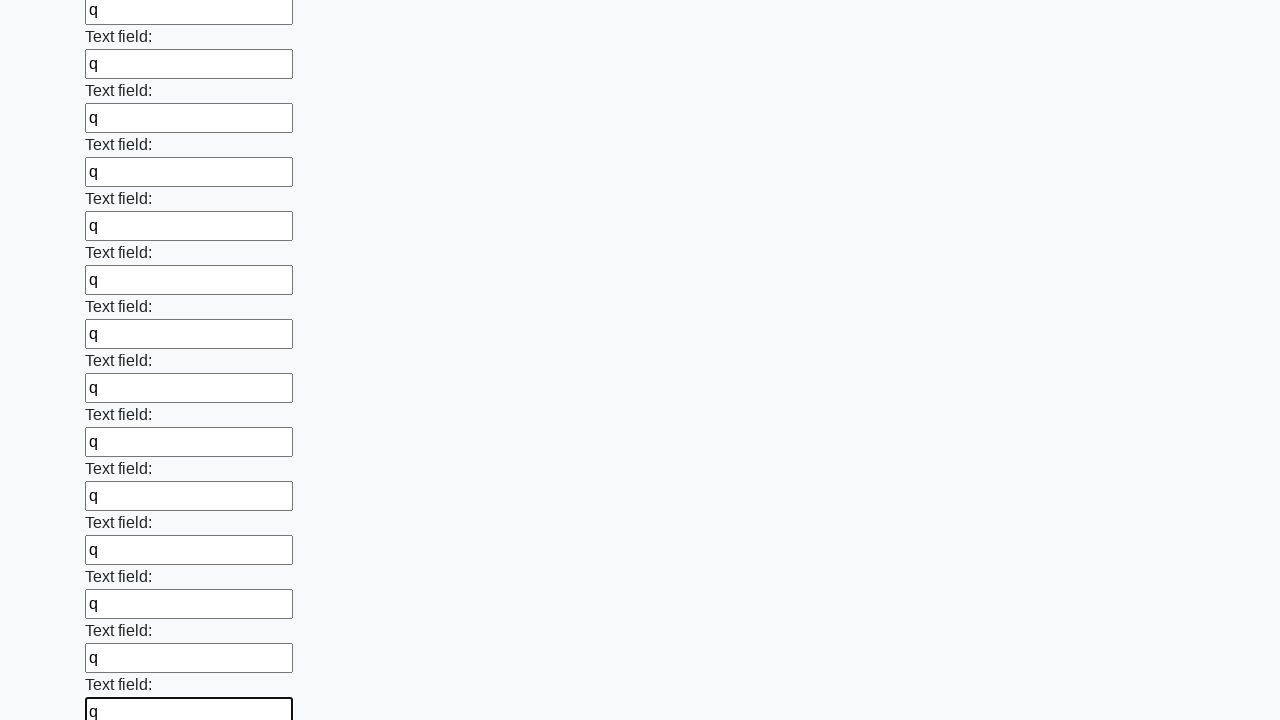

Filled an input field with character 'q' on input >> nth=83
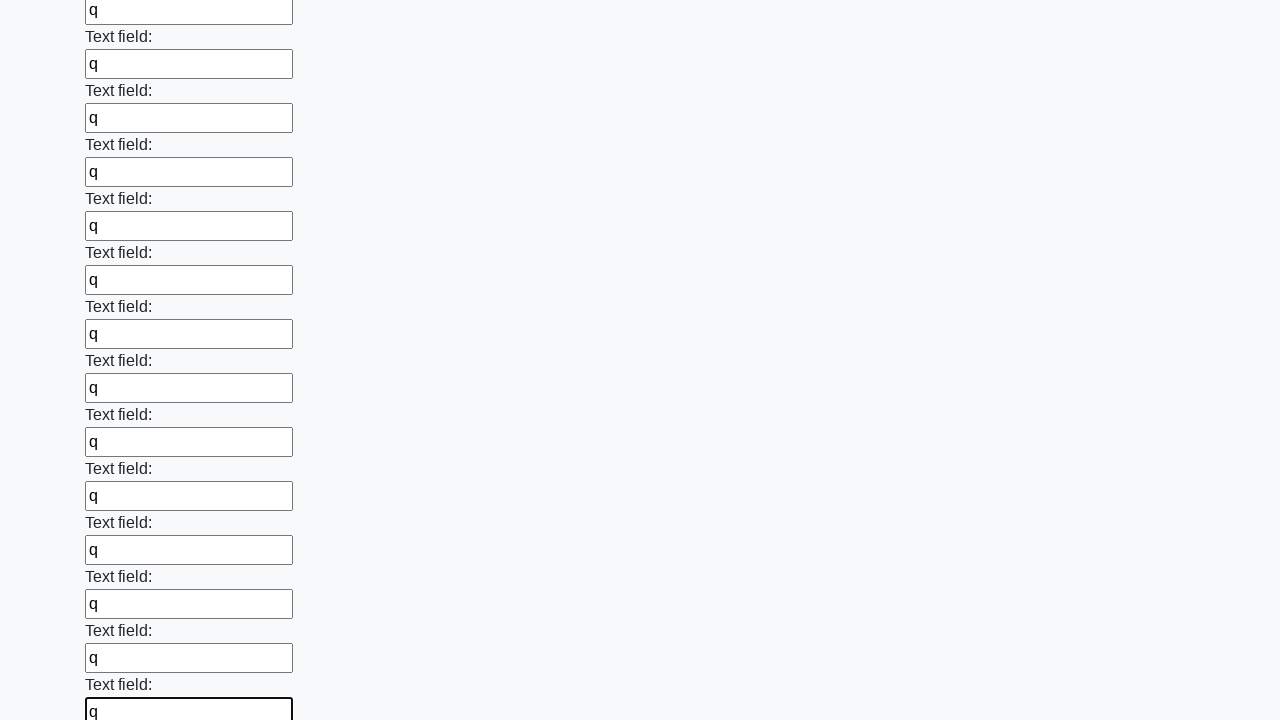

Filled an input field with character 'q' on input >> nth=84
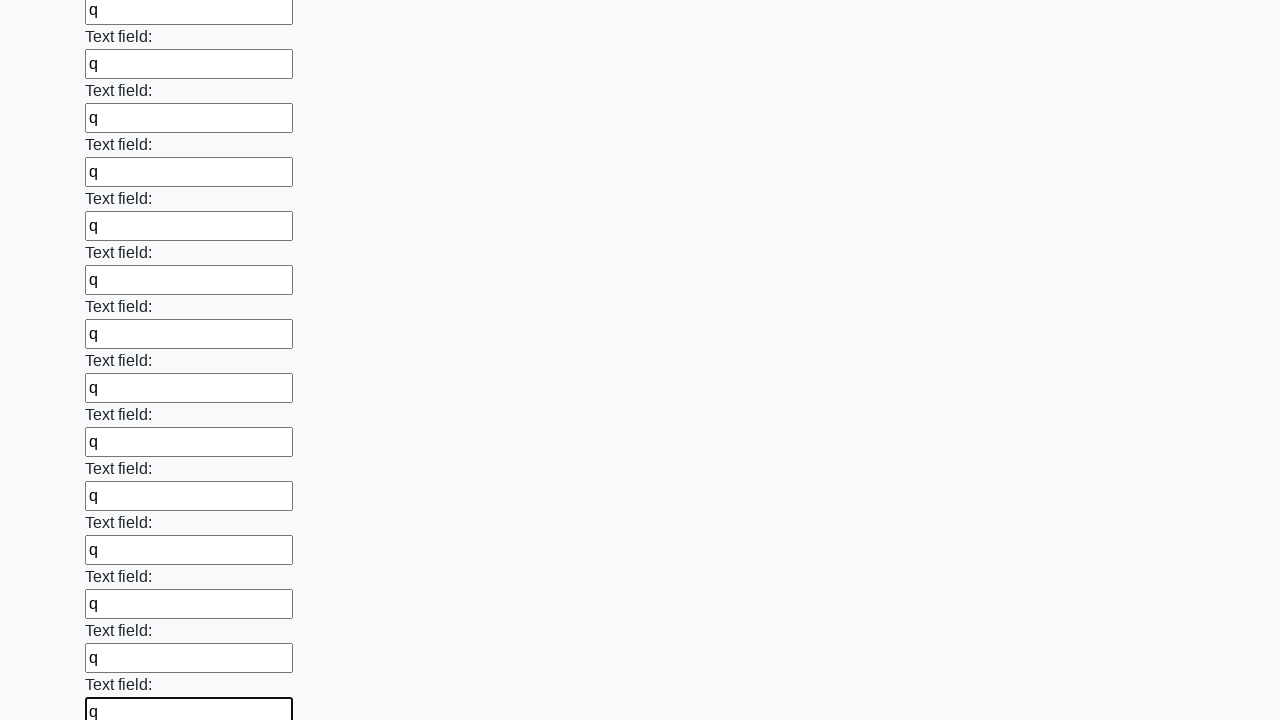

Filled an input field with character 'q' on input >> nth=85
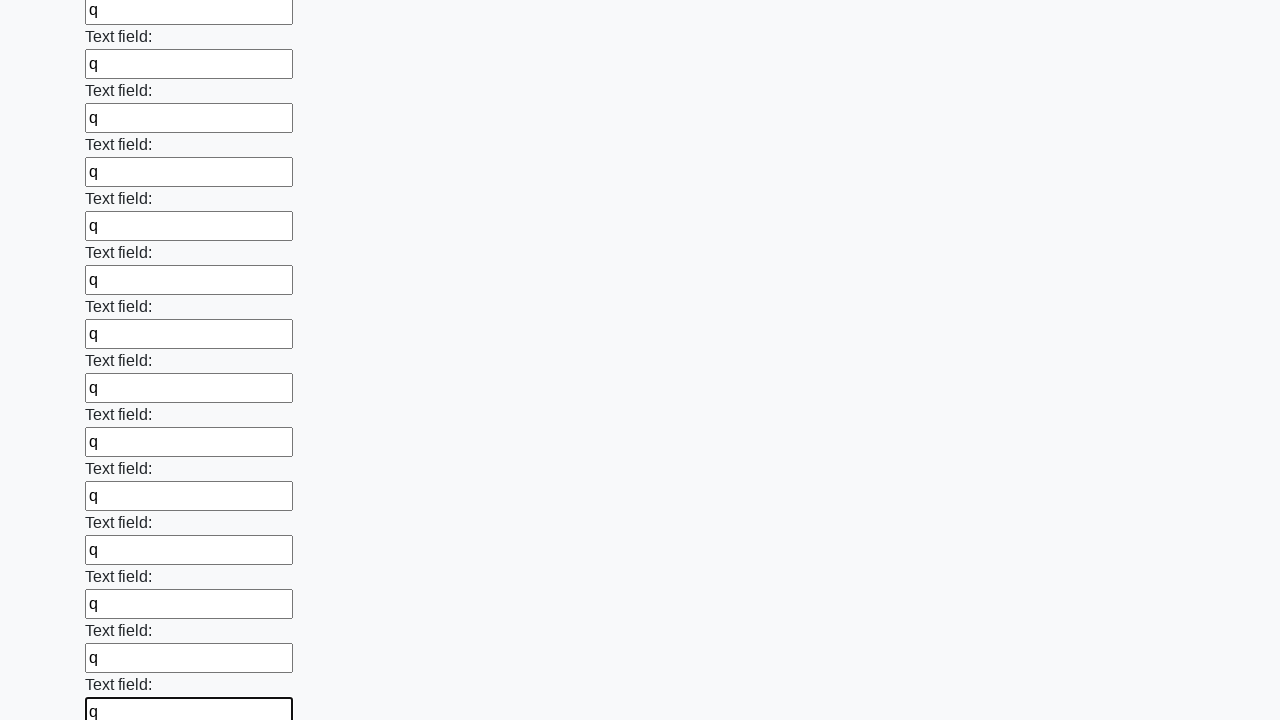

Filled an input field with character 'q' on input >> nth=86
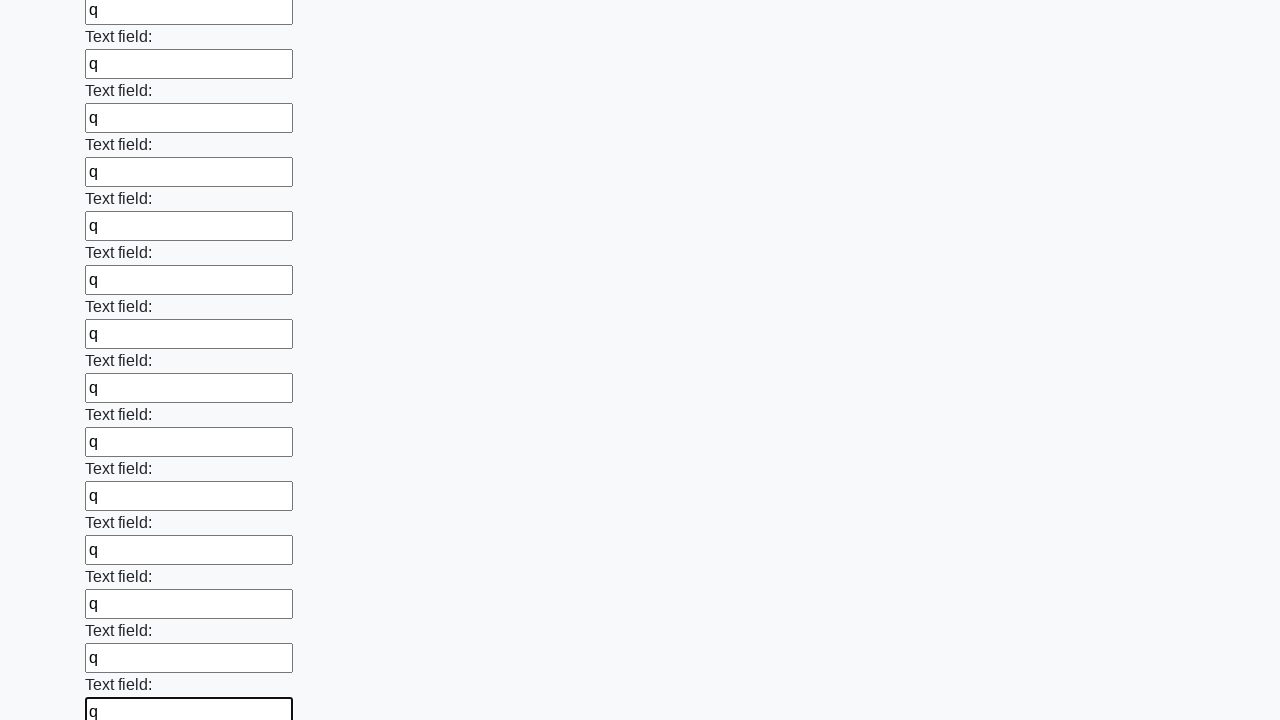

Filled an input field with character 'q' on input >> nth=87
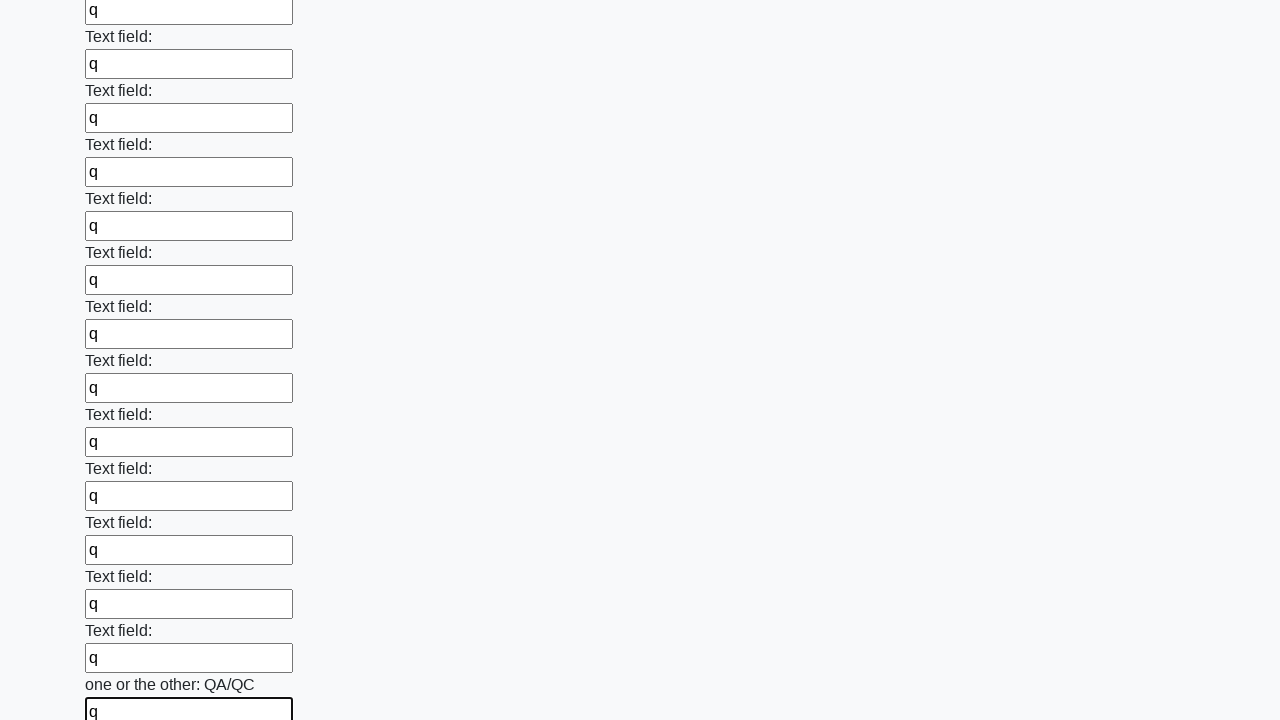

Filled an input field with character 'q' on input >> nth=88
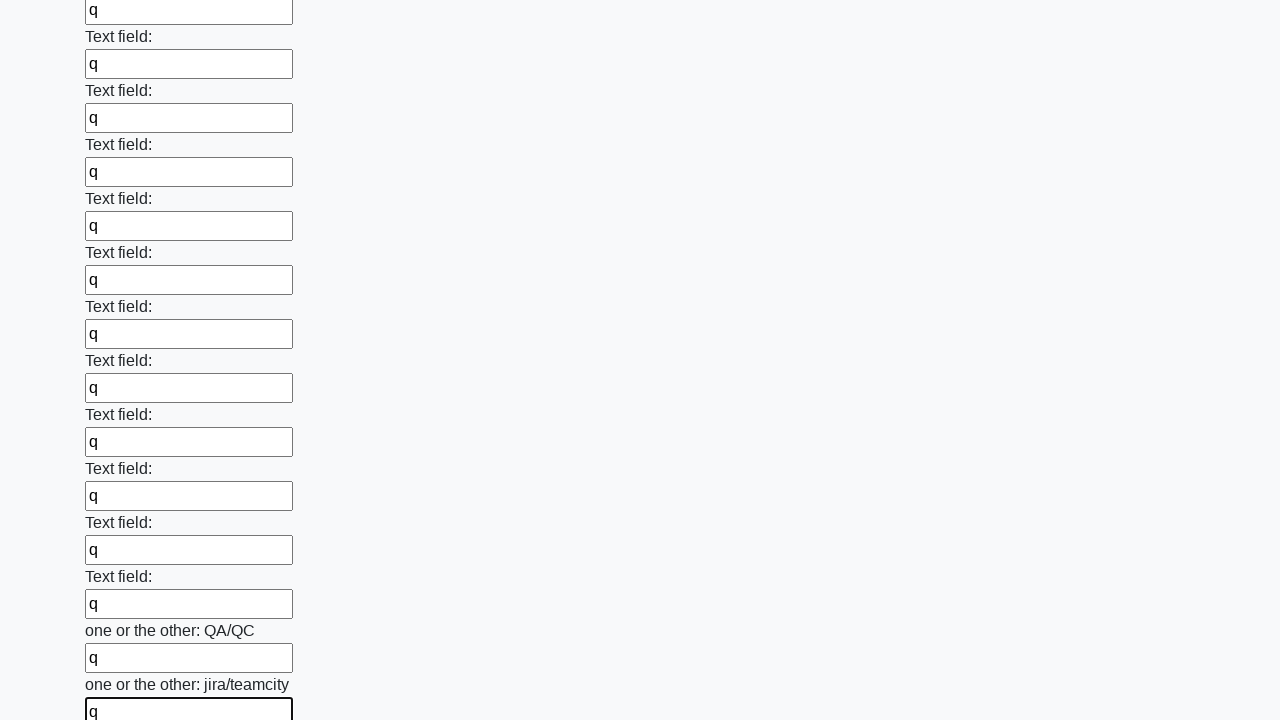

Filled an input field with character 'q' on input >> nth=89
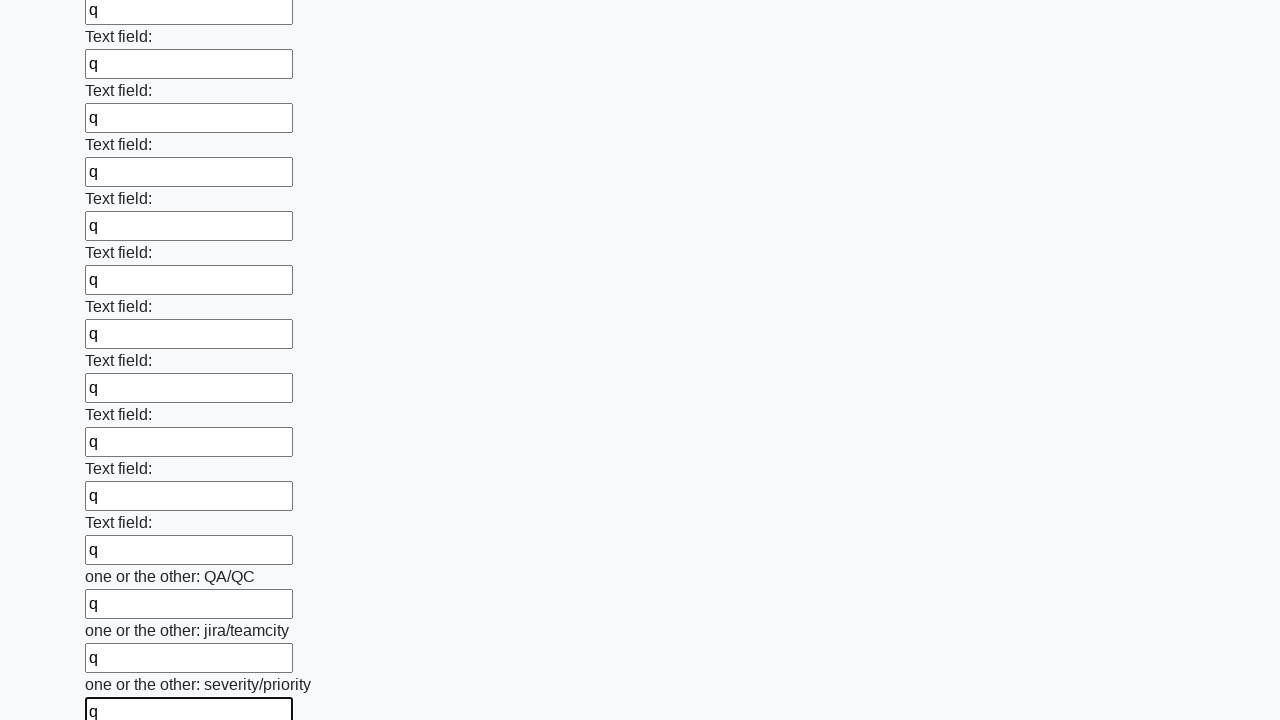

Filled an input field with character 'q' on input >> nth=90
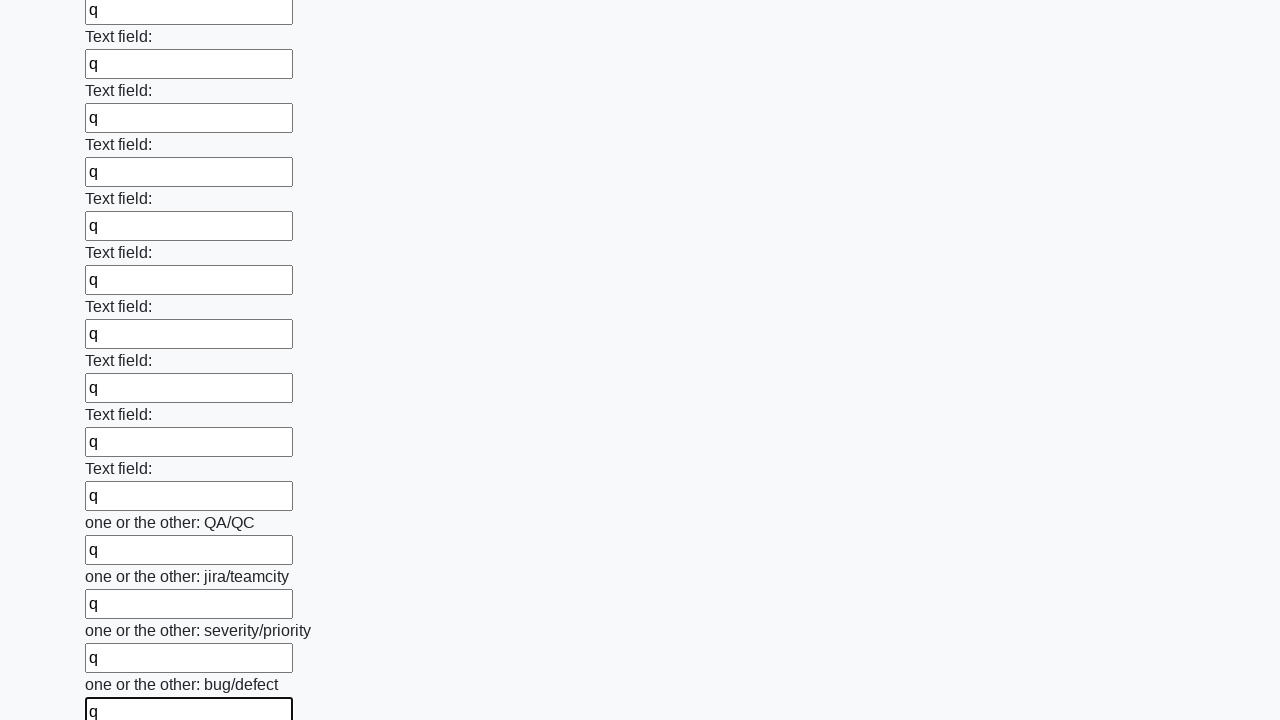

Filled an input field with character 'q' on input >> nth=91
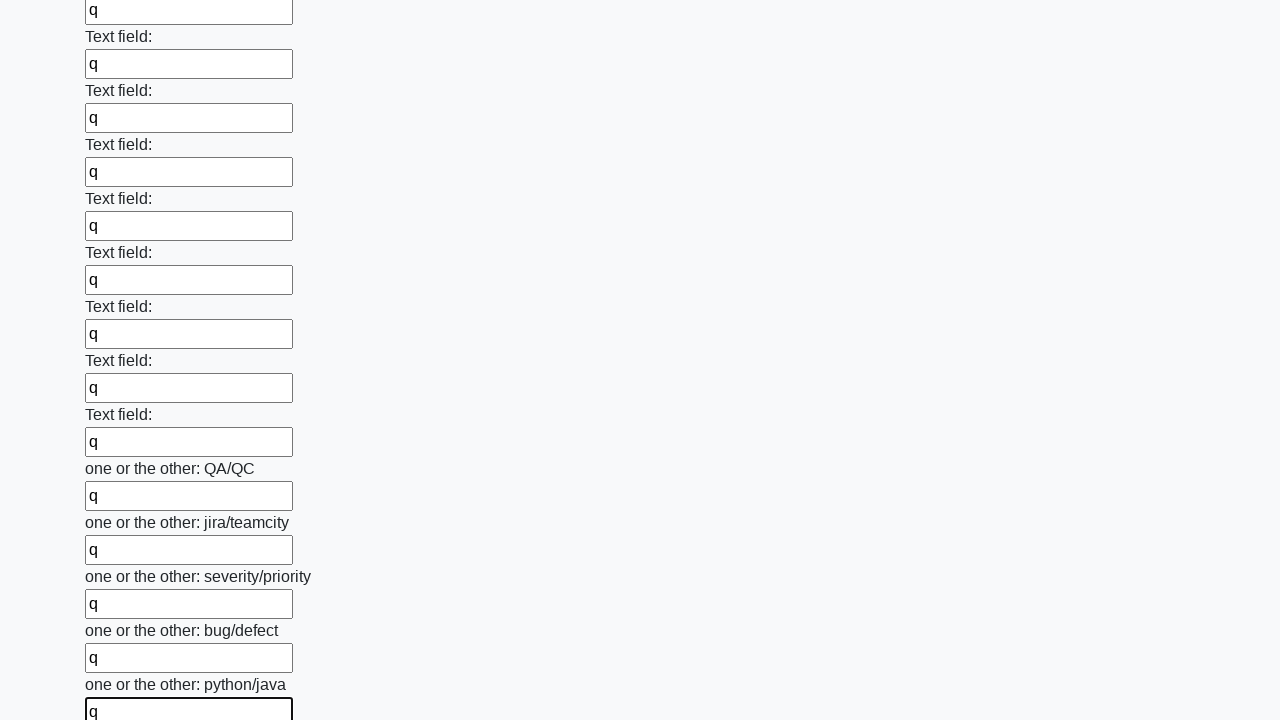

Filled an input field with character 'q' on input >> nth=92
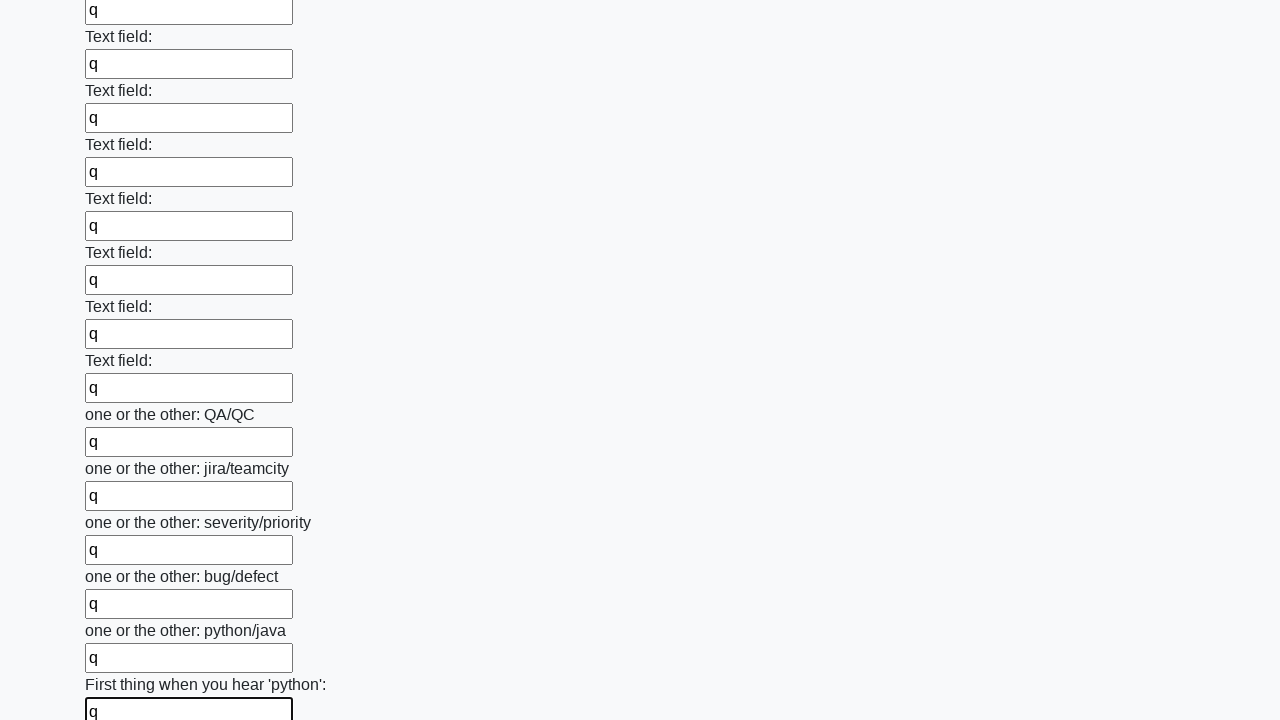

Filled an input field with character 'q' on input >> nth=93
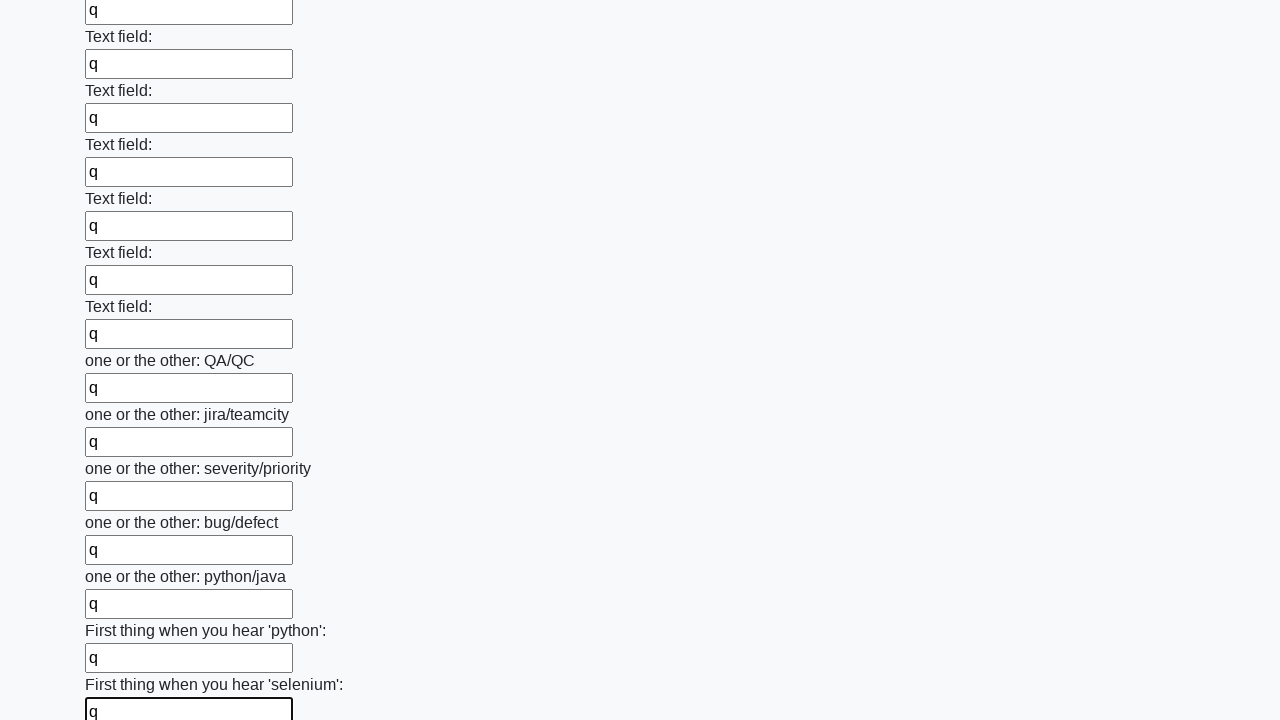

Filled an input field with character 'q' on input >> nth=94
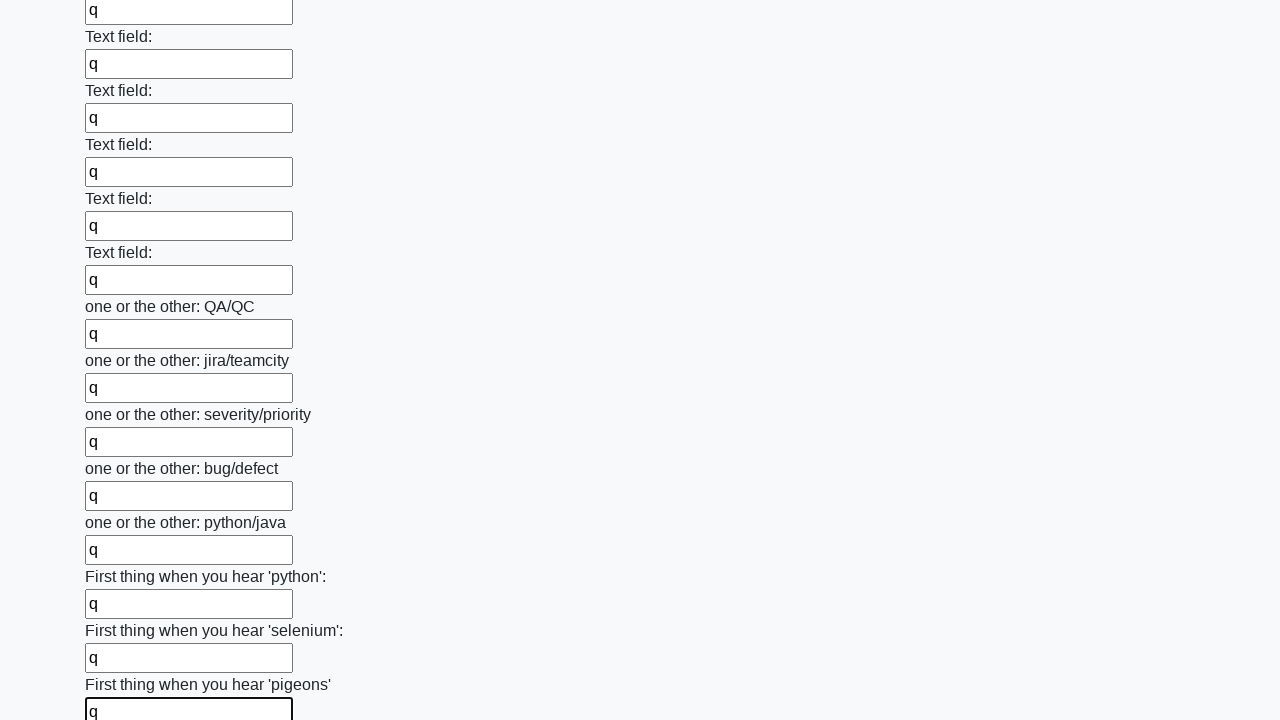

Filled an input field with character 'q' on input >> nth=95
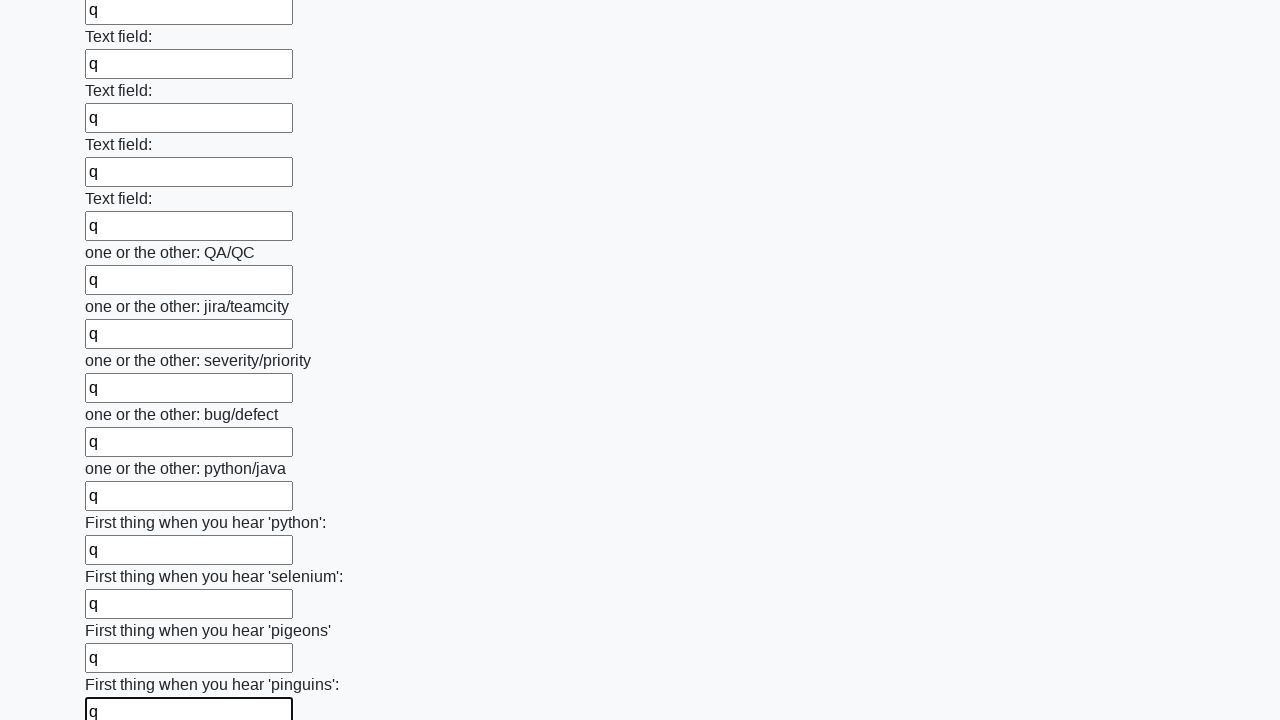

Filled an input field with character 'q' on input >> nth=96
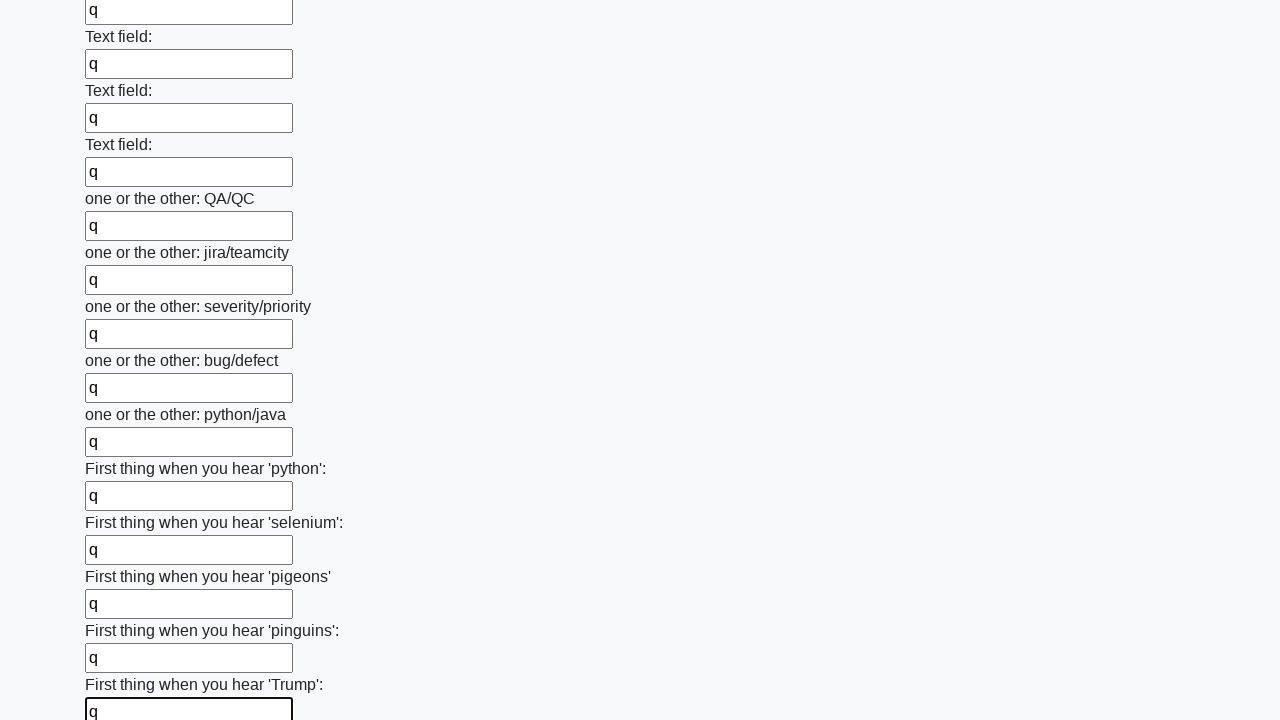

Filled an input field with character 'q' on input >> nth=97
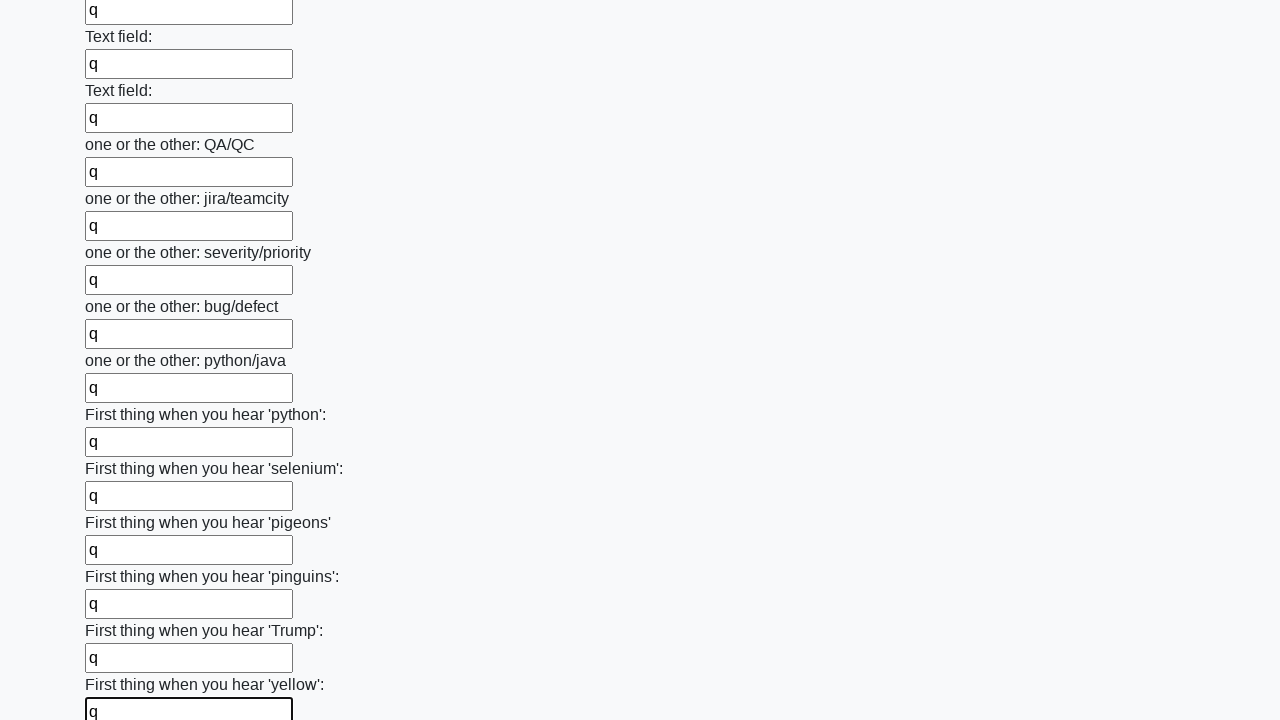

Filled an input field with character 'q' on input >> nth=98
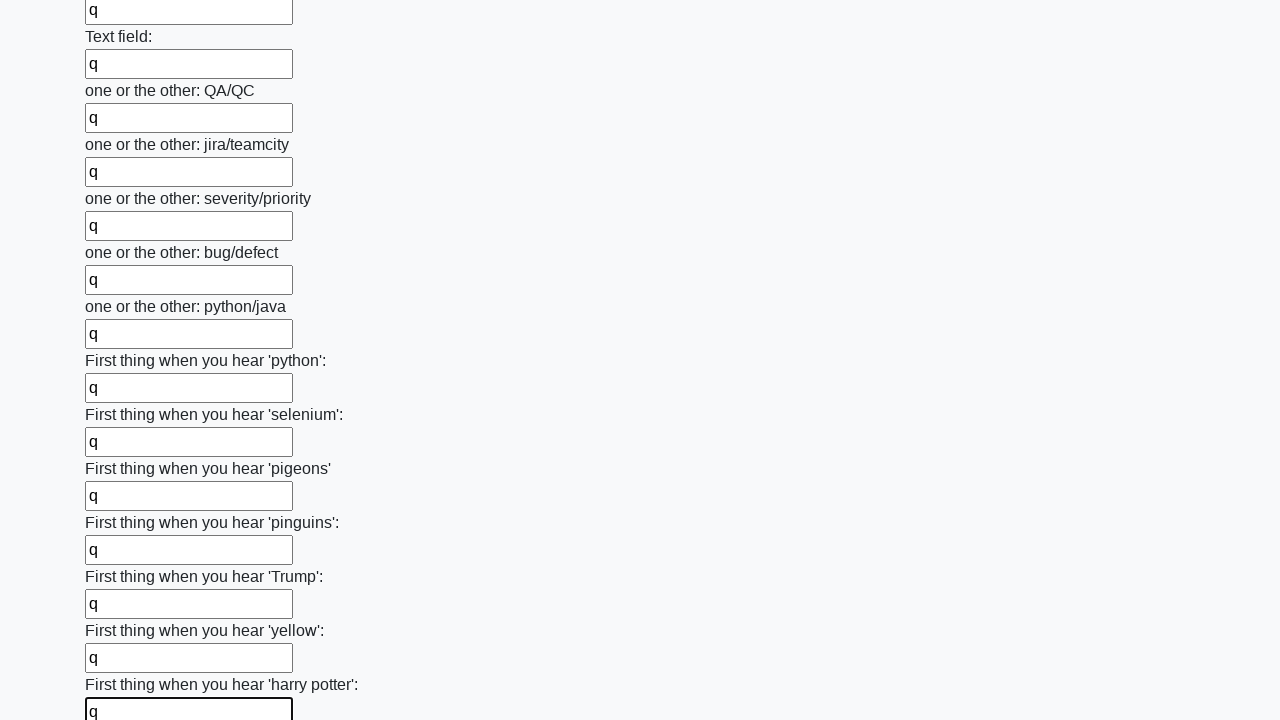

Filled an input field with character 'q' on input >> nth=99
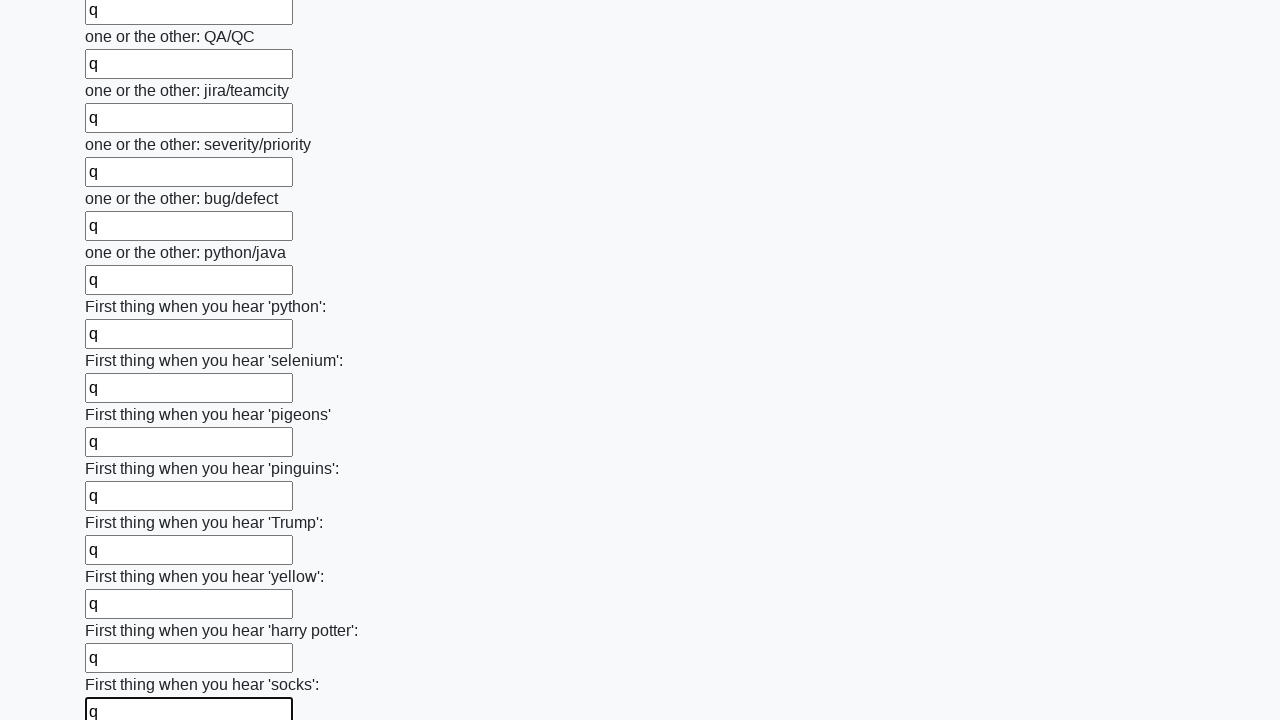

Clicked the submit button to submit the form at (123, 611) on button.btn
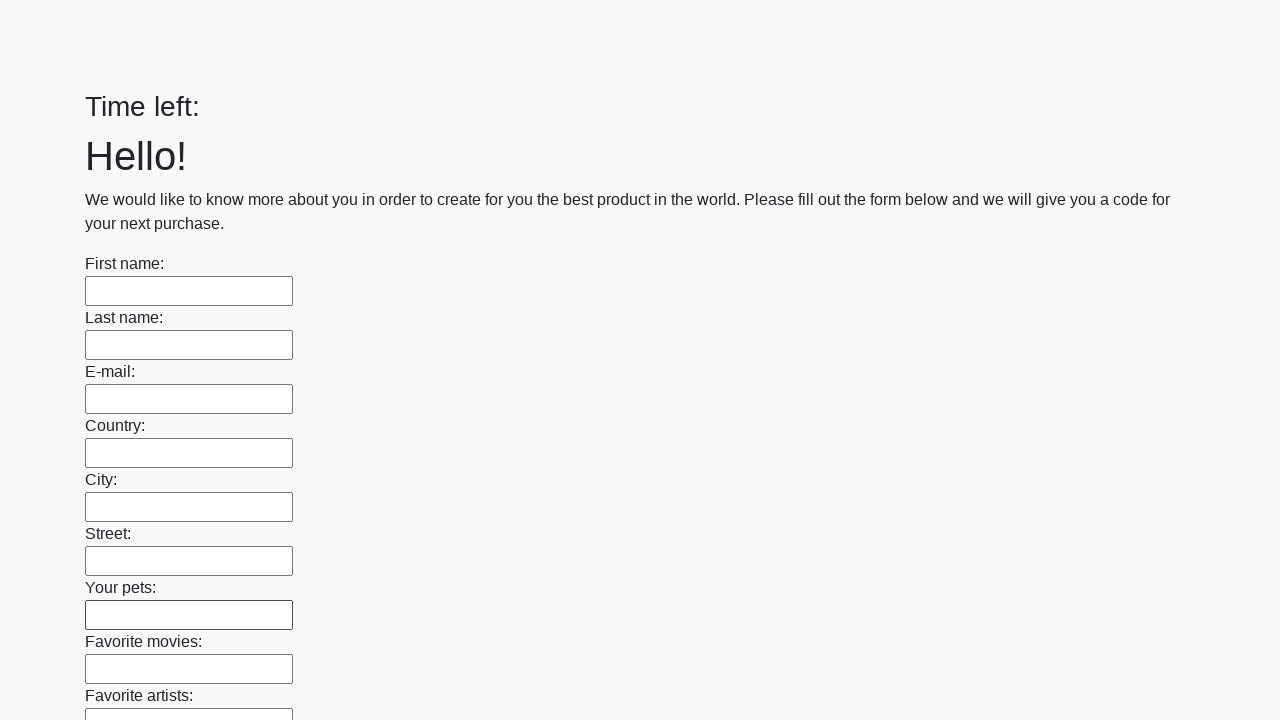

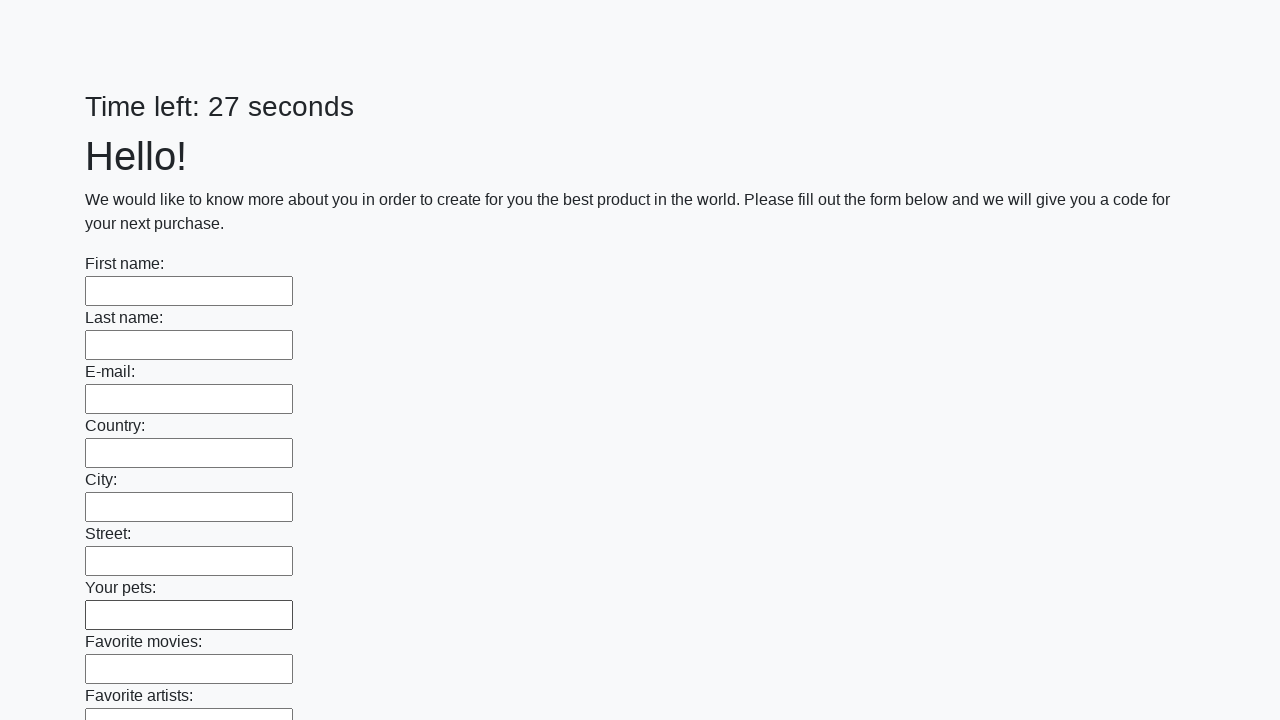